Tests selecting all checkboxes in a group, then deselecting all, and finally selecting only a specific checkbox labeled "Heart Attack"

Starting URL: https://automationfc.github.io/multiple-fields/

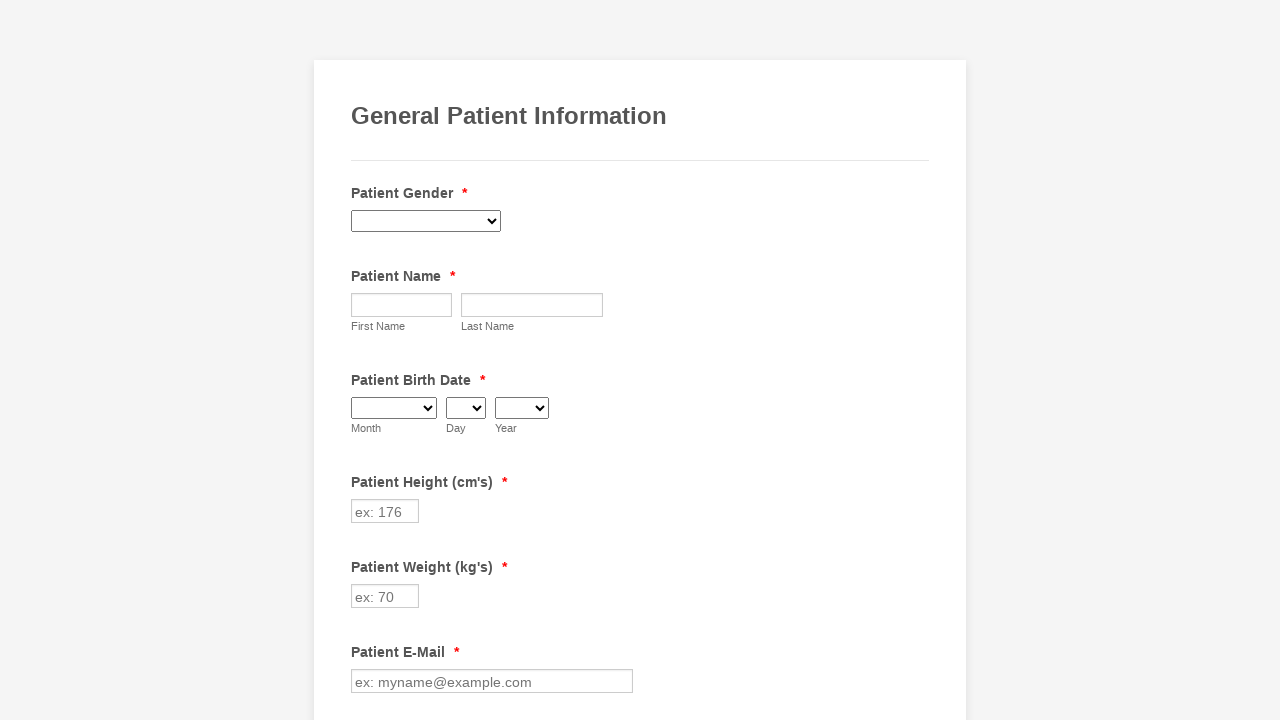

Located all health condition checkboxes
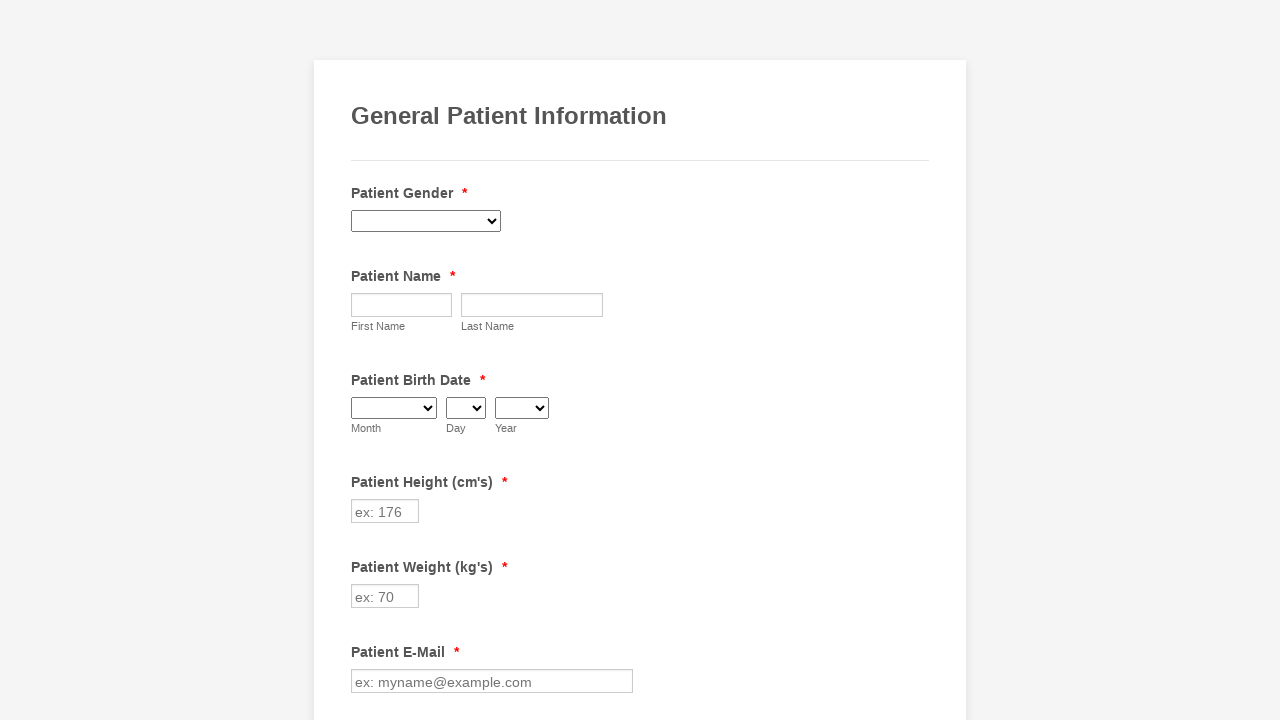

Found 29 health condition checkboxes
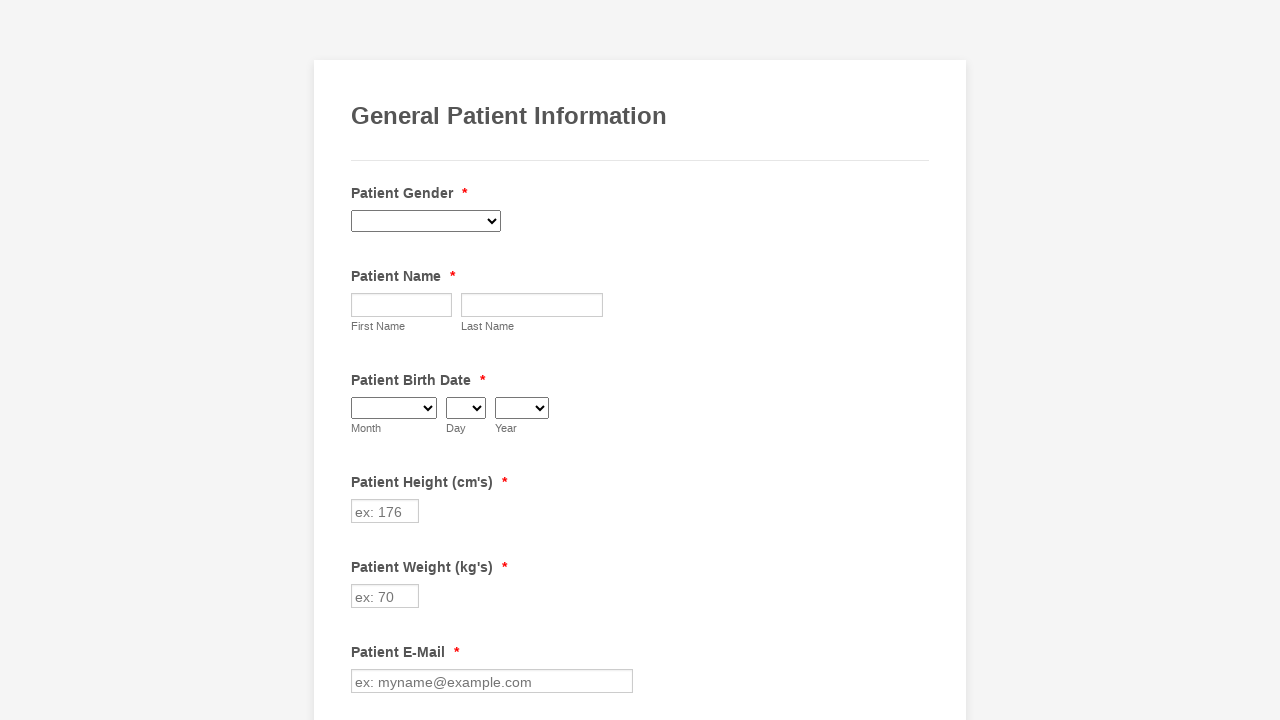

Selected checkbox 1 of 29 at (362, 360) on xpath=//label[text()=' Have you ever had (Please check all that apply) ']/follow
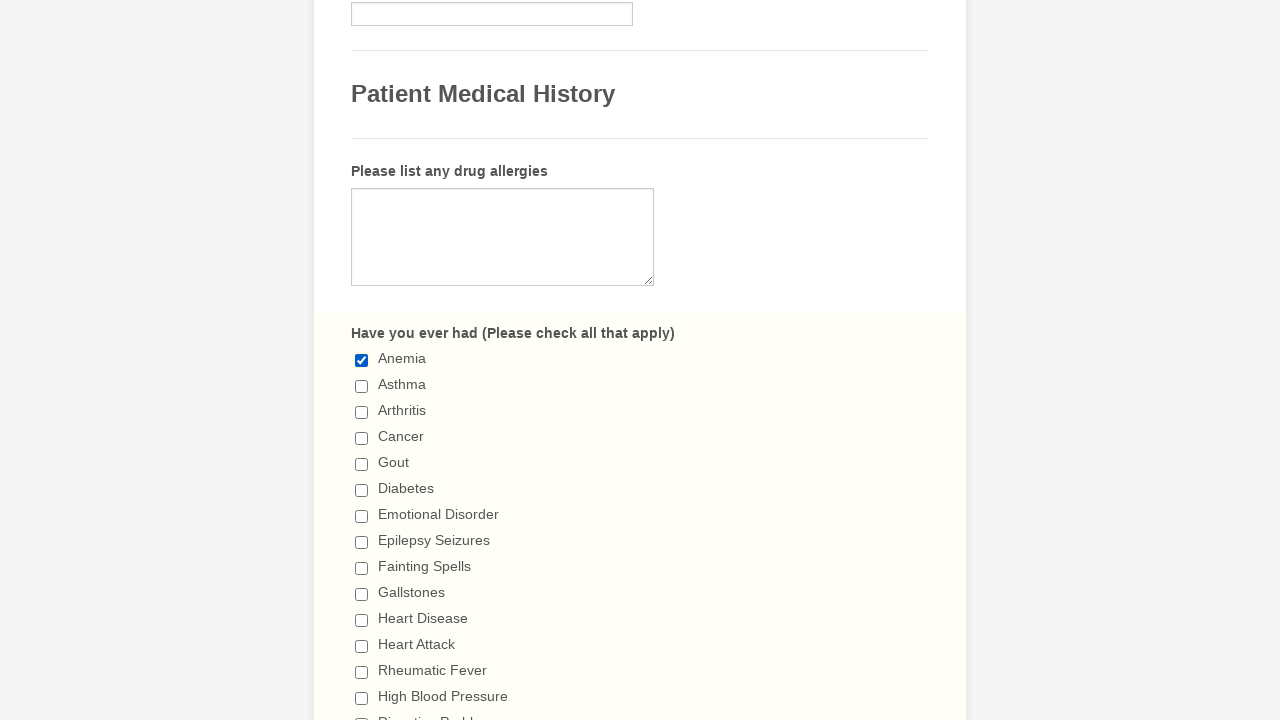

Selected checkbox 2 of 29 at (362, 386) on xpath=//label[text()=' Have you ever had (Please check all that apply) ']/follow
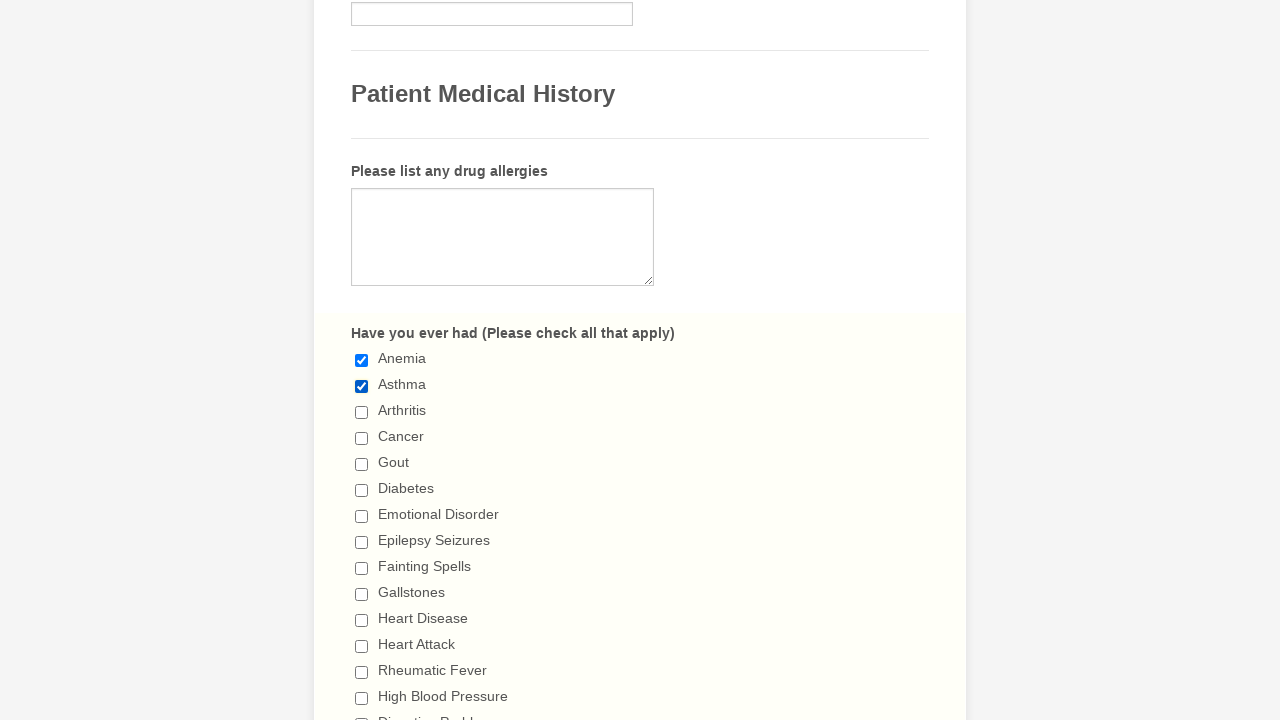

Selected checkbox 3 of 29 at (362, 412) on xpath=//label[text()=' Have you ever had (Please check all that apply) ']/follow
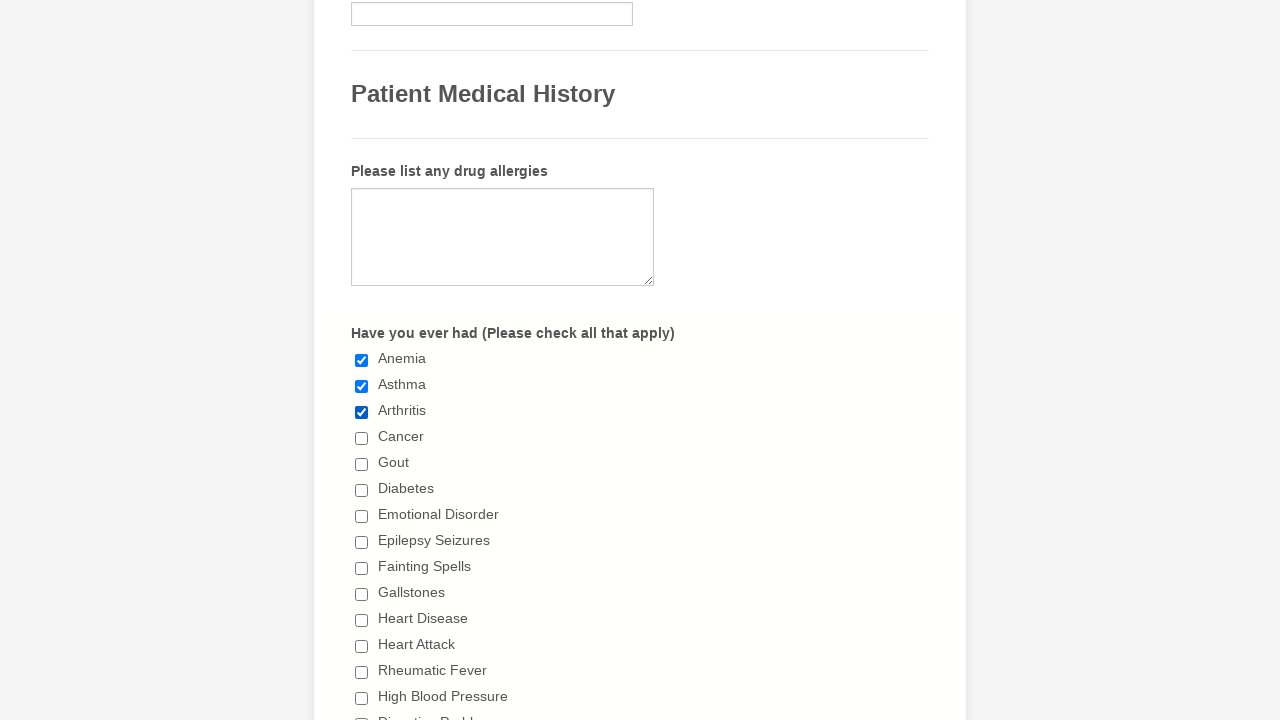

Selected checkbox 4 of 29 at (362, 438) on xpath=//label[text()=' Have you ever had (Please check all that apply) ']/follow
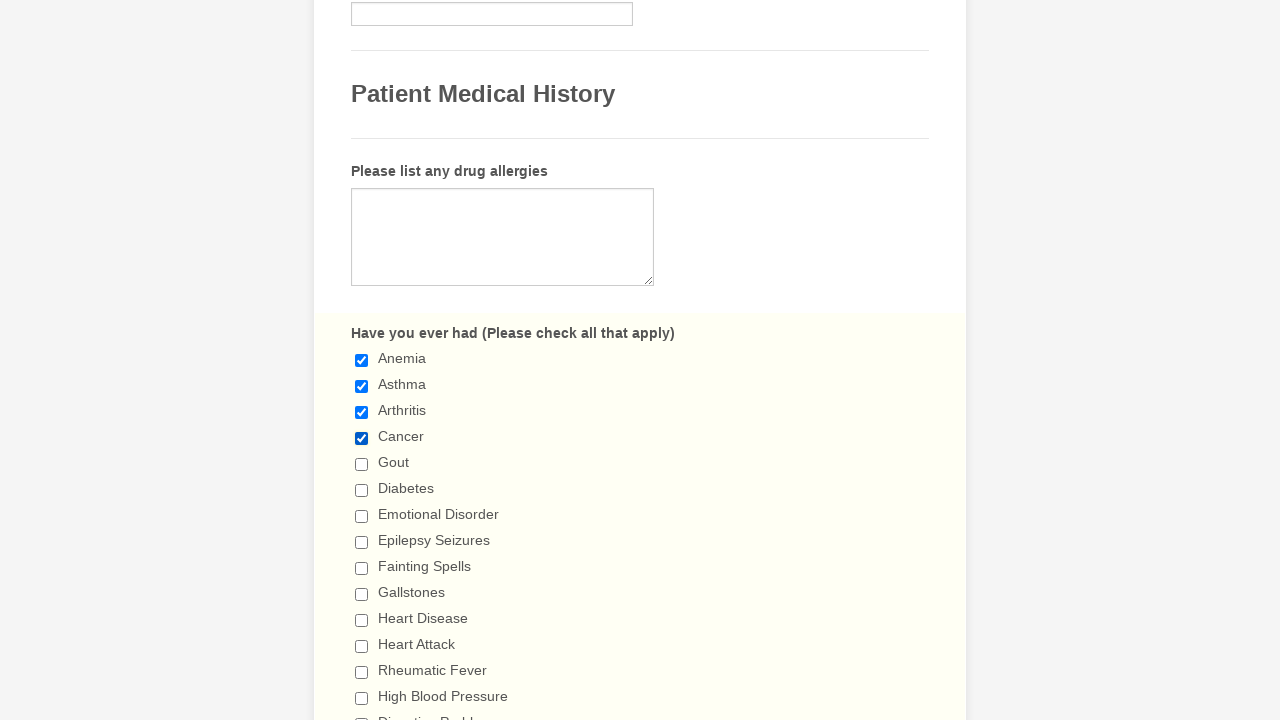

Selected checkbox 5 of 29 at (362, 464) on xpath=//label[text()=' Have you ever had (Please check all that apply) ']/follow
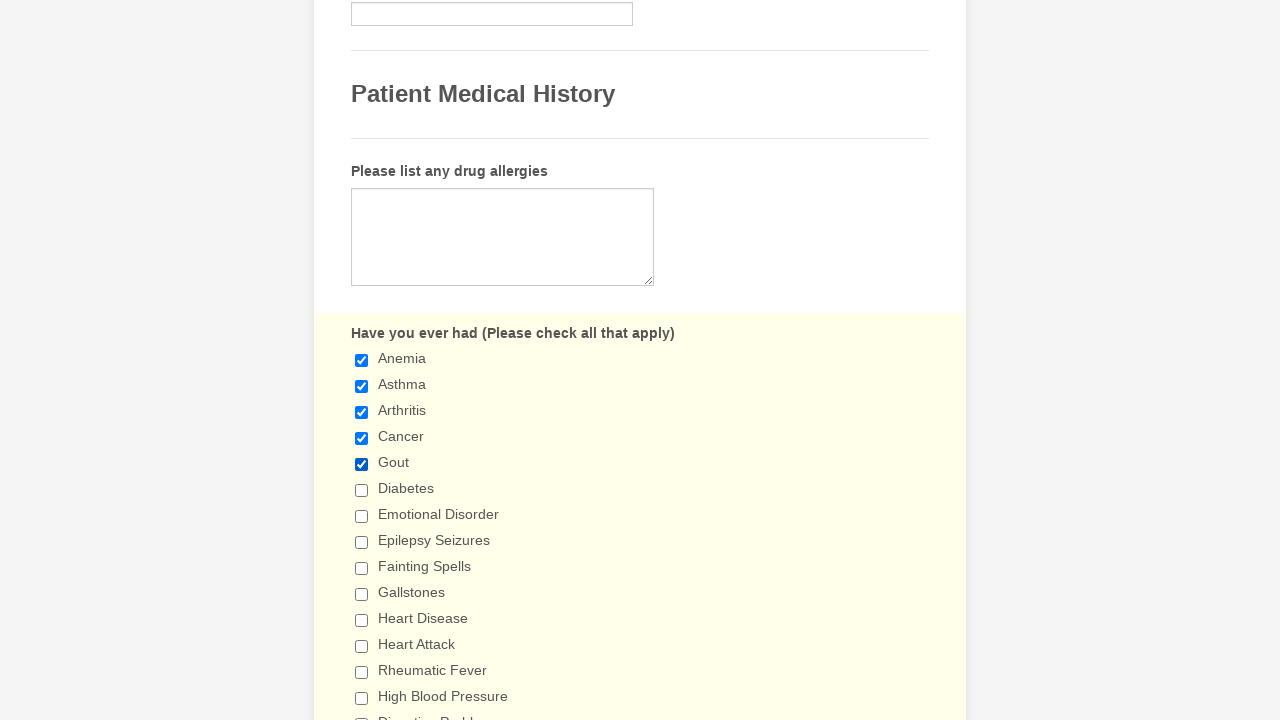

Selected checkbox 6 of 29 at (362, 490) on xpath=//label[text()=' Have you ever had (Please check all that apply) ']/follow
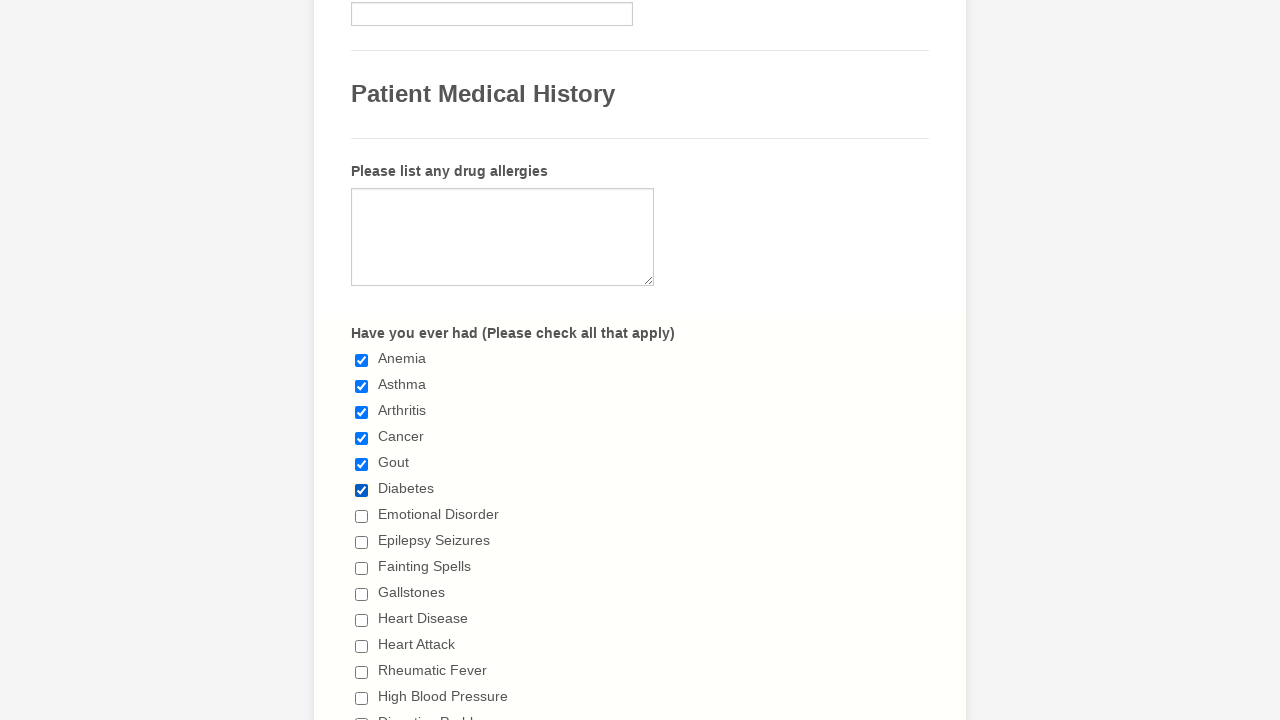

Selected checkbox 7 of 29 at (362, 516) on xpath=//label[text()=' Have you ever had (Please check all that apply) ']/follow
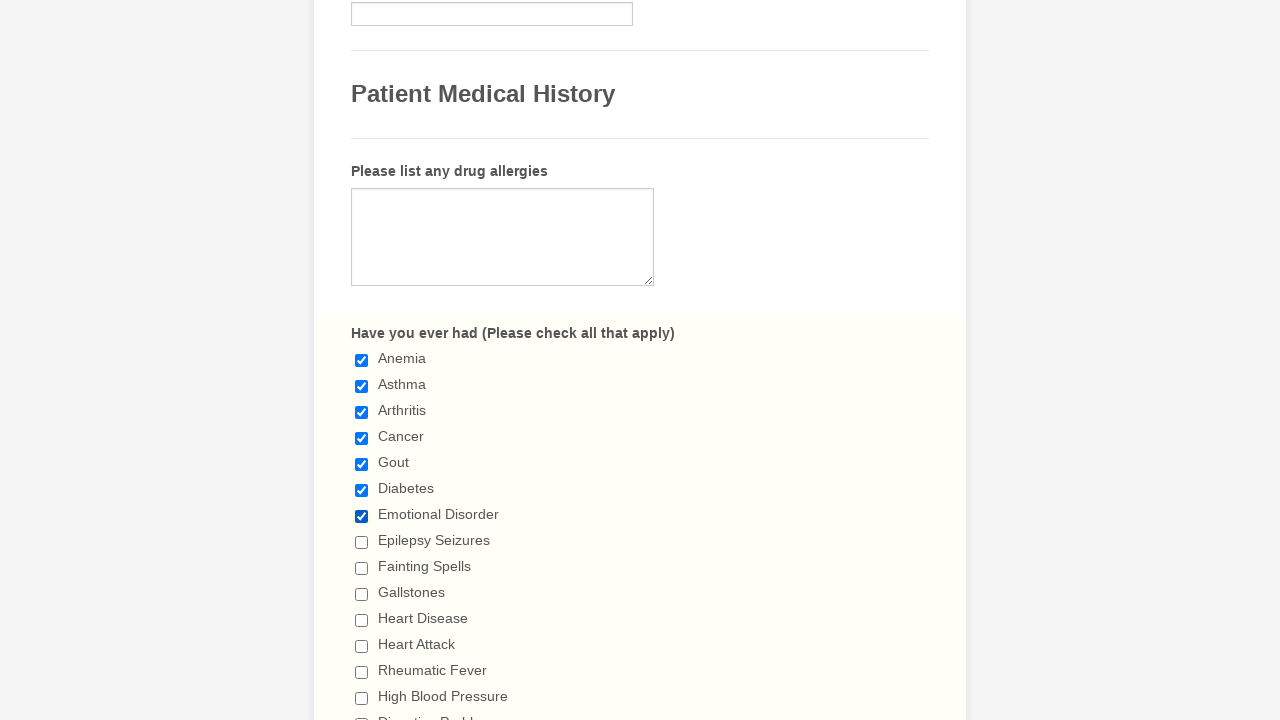

Selected checkbox 8 of 29 at (362, 542) on xpath=//label[text()=' Have you ever had (Please check all that apply) ']/follow
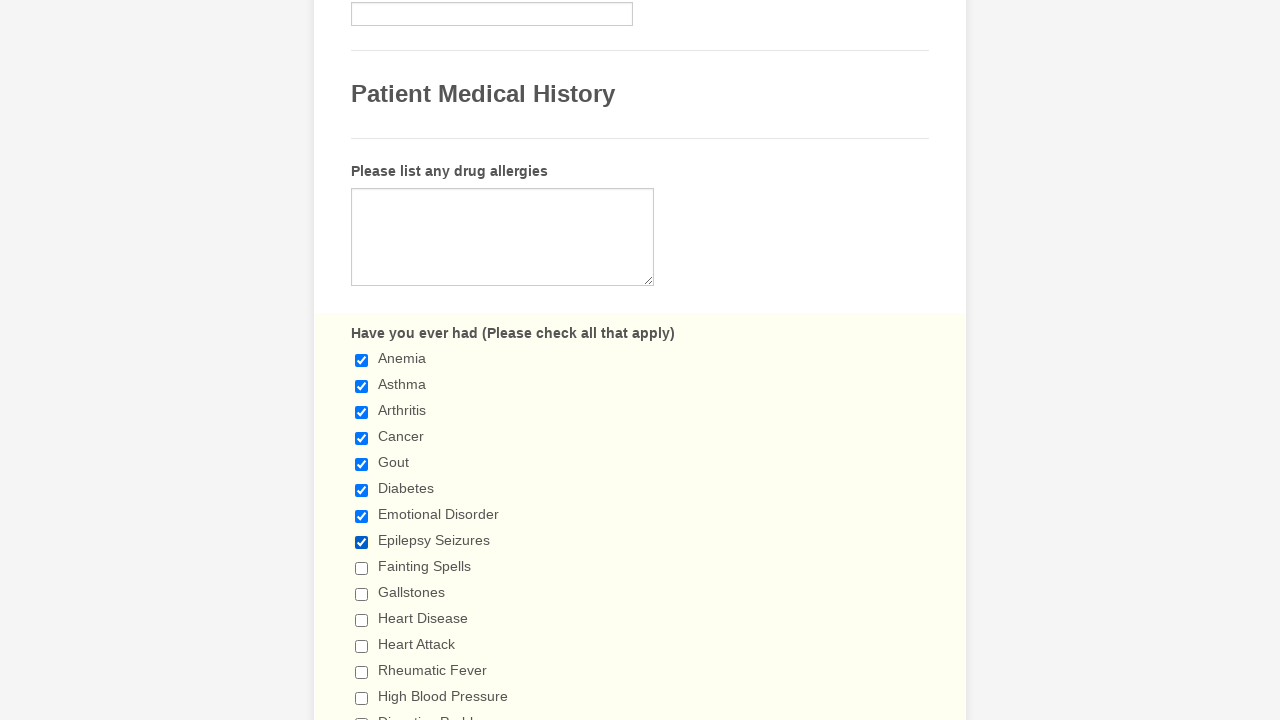

Selected checkbox 9 of 29 at (362, 568) on xpath=//label[text()=' Have you ever had (Please check all that apply) ']/follow
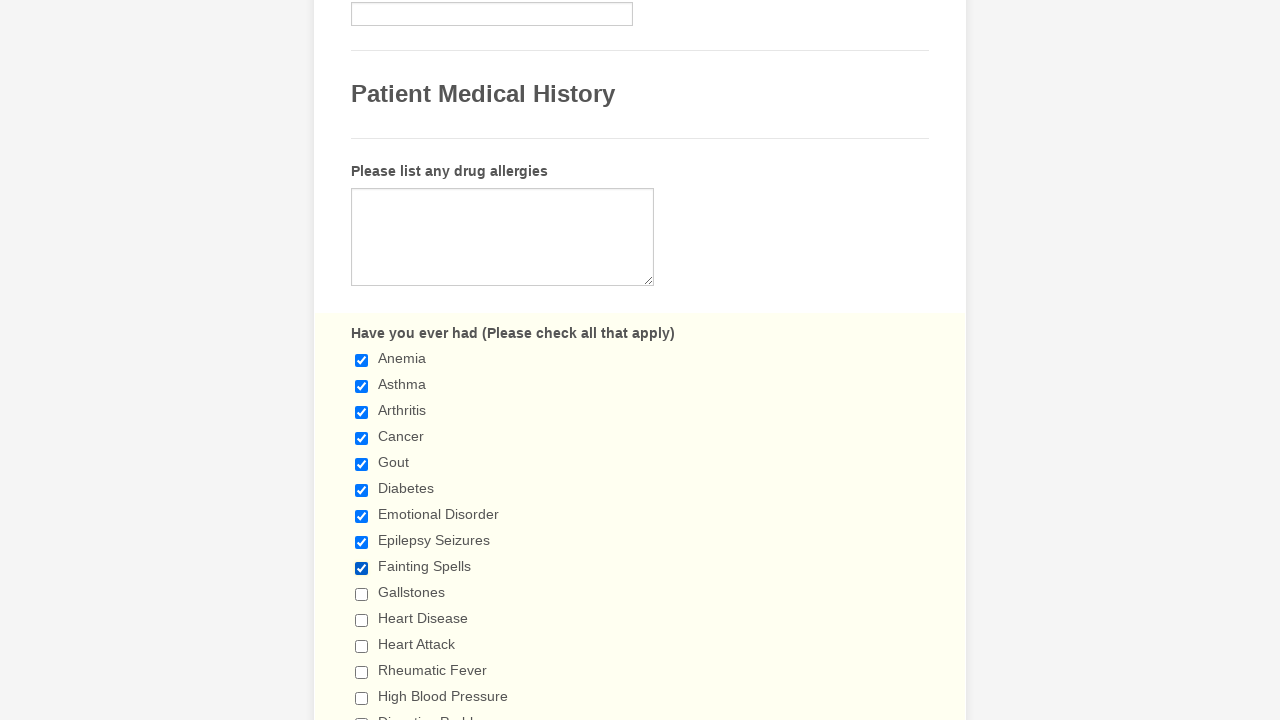

Selected checkbox 10 of 29 at (362, 594) on xpath=//label[text()=' Have you ever had (Please check all that apply) ']/follow
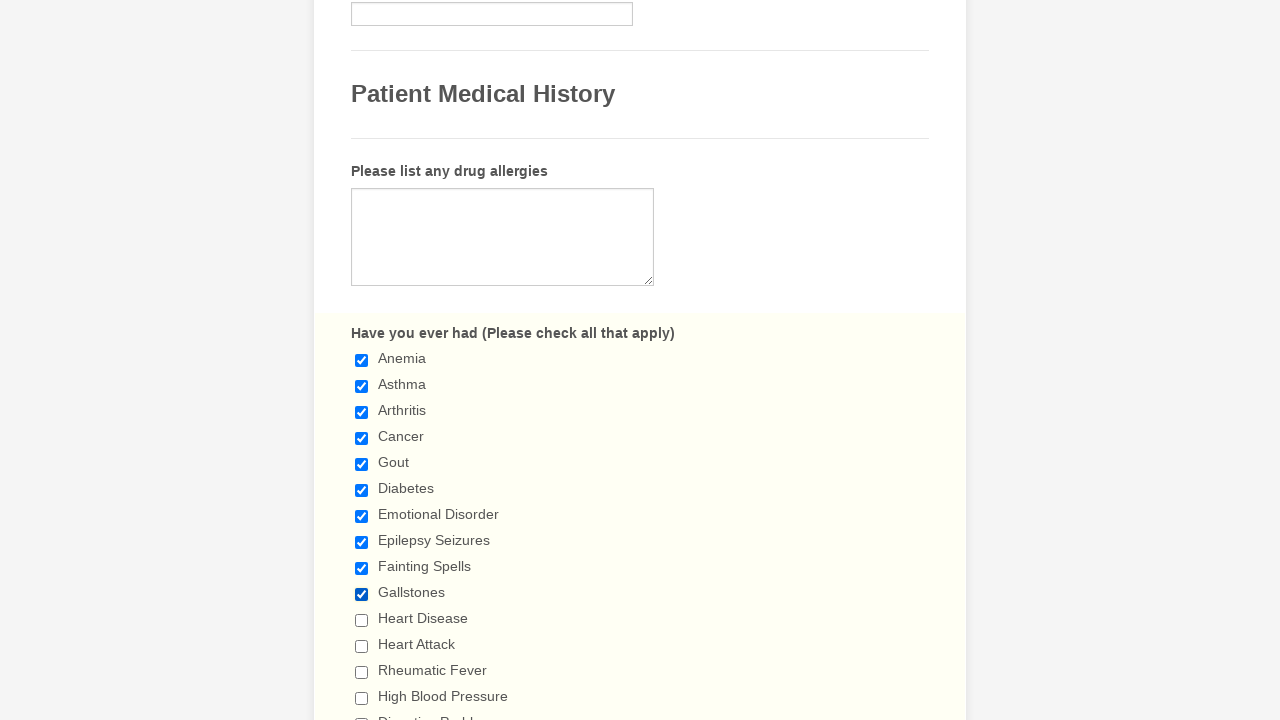

Selected checkbox 11 of 29 at (362, 620) on xpath=//label[text()=' Have you ever had (Please check all that apply) ']/follow
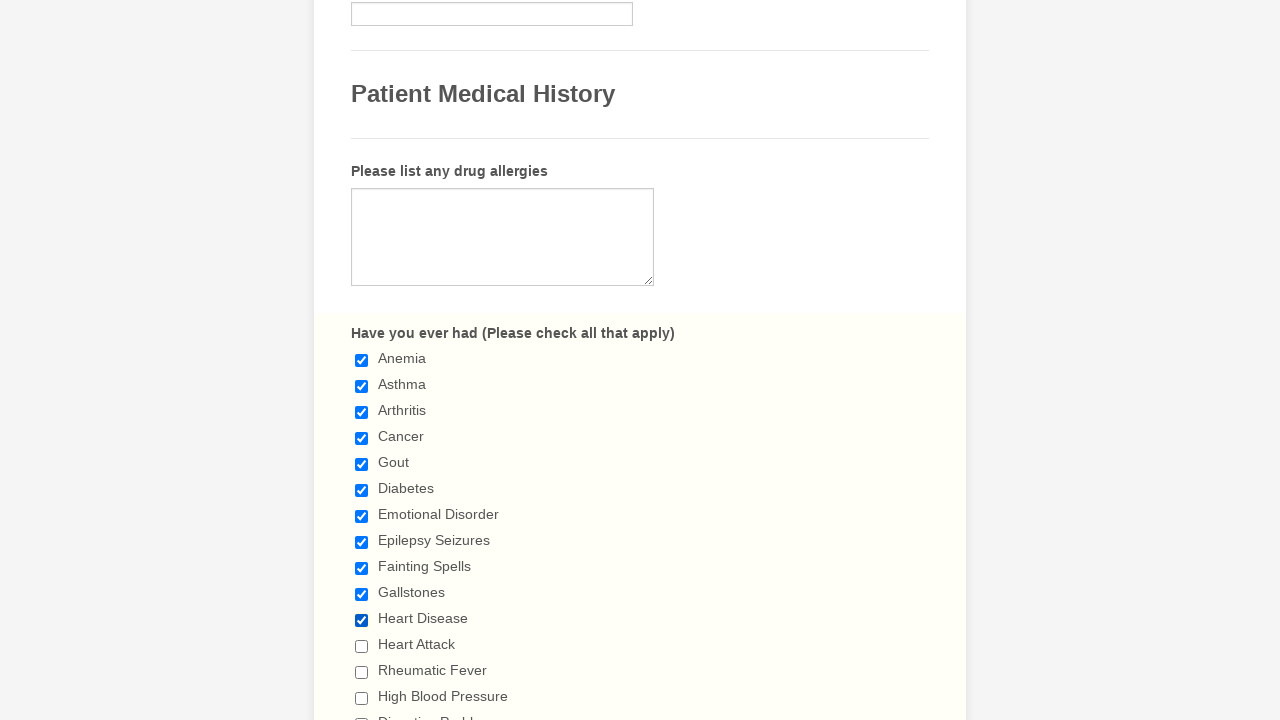

Selected checkbox 12 of 29 at (362, 646) on xpath=//label[text()=' Have you ever had (Please check all that apply) ']/follow
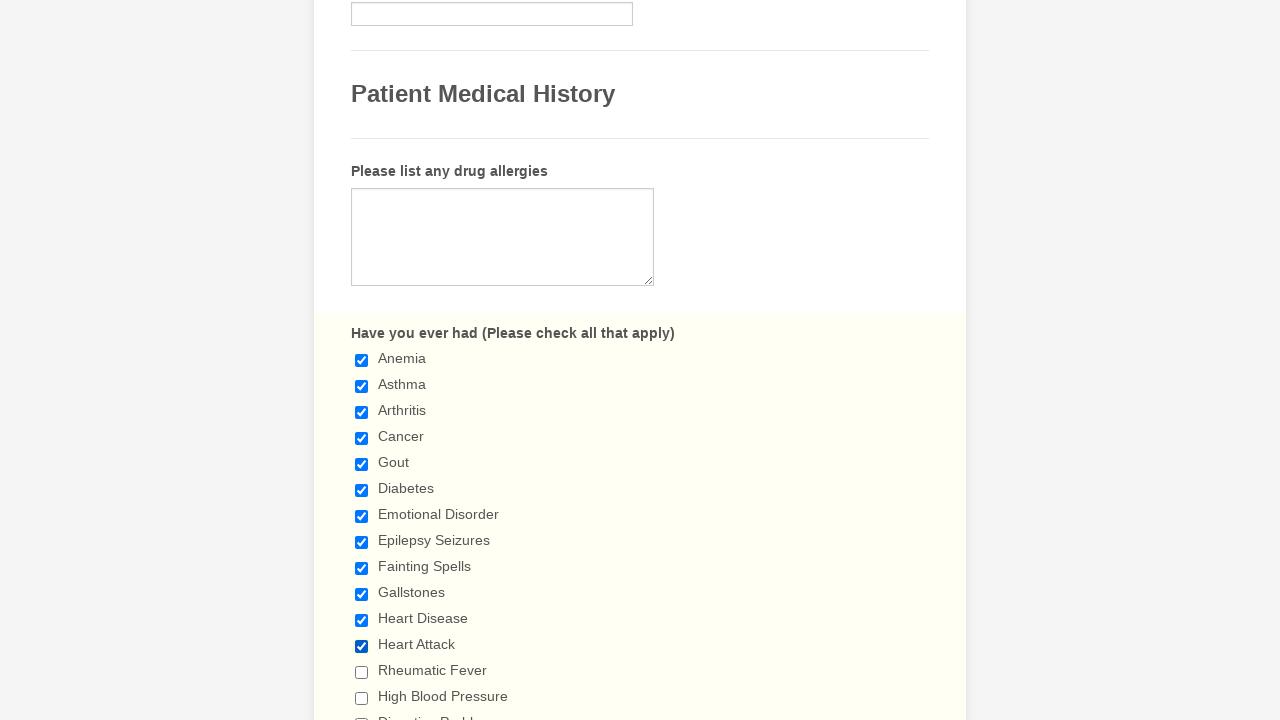

Selected checkbox 13 of 29 at (362, 672) on xpath=//label[text()=' Have you ever had (Please check all that apply) ']/follow
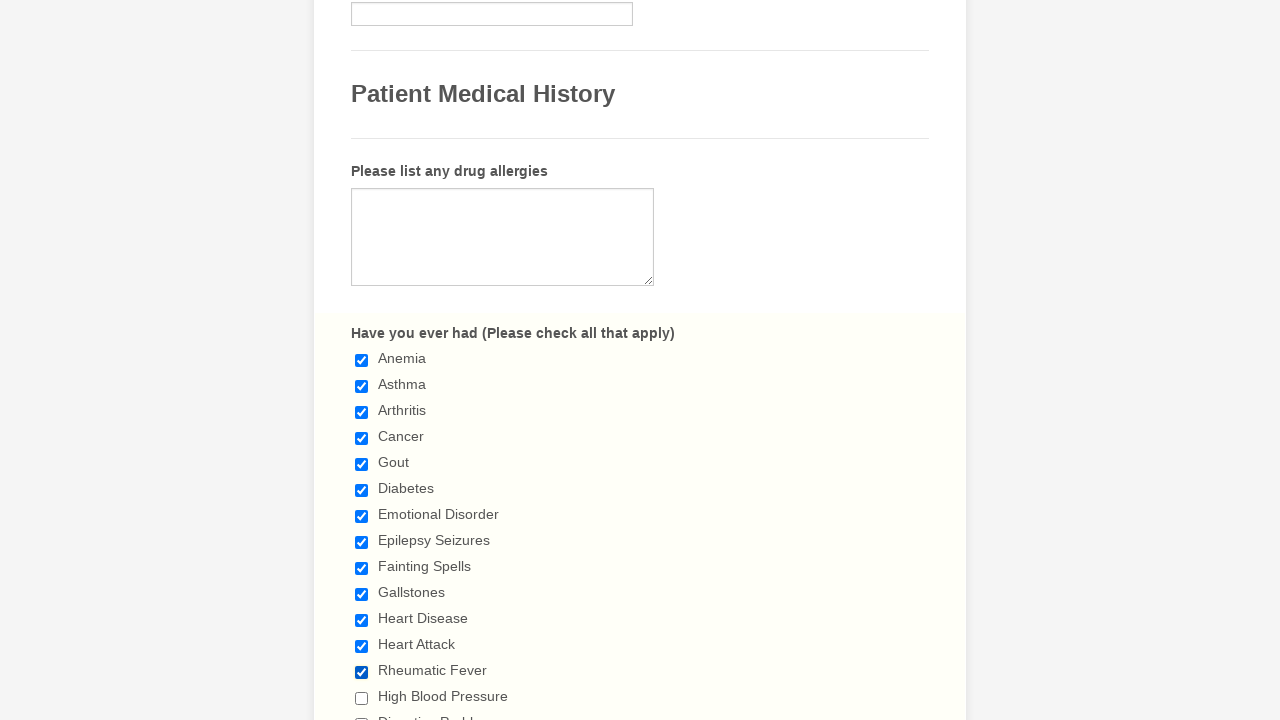

Selected checkbox 14 of 29 at (362, 698) on xpath=//label[text()=' Have you ever had (Please check all that apply) ']/follow
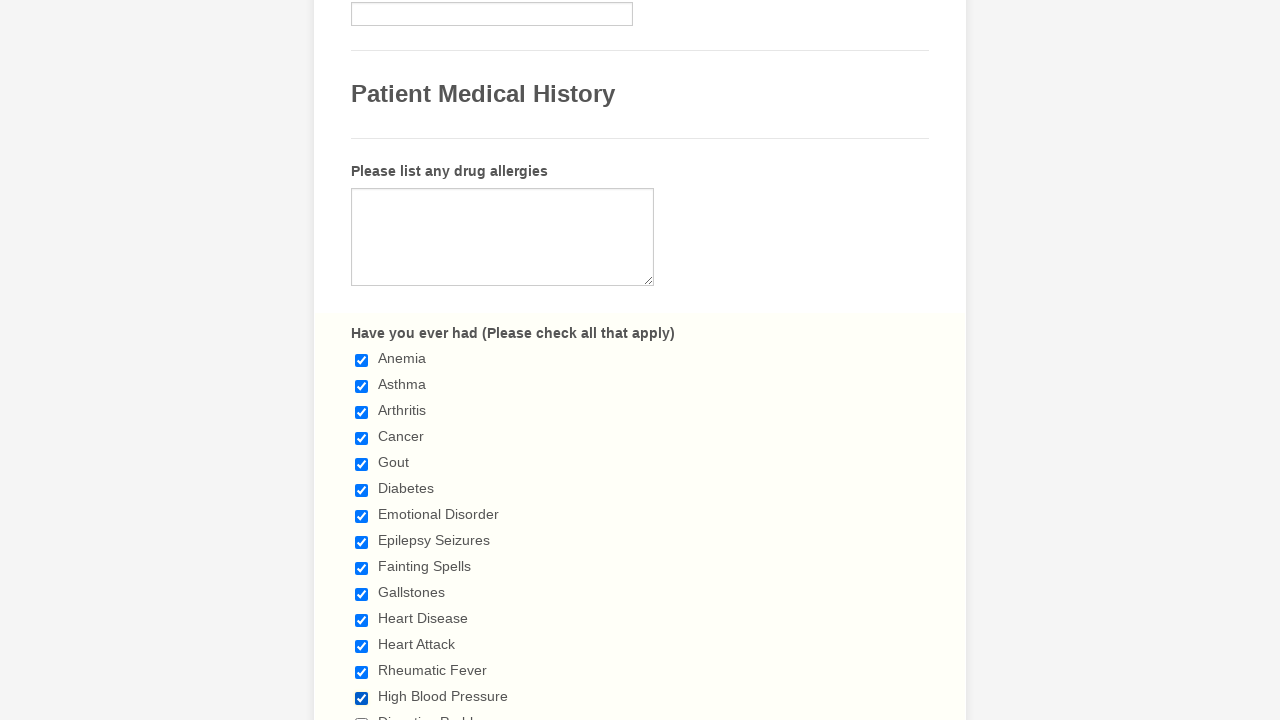

Selected checkbox 15 of 29 at (362, 714) on xpath=//label[text()=' Have you ever had (Please check all that apply) ']/follow
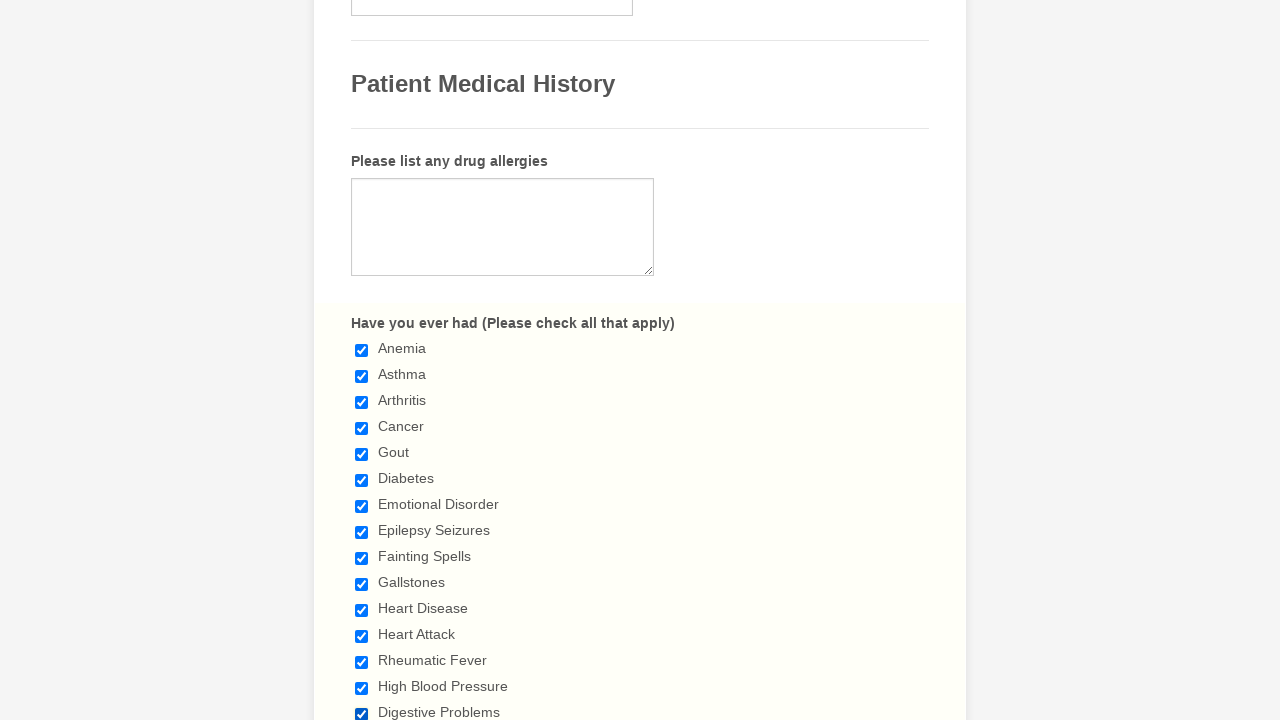

Selected checkbox 16 of 29 at (362, 360) on xpath=//label[text()=' Have you ever had (Please check all that apply) ']/follow
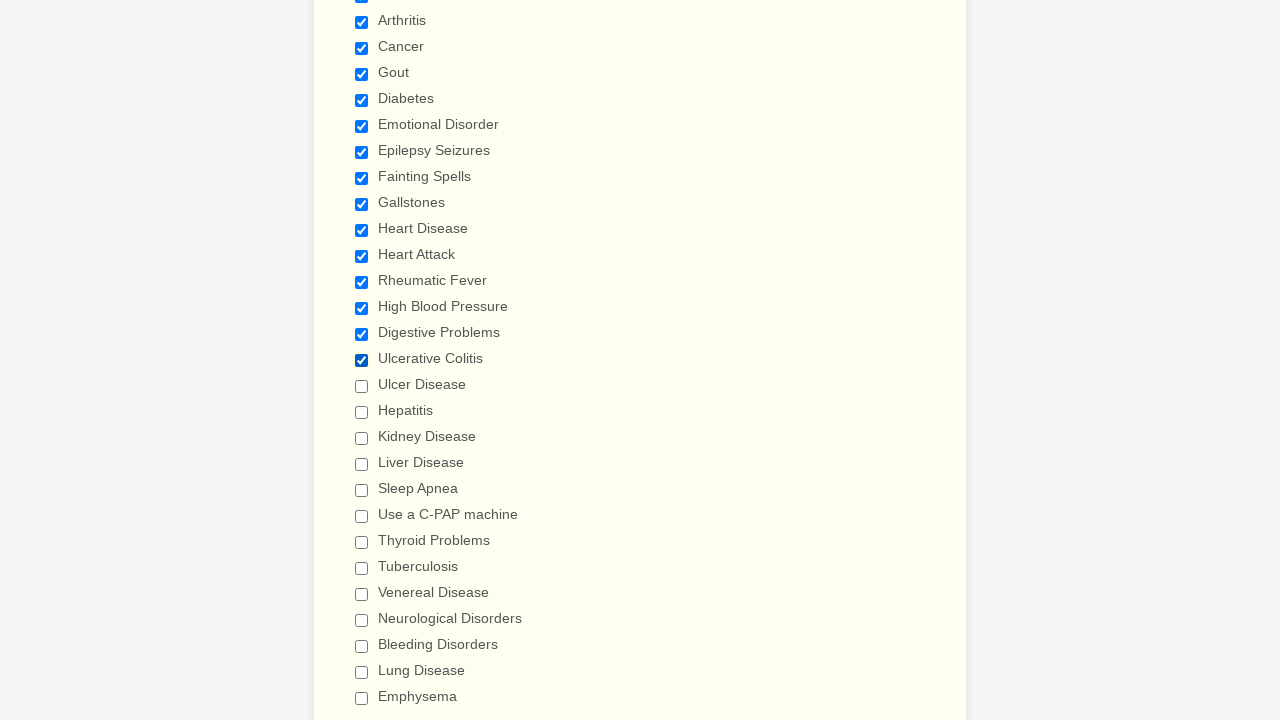

Selected checkbox 17 of 29 at (362, 386) on xpath=//label[text()=' Have you ever had (Please check all that apply) ']/follow
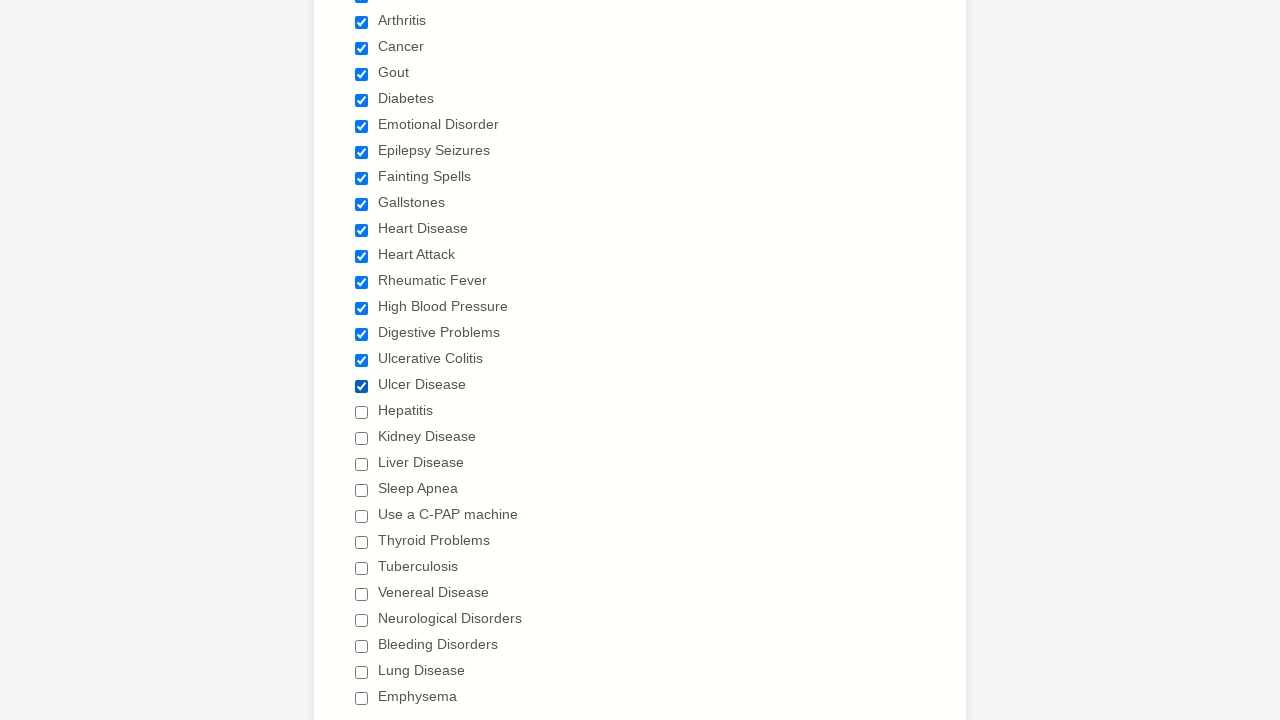

Selected checkbox 18 of 29 at (362, 412) on xpath=//label[text()=' Have you ever had (Please check all that apply) ']/follow
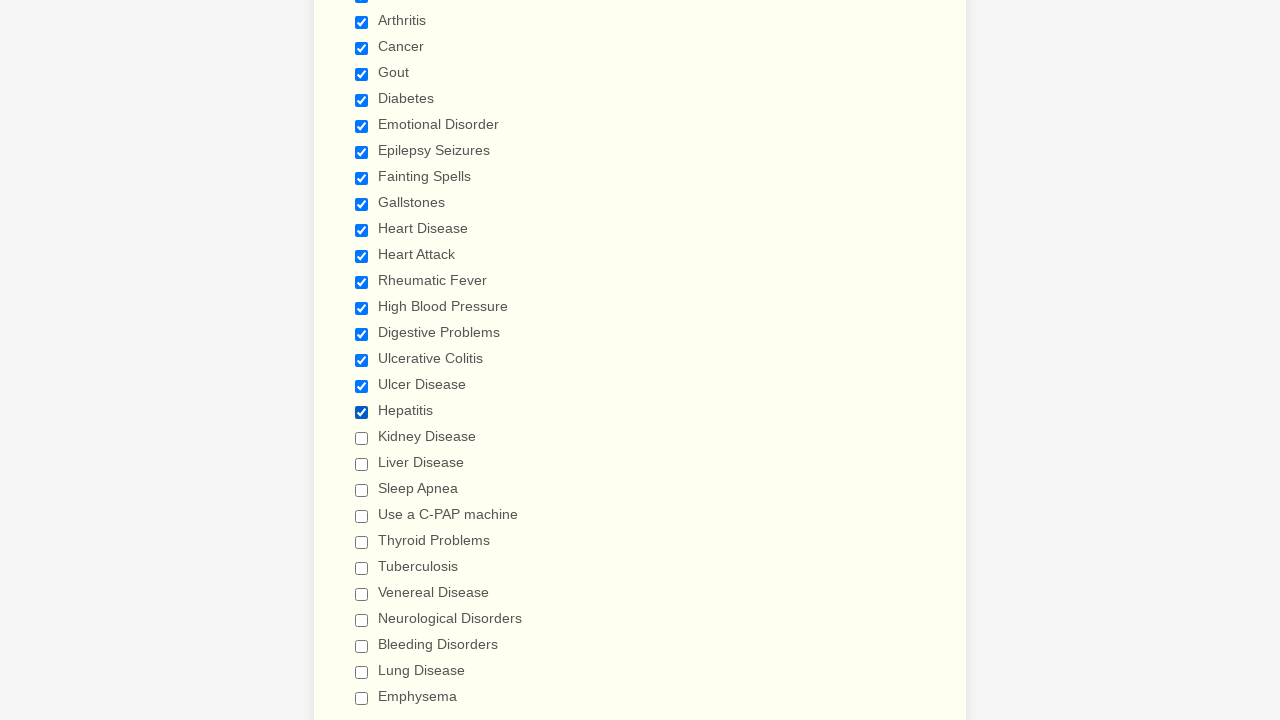

Selected checkbox 19 of 29 at (362, 438) on xpath=//label[text()=' Have you ever had (Please check all that apply) ']/follow
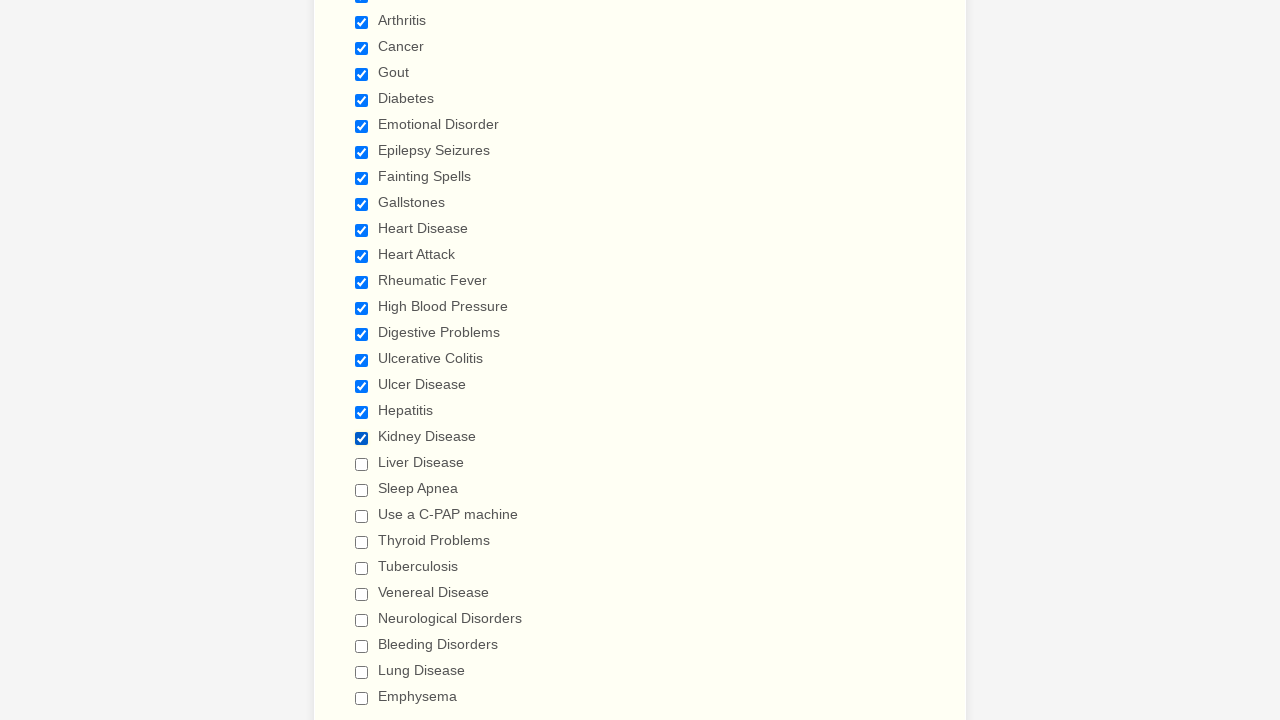

Selected checkbox 20 of 29 at (362, 464) on xpath=//label[text()=' Have you ever had (Please check all that apply) ']/follow
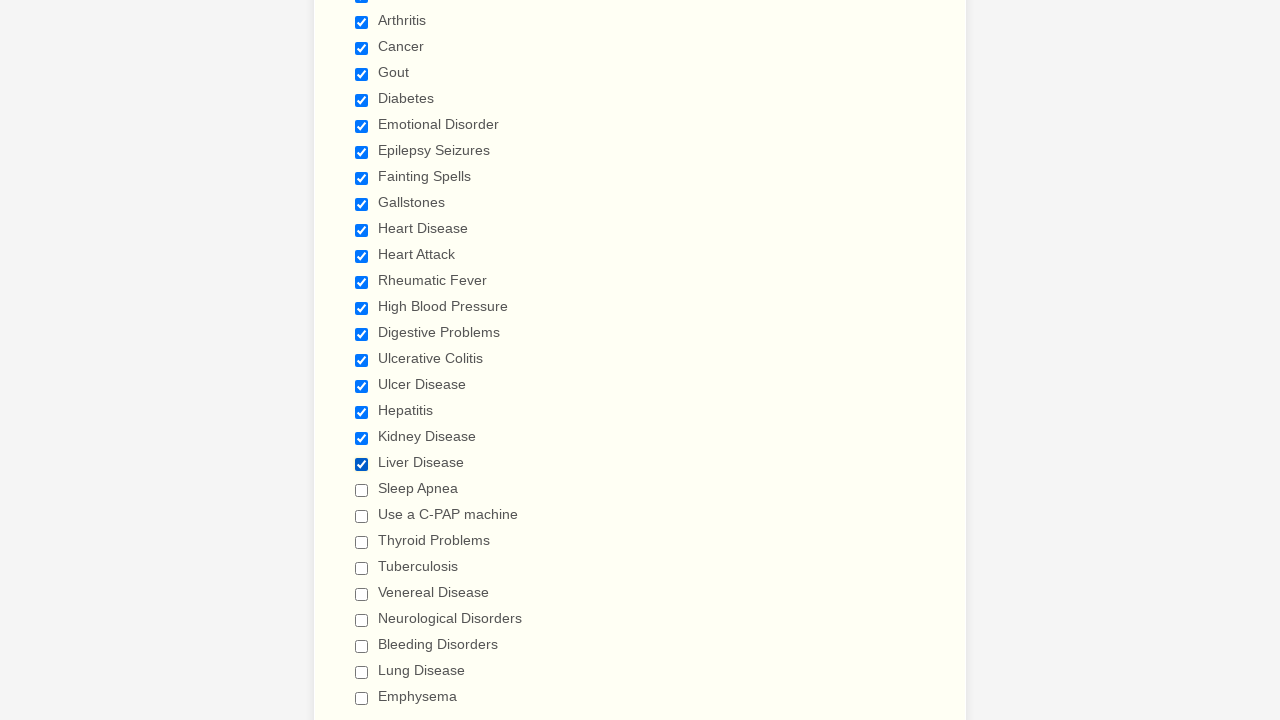

Selected checkbox 21 of 29 at (362, 490) on xpath=//label[text()=' Have you ever had (Please check all that apply) ']/follow
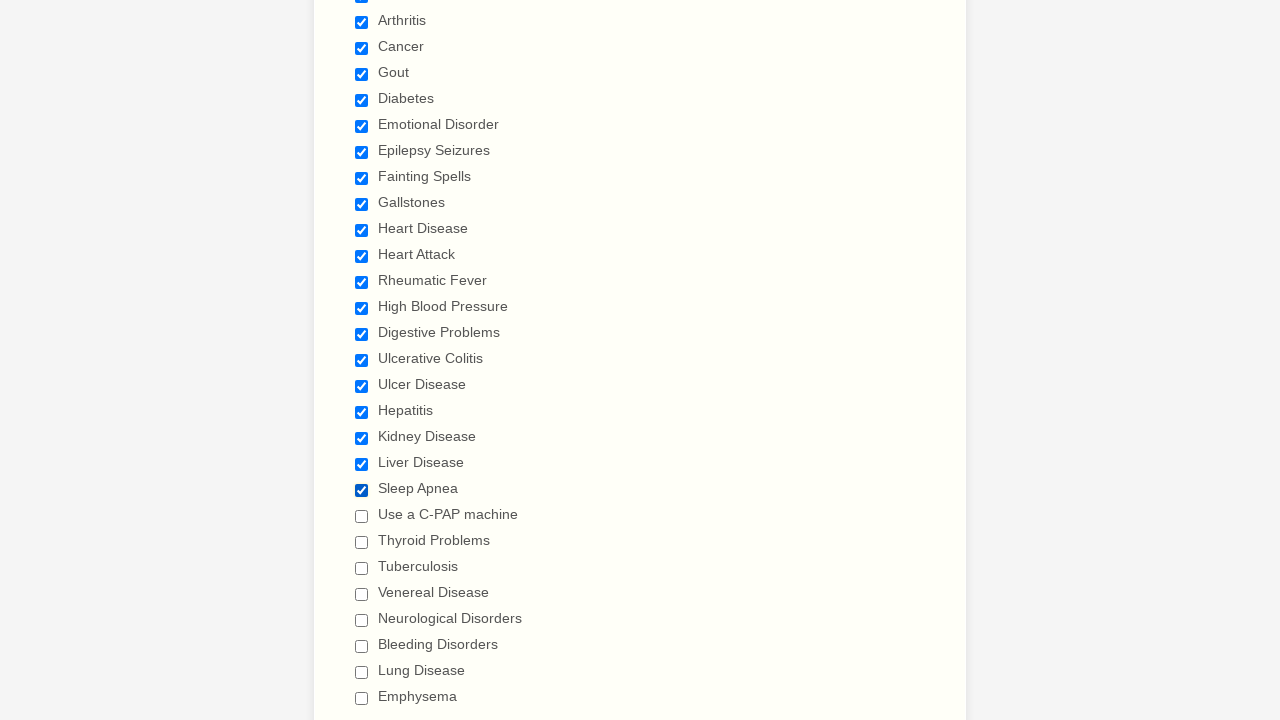

Selected checkbox 22 of 29 at (362, 516) on xpath=//label[text()=' Have you ever had (Please check all that apply) ']/follow
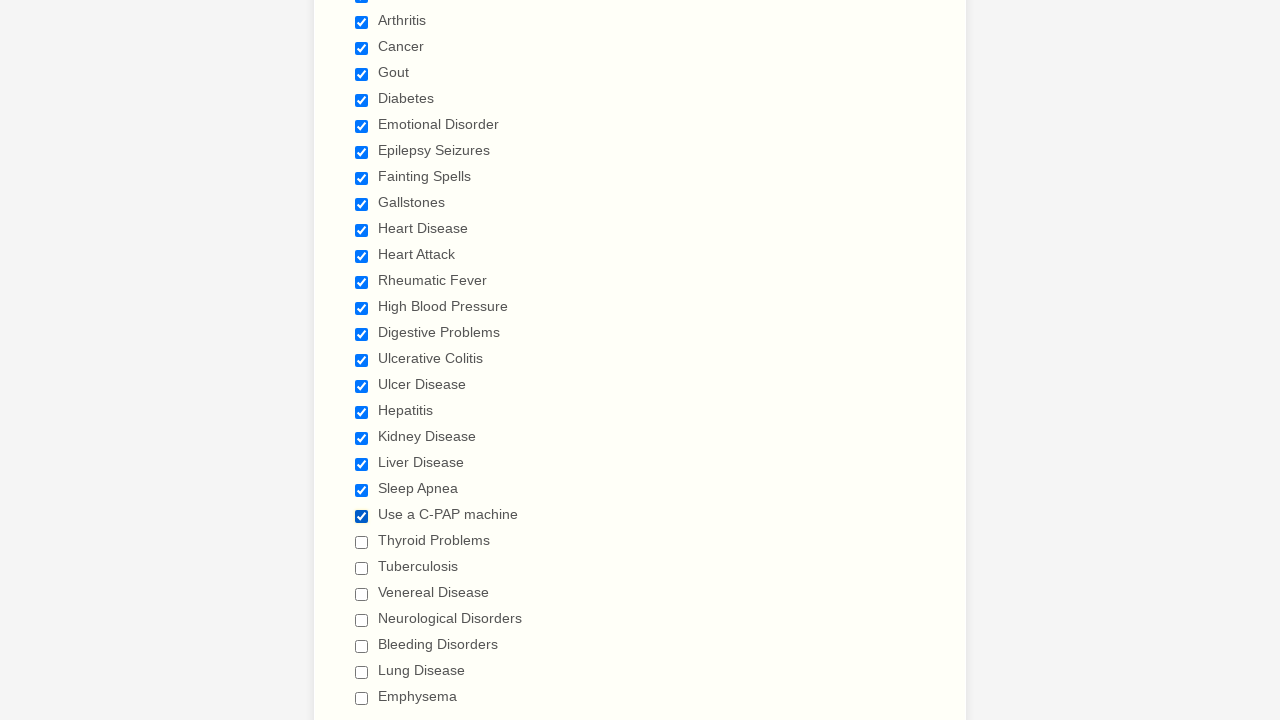

Selected checkbox 23 of 29 at (362, 542) on xpath=//label[text()=' Have you ever had (Please check all that apply) ']/follow
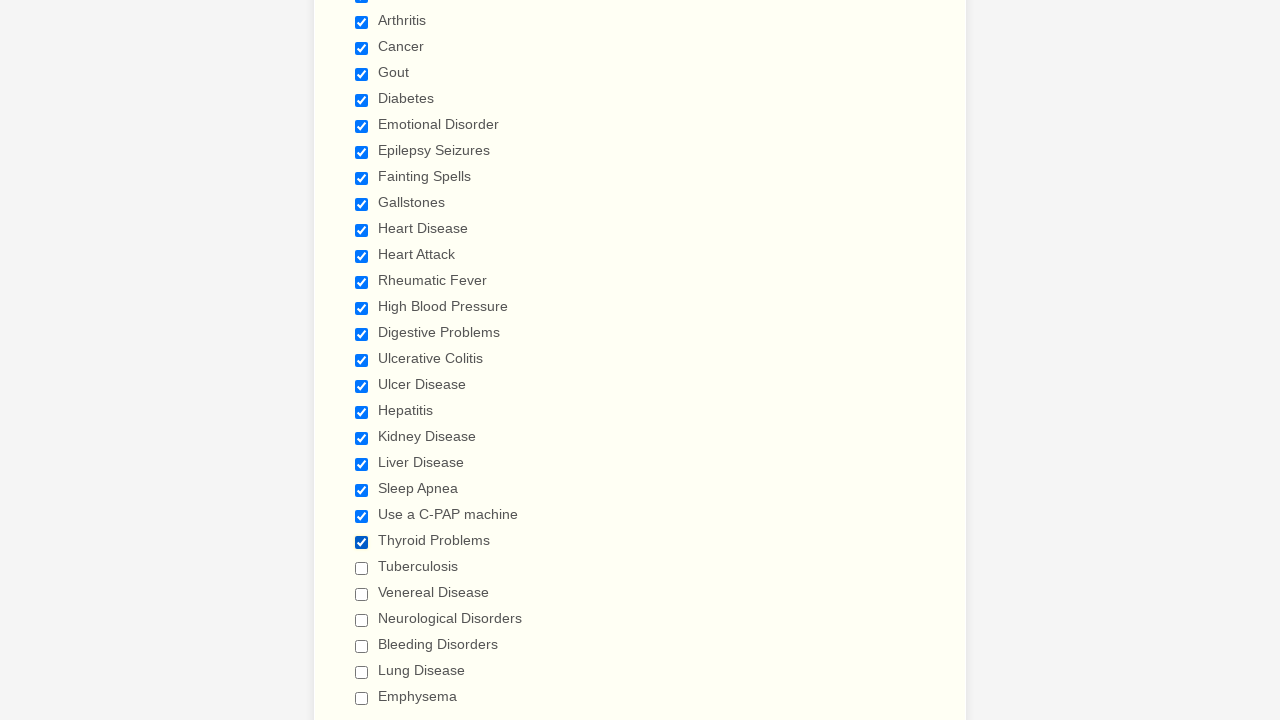

Selected checkbox 24 of 29 at (362, 568) on xpath=//label[text()=' Have you ever had (Please check all that apply) ']/follow
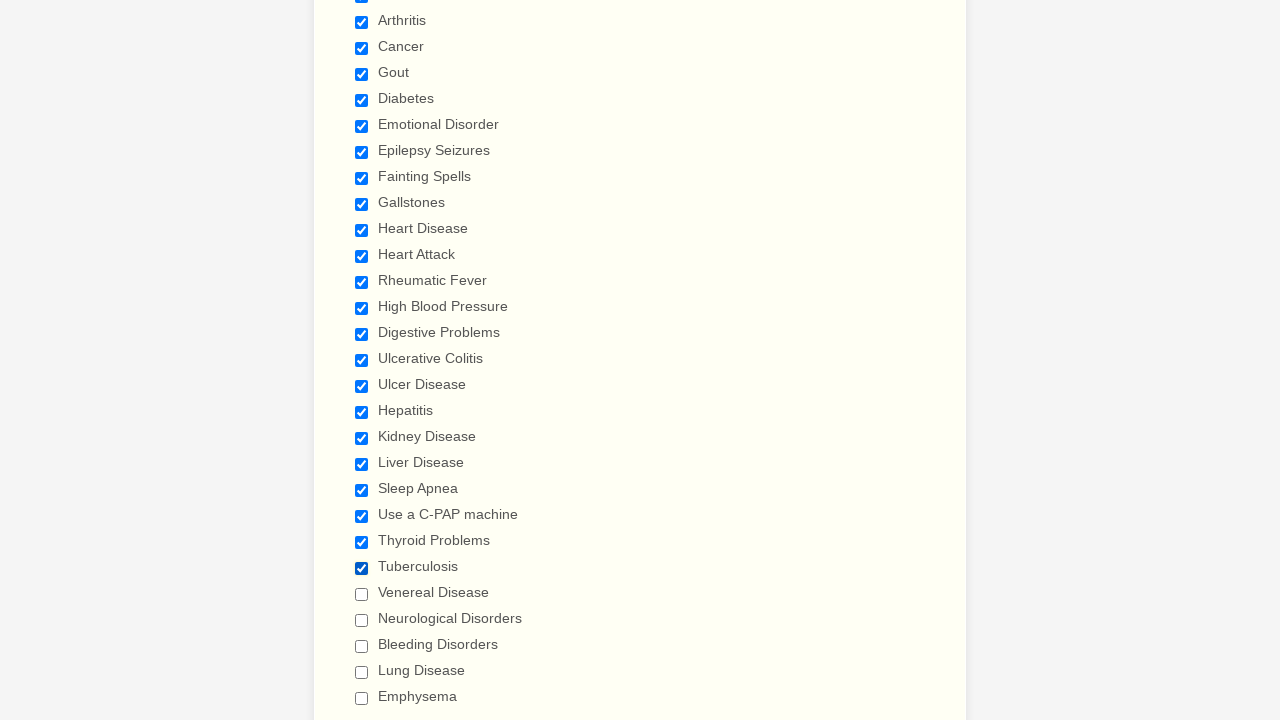

Selected checkbox 25 of 29 at (362, 594) on xpath=//label[text()=' Have you ever had (Please check all that apply) ']/follow
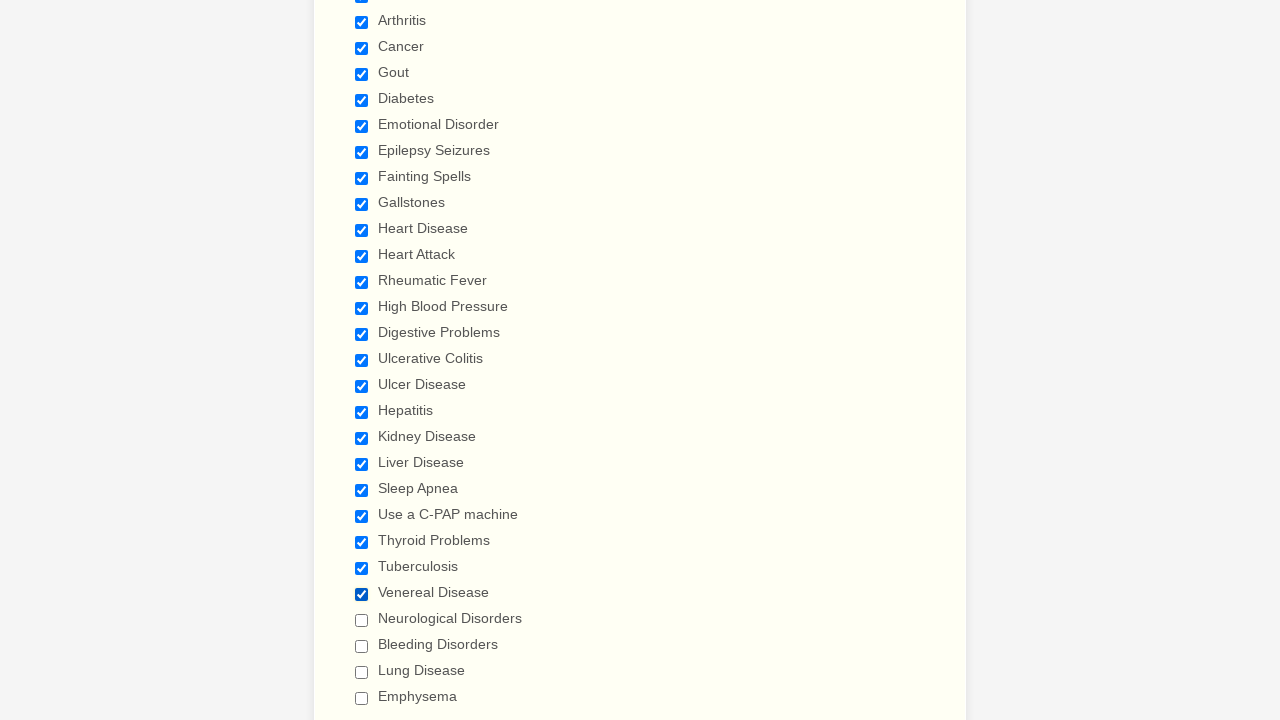

Selected checkbox 26 of 29 at (362, 620) on xpath=//label[text()=' Have you ever had (Please check all that apply) ']/follow
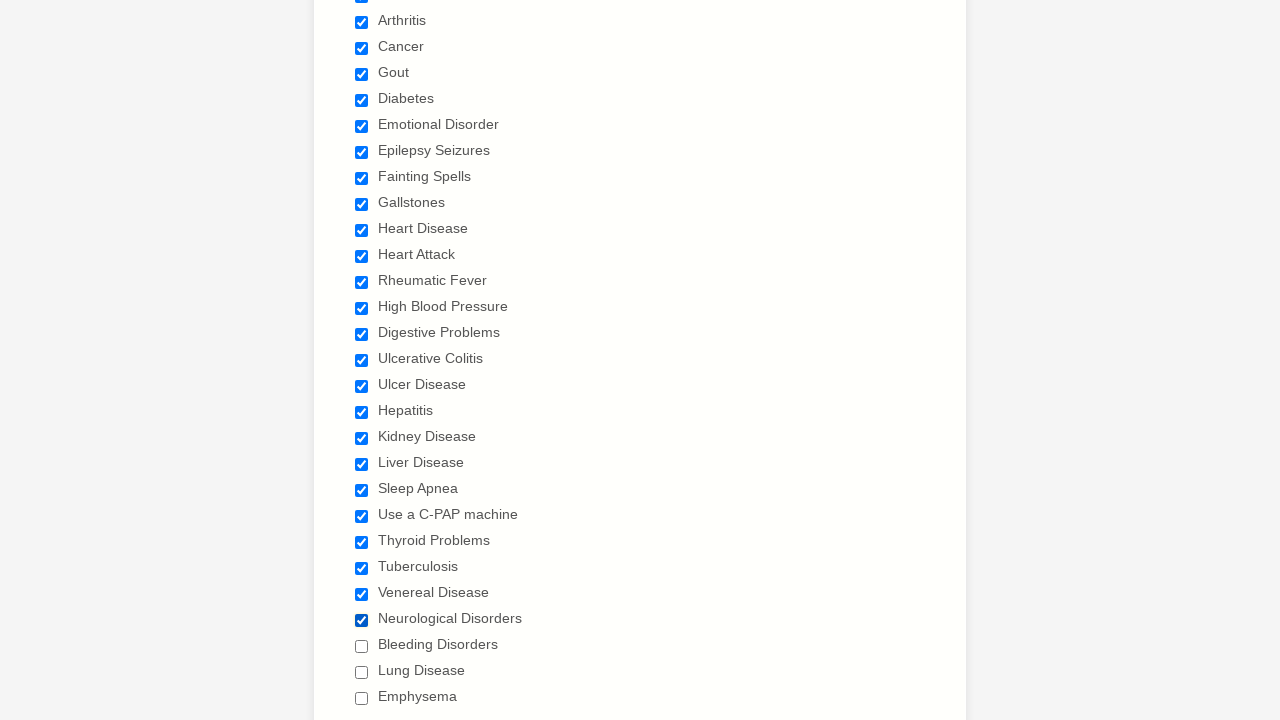

Selected checkbox 27 of 29 at (362, 646) on xpath=//label[text()=' Have you ever had (Please check all that apply) ']/follow
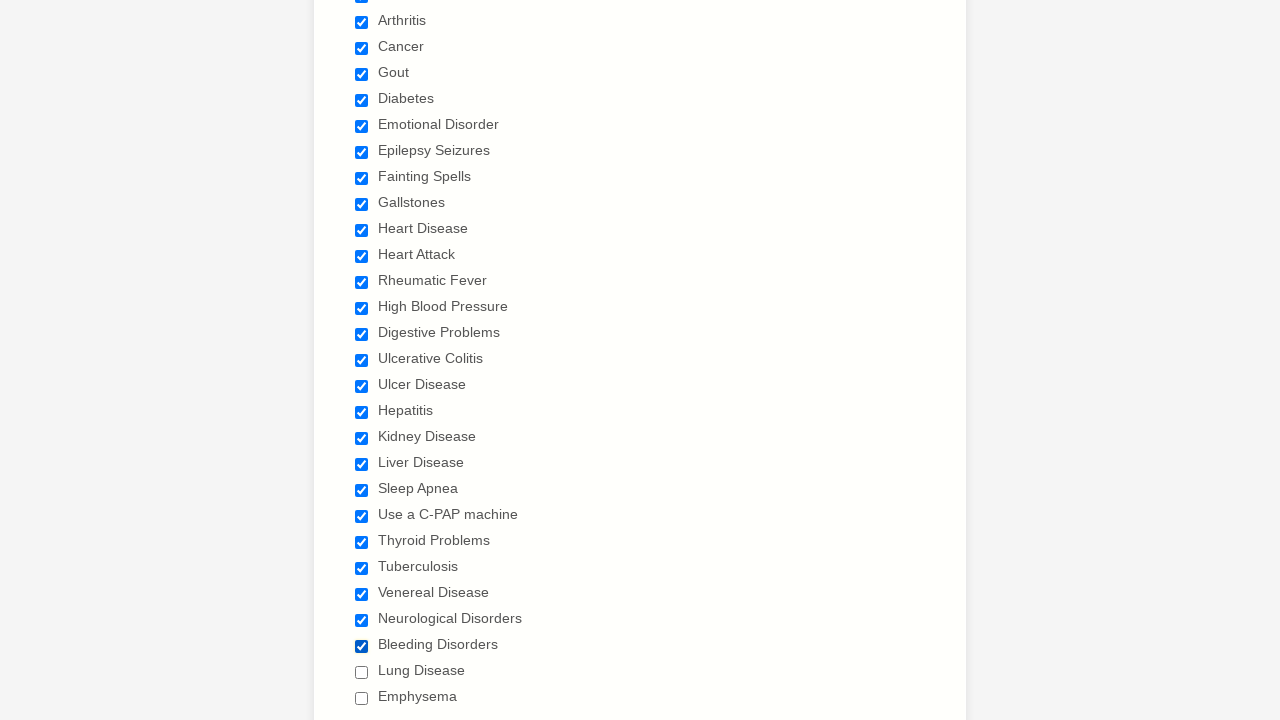

Selected checkbox 28 of 29 at (362, 672) on xpath=//label[text()=' Have you ever had (Please check all that apply) ']/follow
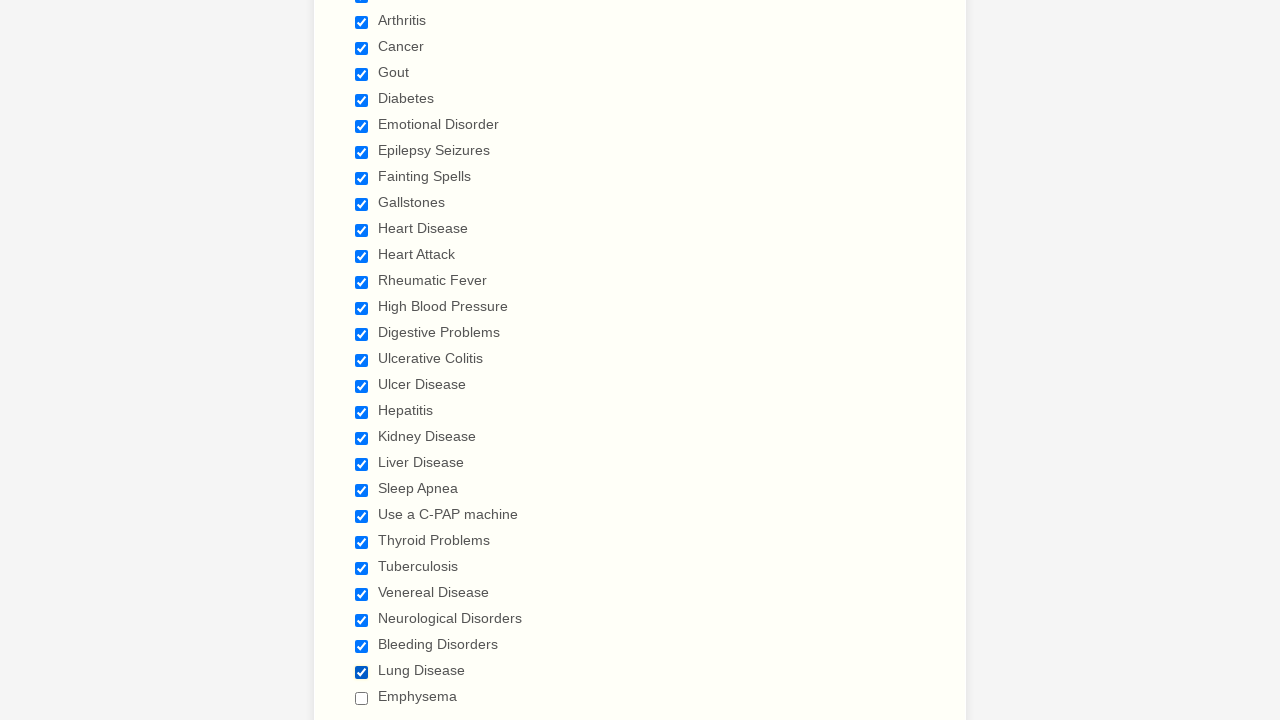

Selected checkbox 29 of 29 at (362, 698) on xpath=//label[text()=' Have you ever had (Please check all that apply) ']/follow
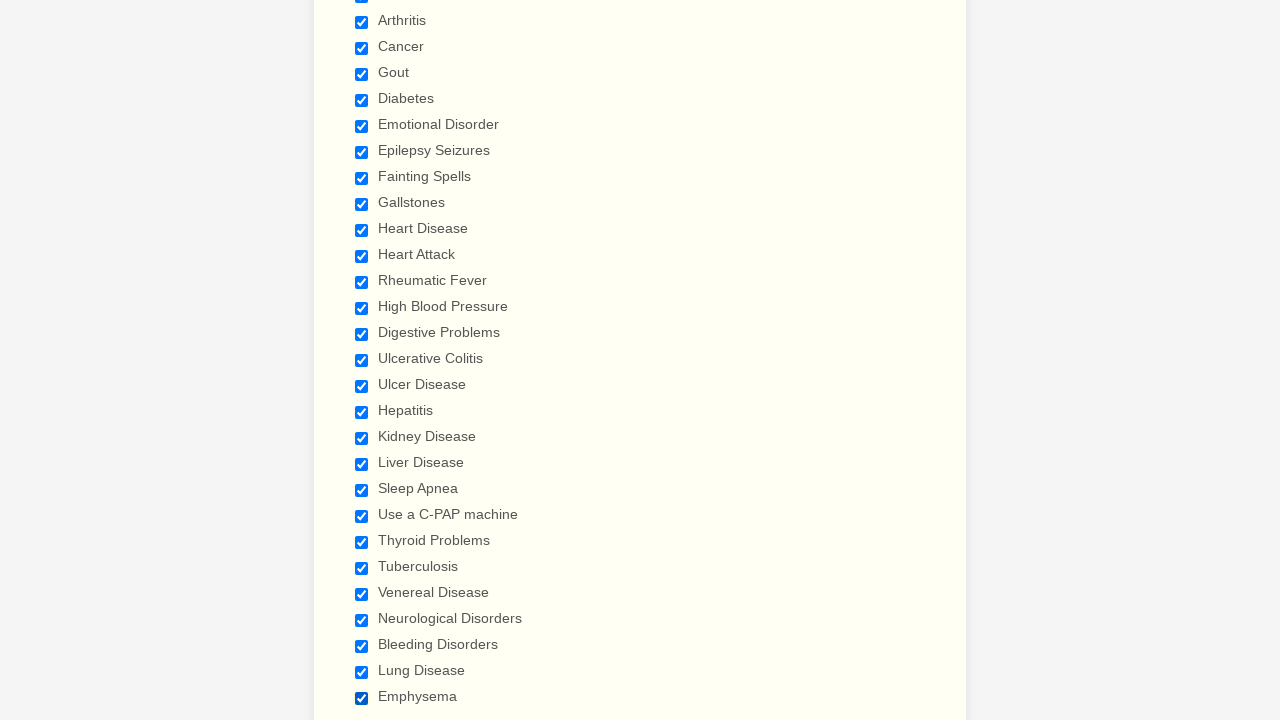

Verified checkbox 1 of 29 is checked
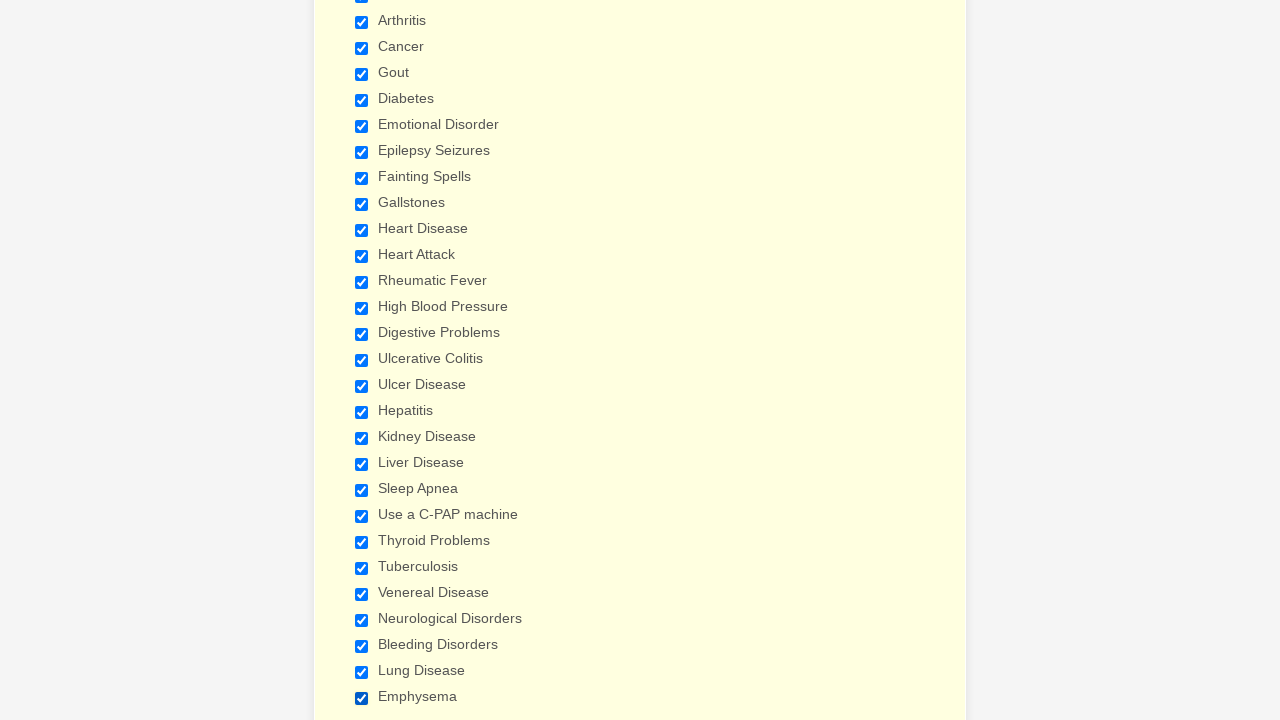

Verified checkbox 2 of 29 is checked
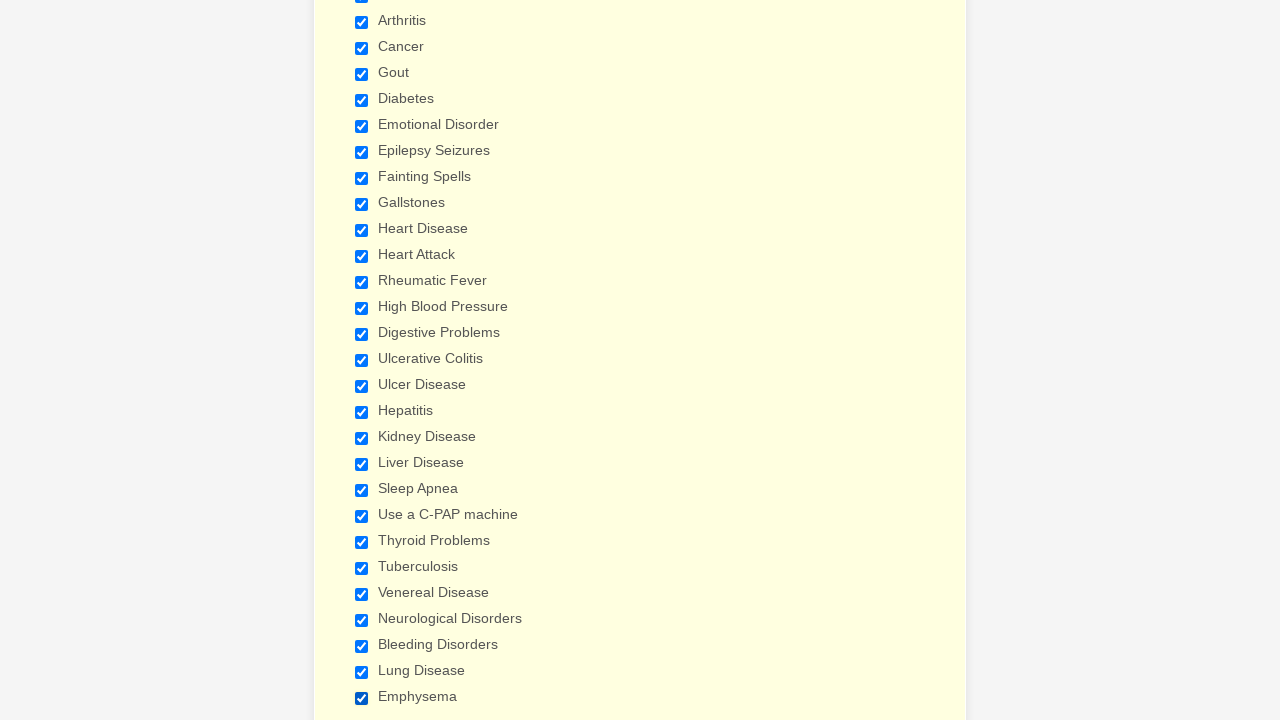

Verified checkbox 3 of 29 is checked
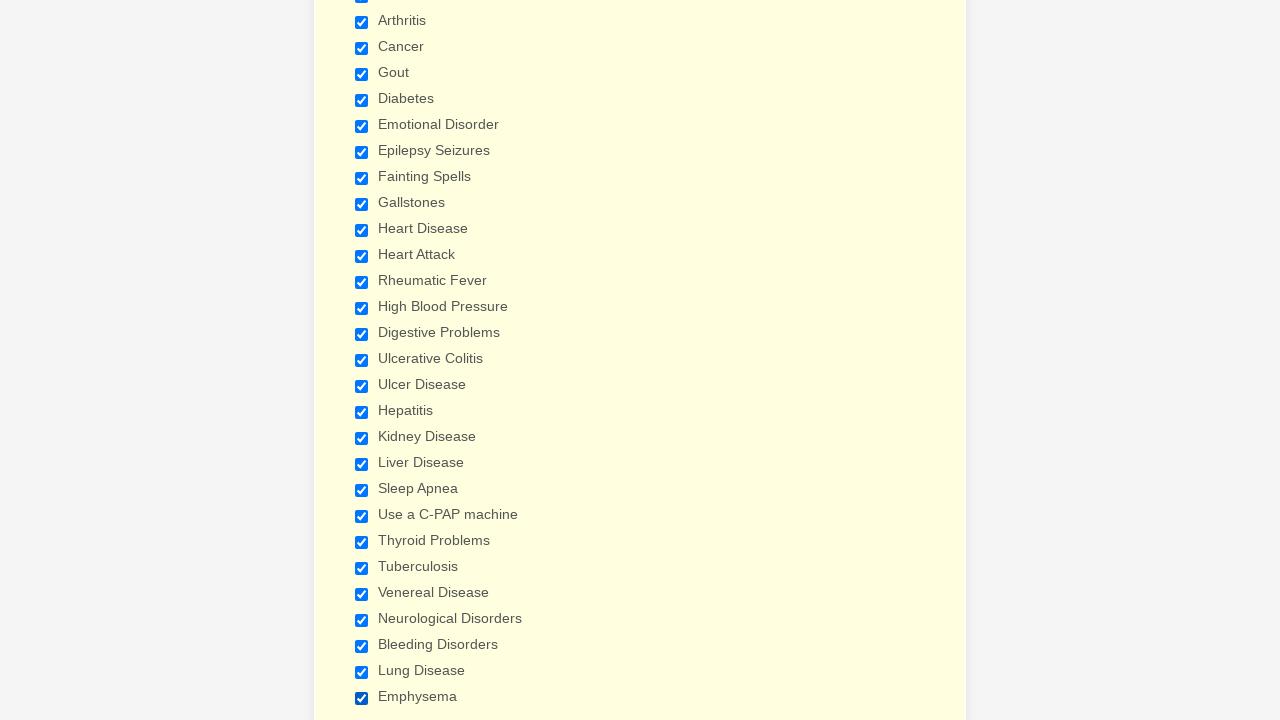

Verified checkbox 4 of 29 is checked
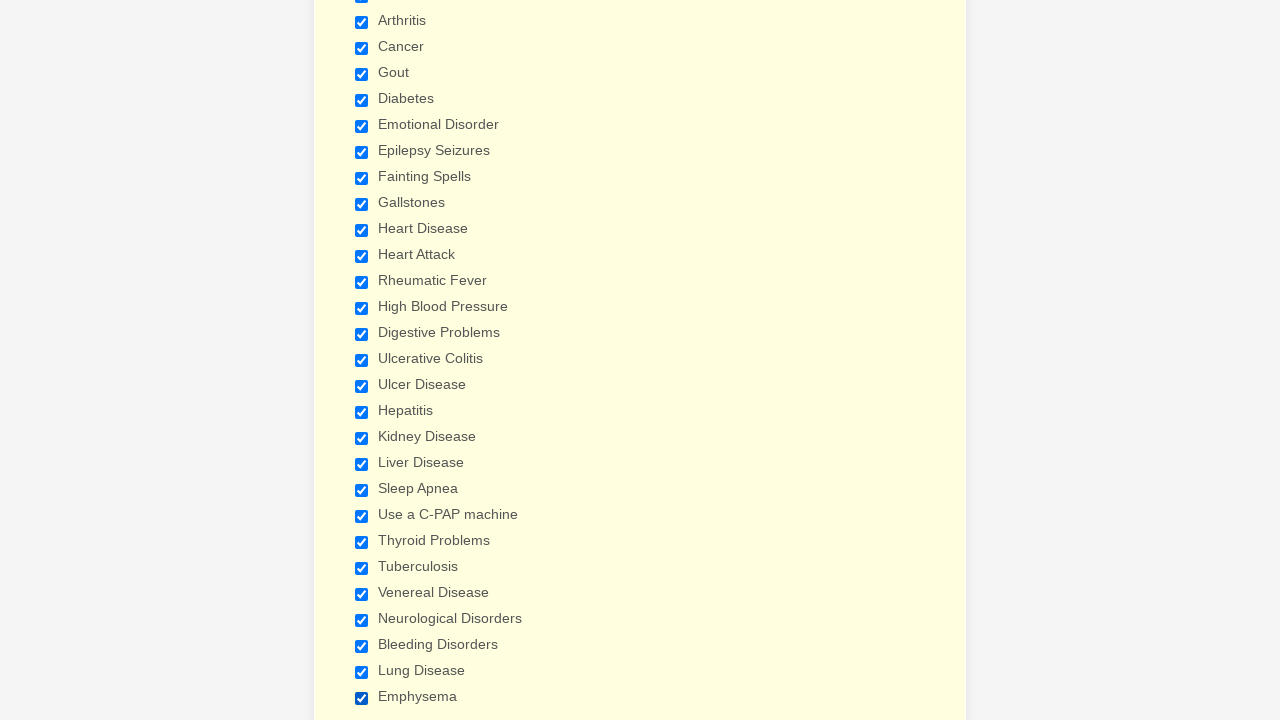

Verified checkbox 5 of 29 is checked
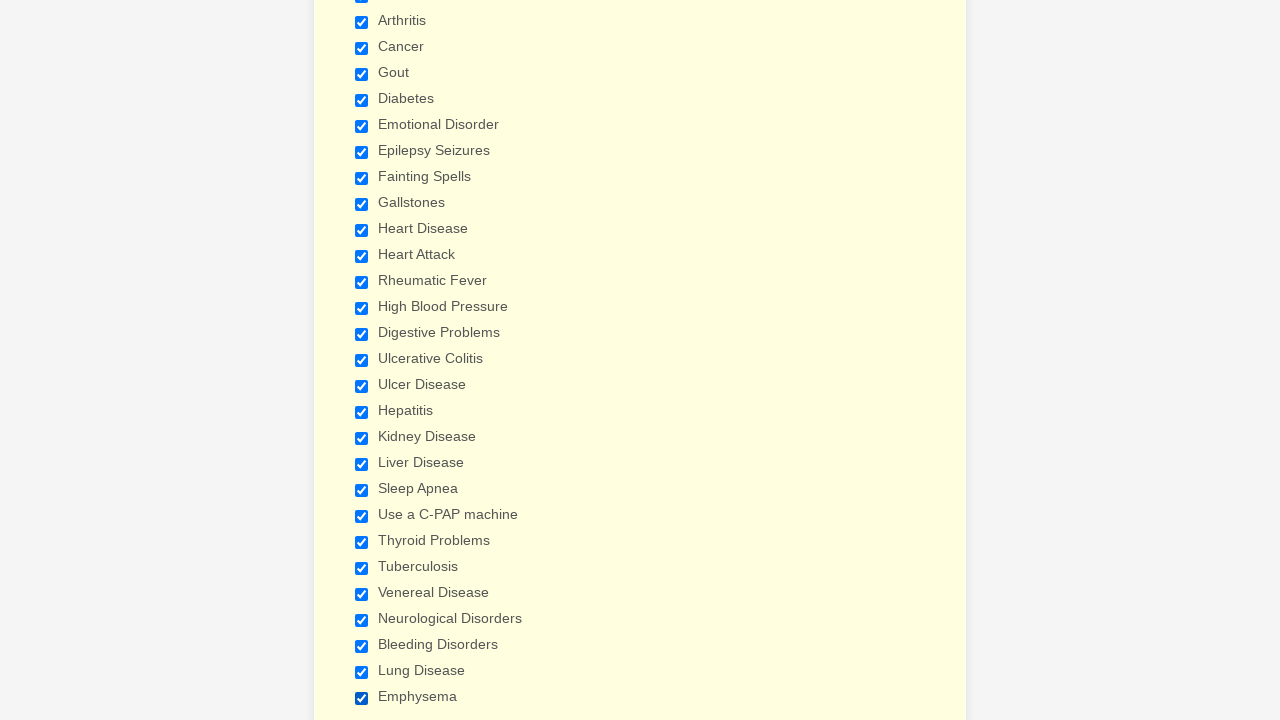

Verified checkbox 6 of 29 is checked
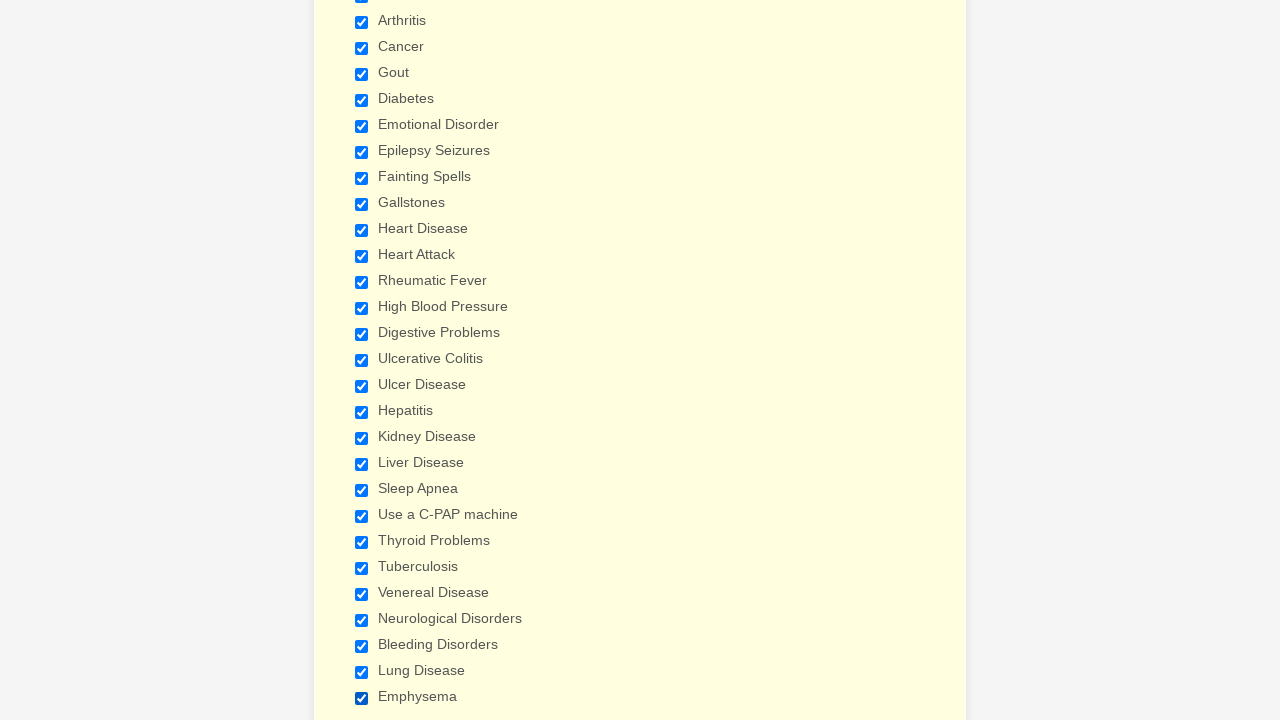

Verified checkbox 7 of 29 is checked
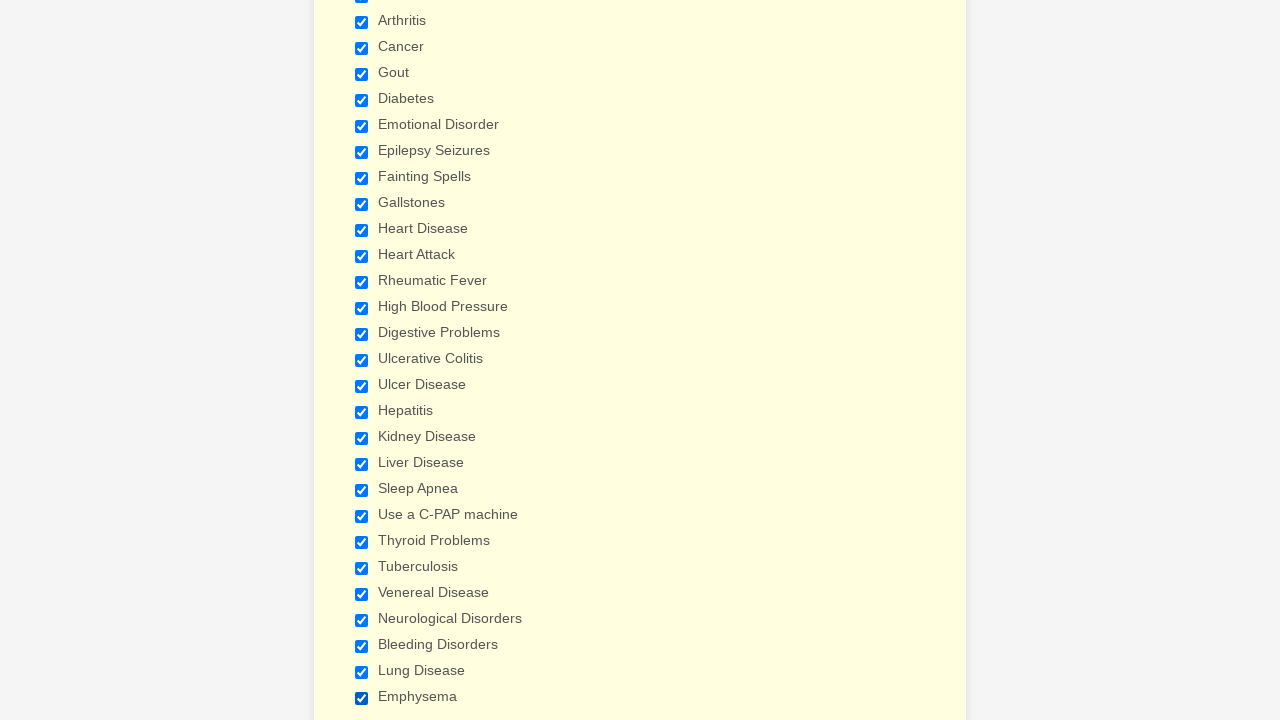

Verified checkbox 8 of 29 is checked
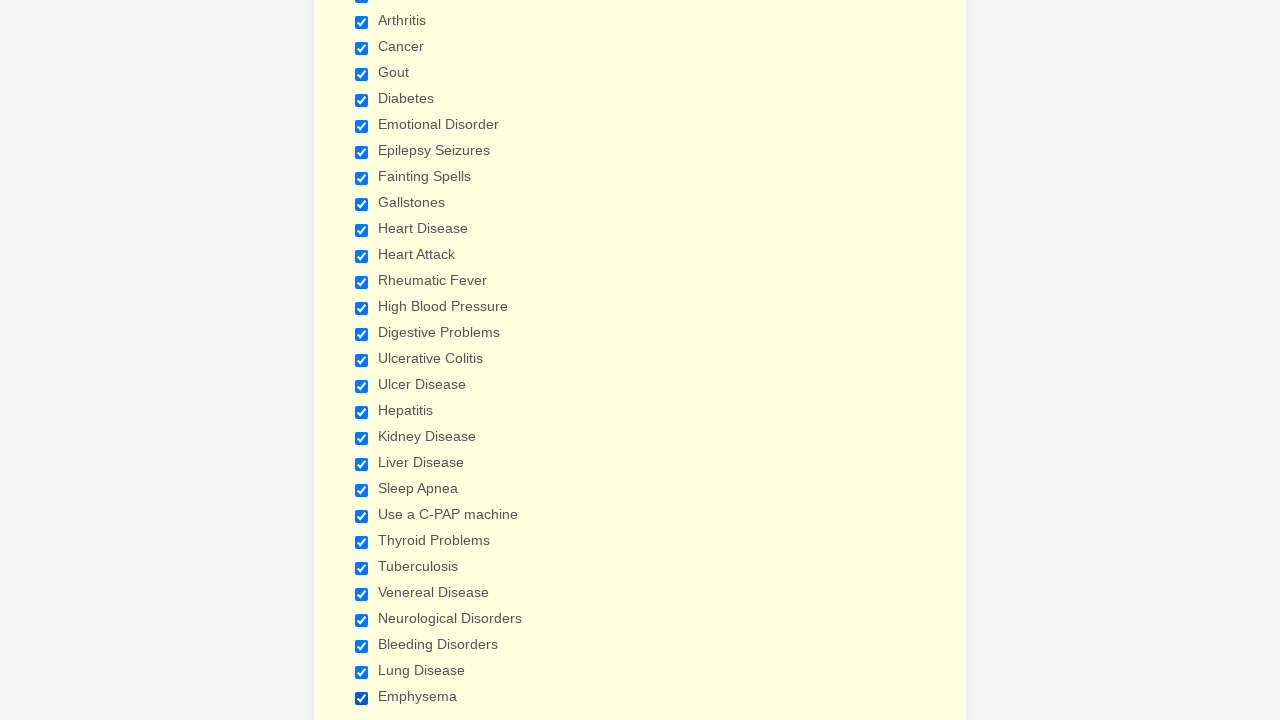

Verified checkbox 9 of 29 is checked
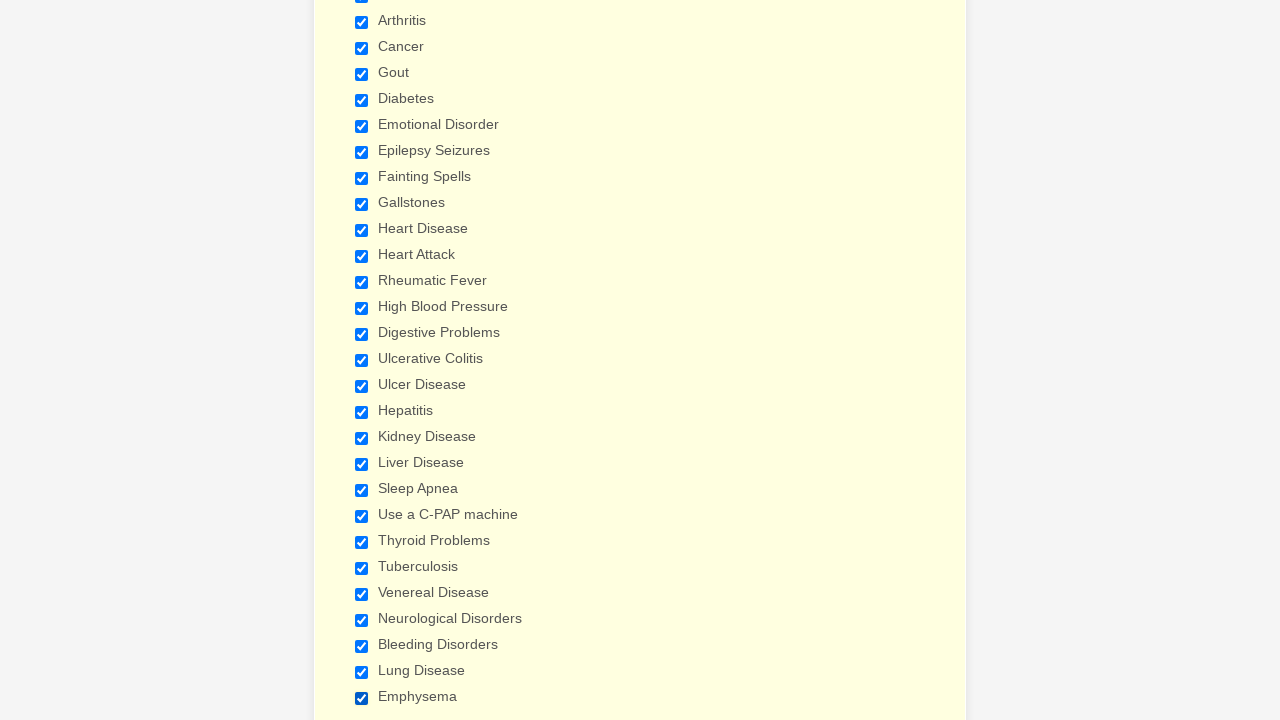

Verified checkbox 10 of 29 is checked
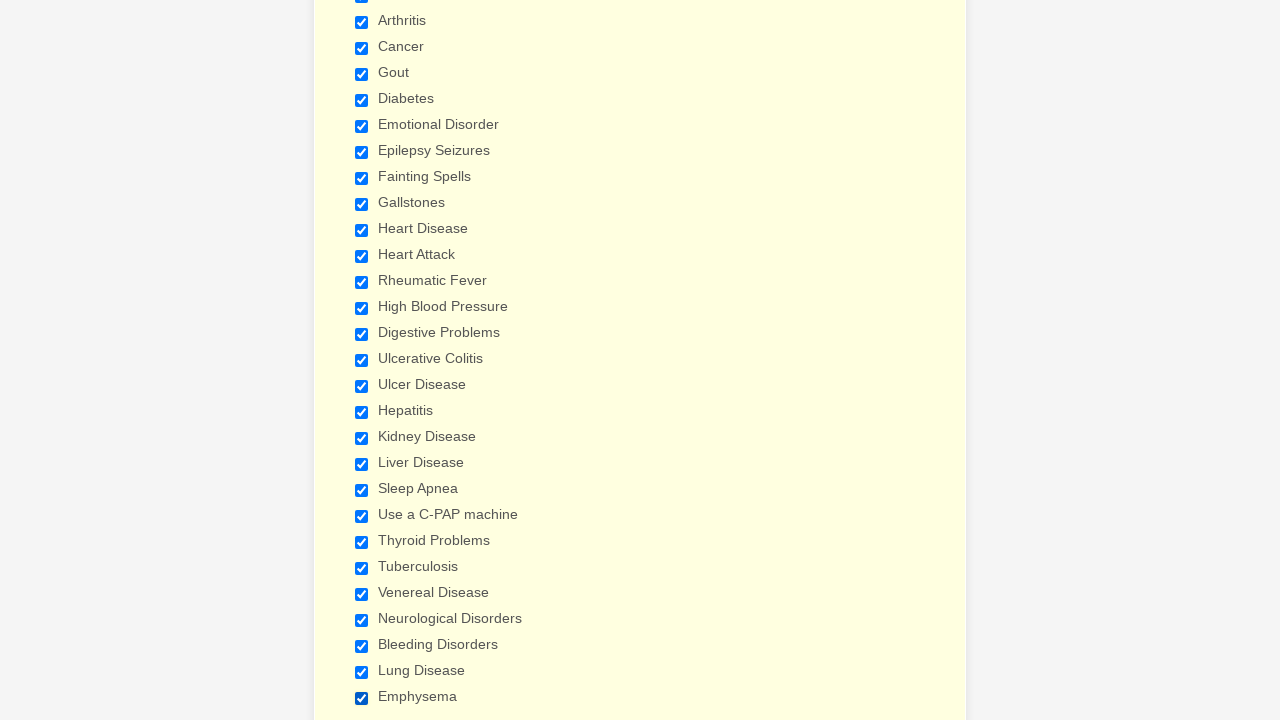

Verified checkbox 11 of 29 is checked
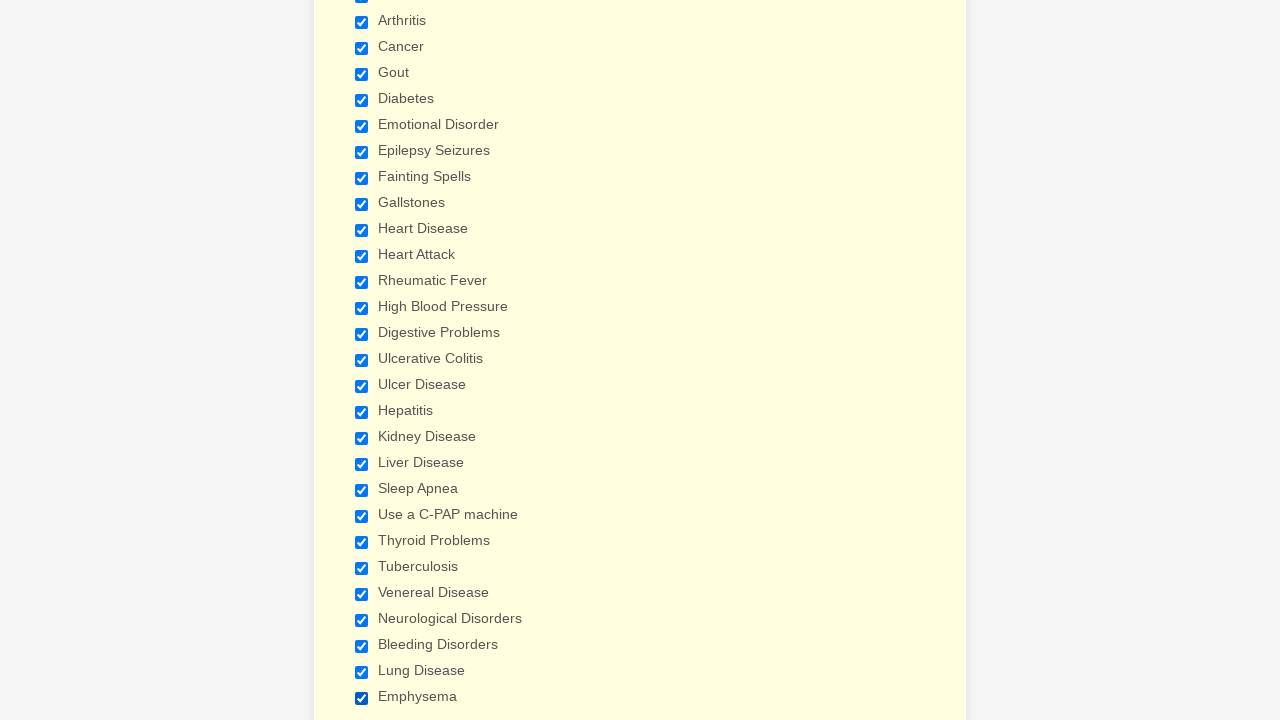

Verified checkbox 12 of 29 is checked
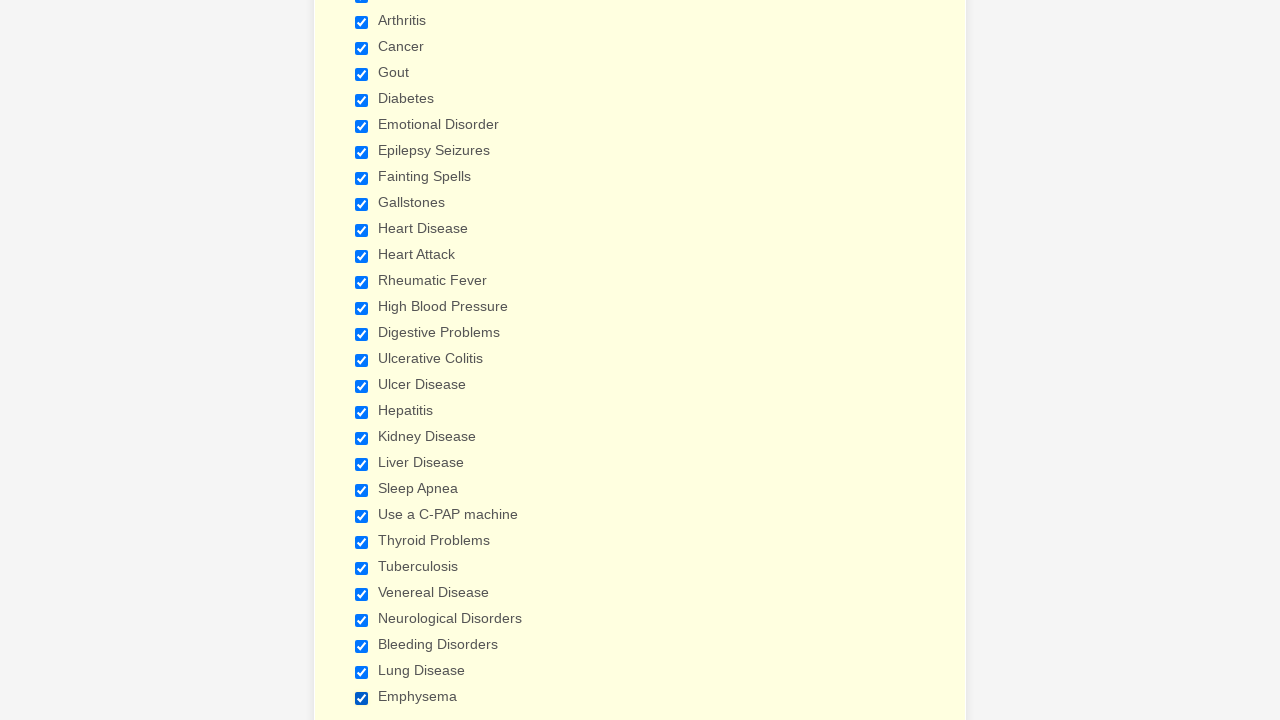

Verified checkbox 13 of 29 is checked
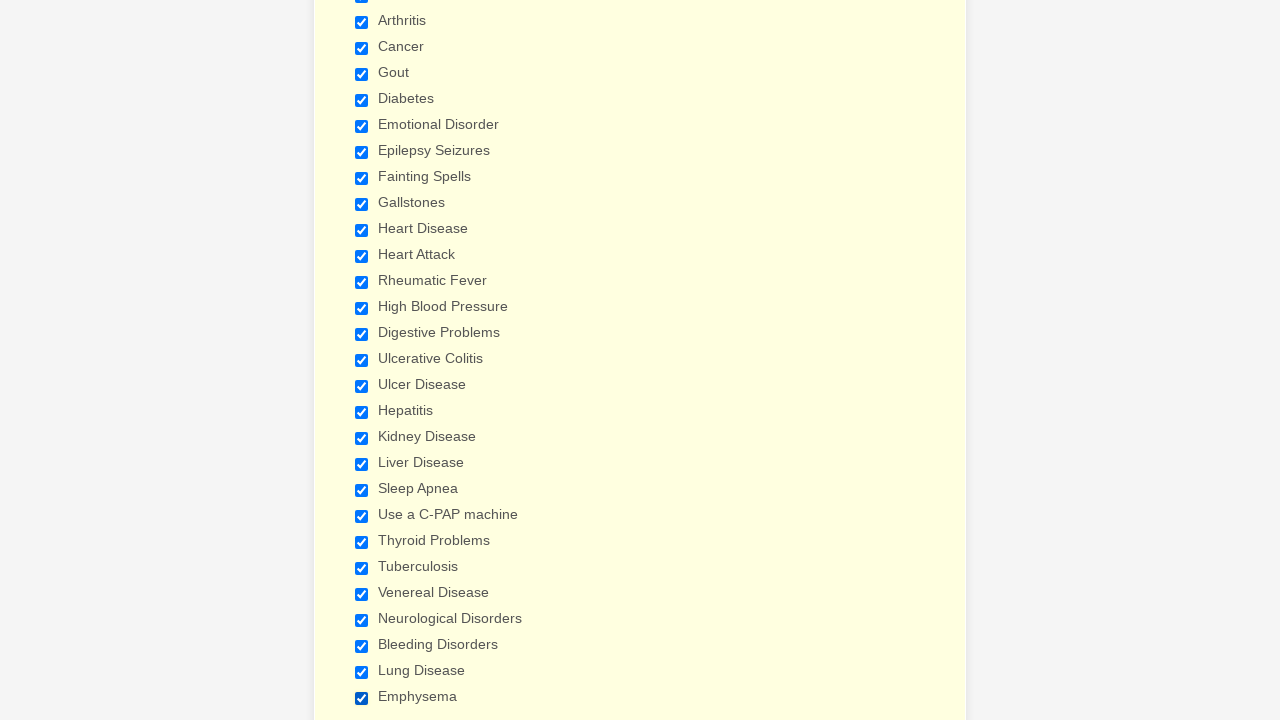

Verified checkbox 14 of 29 is checked
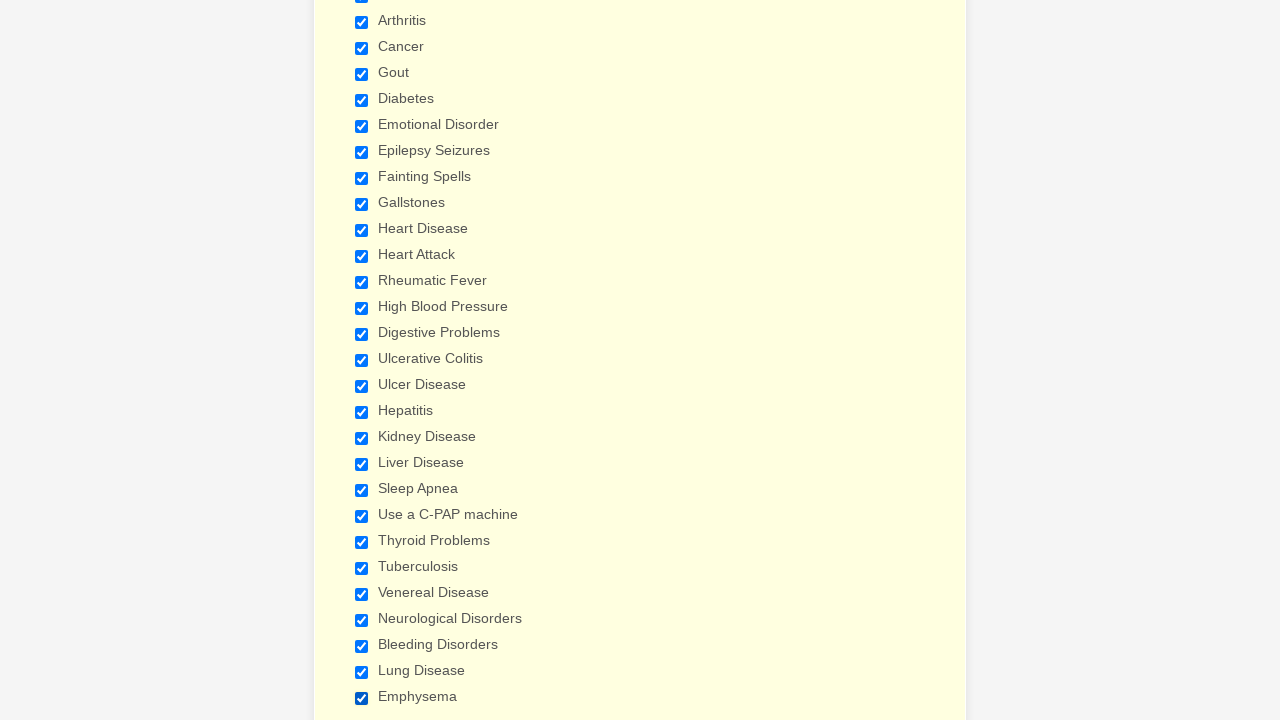

Verified checkbox 15 of 29 is checked
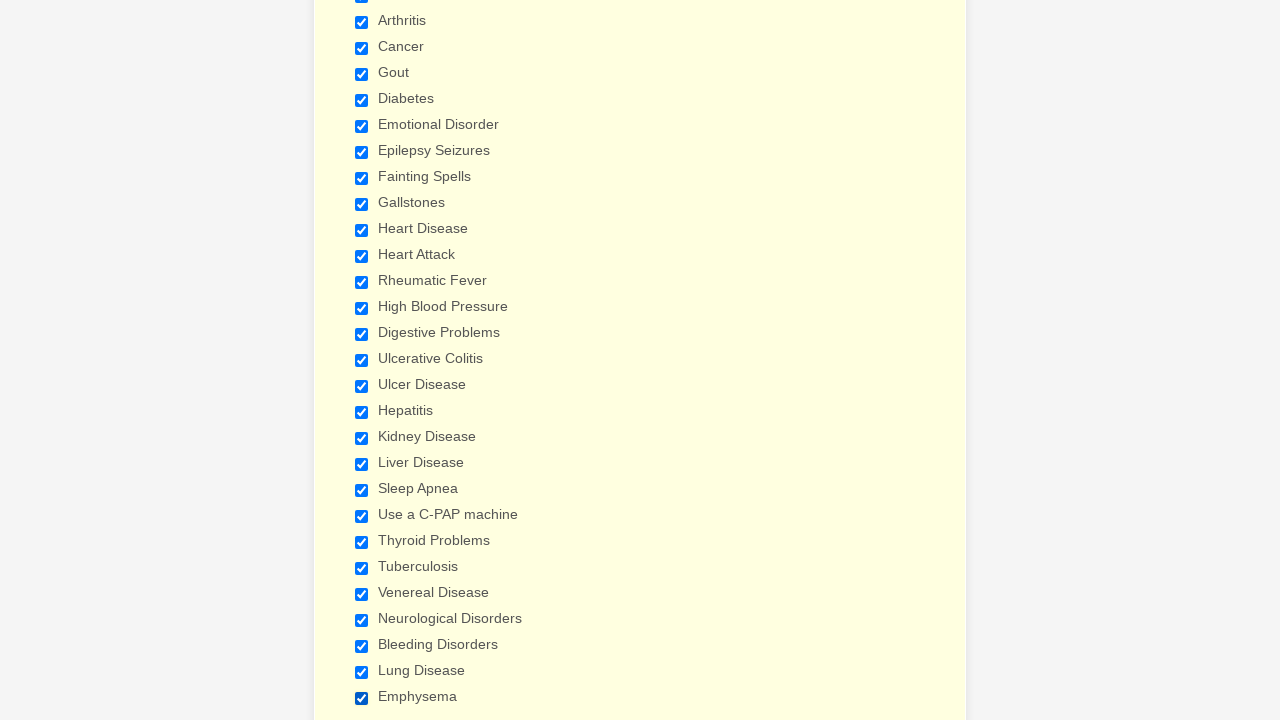

Verified checkbox 16 of 29 is checked
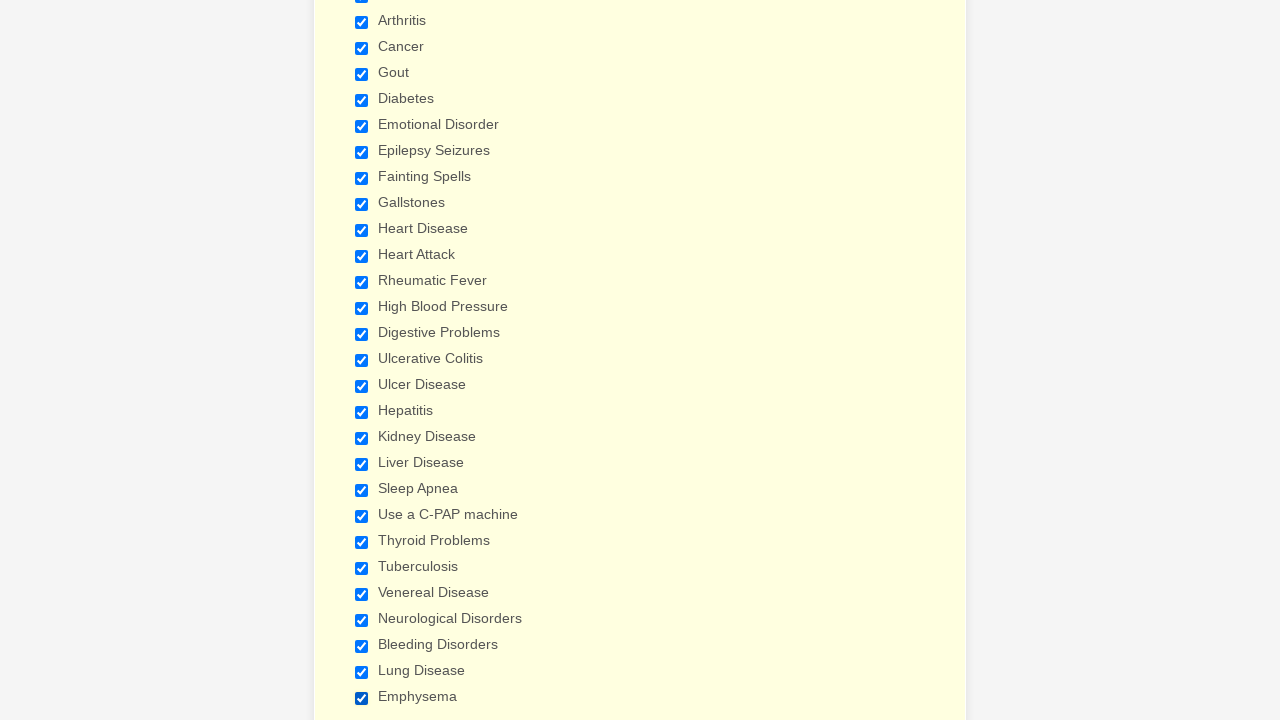

Verified checkbox 17 of 29 is checked
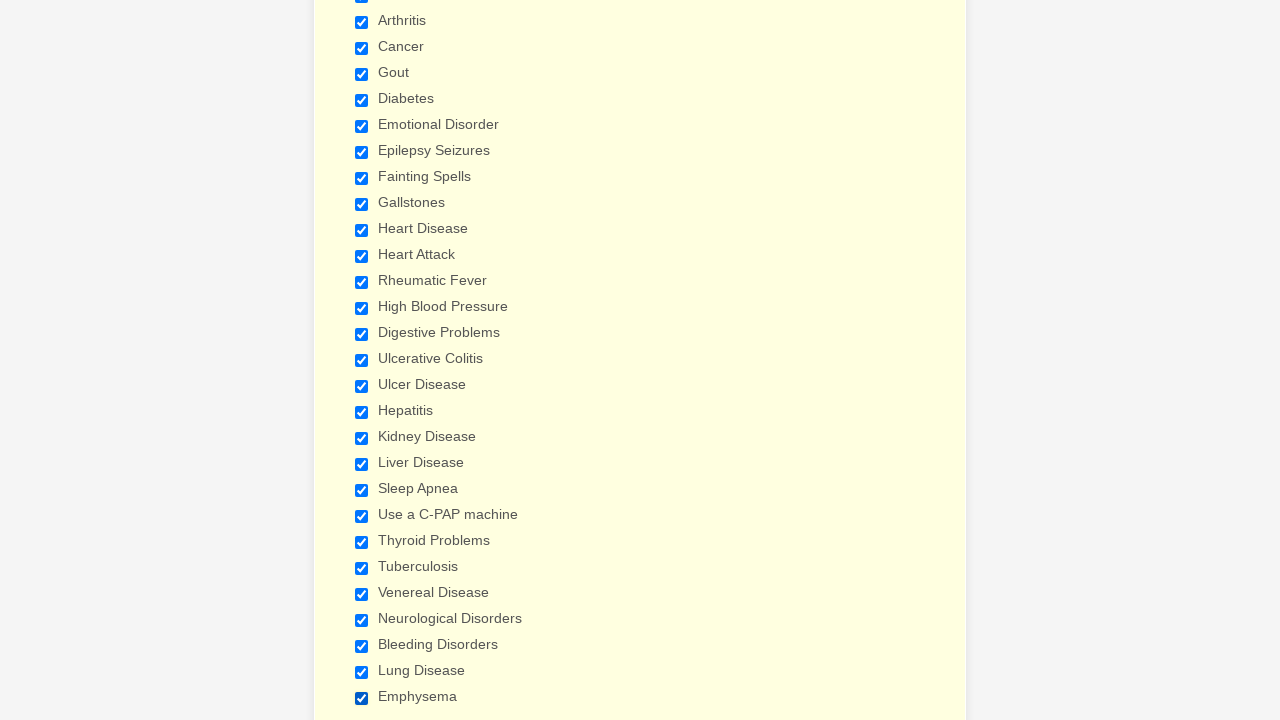

Verified checkbox 18 of 29 is checked
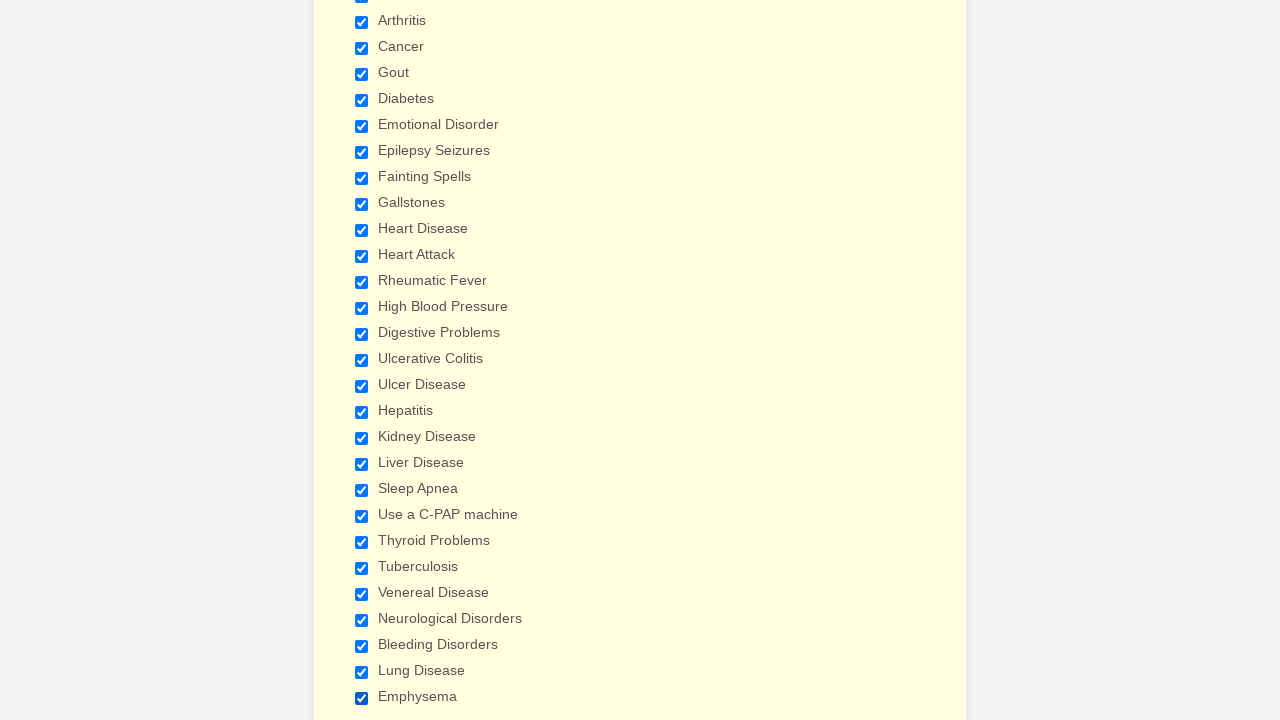

Verified checkbox 19 of 29 is checked
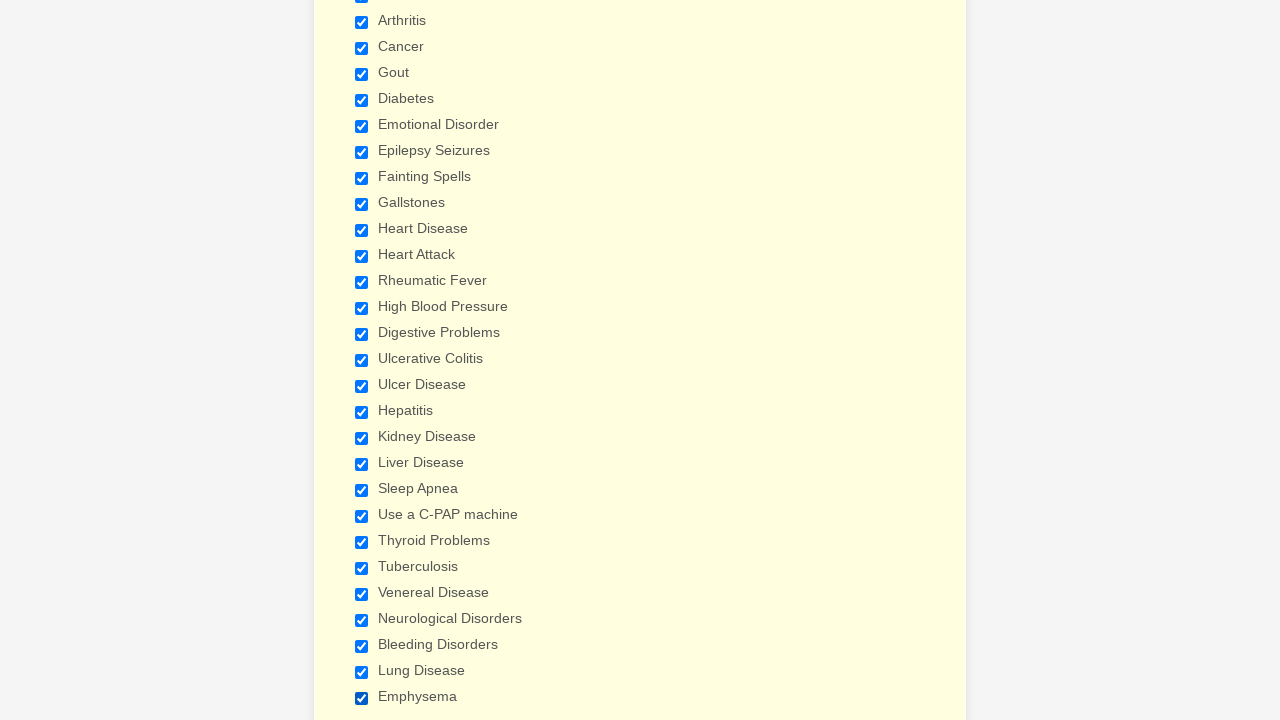

Verified checkbox 20 of 29 is checked
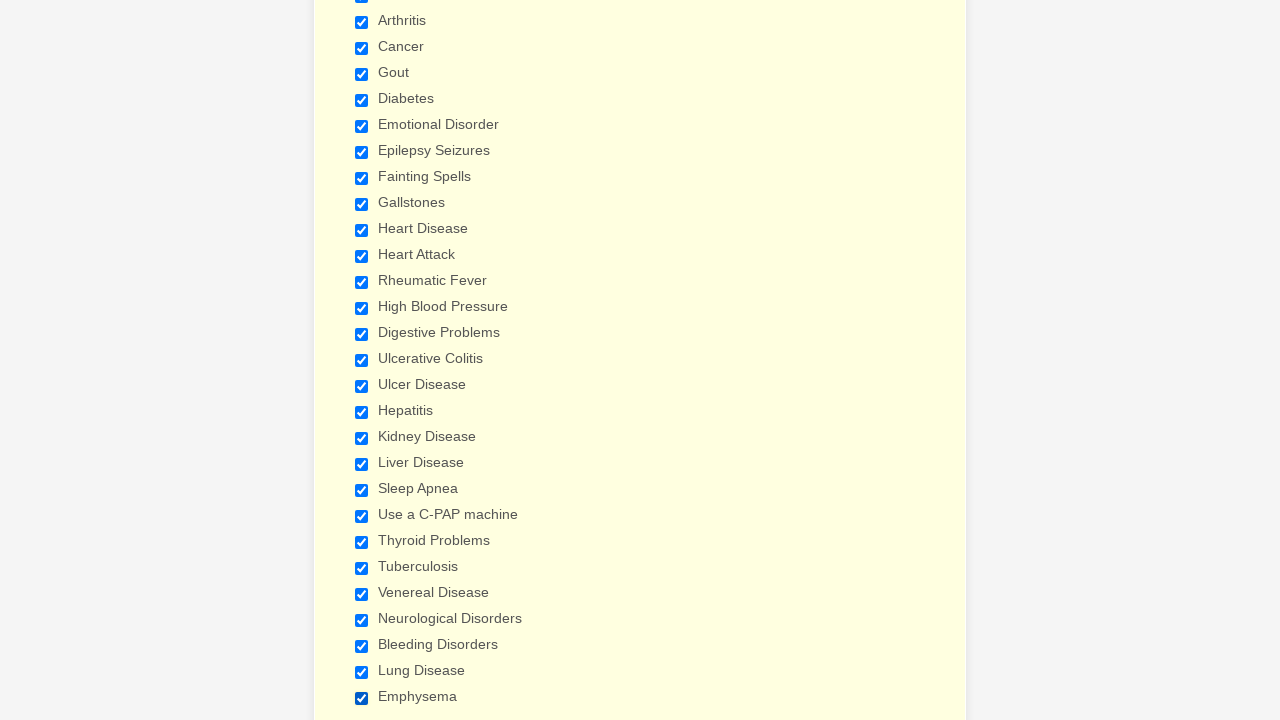

Verified checkbox 21 of 29 is checked
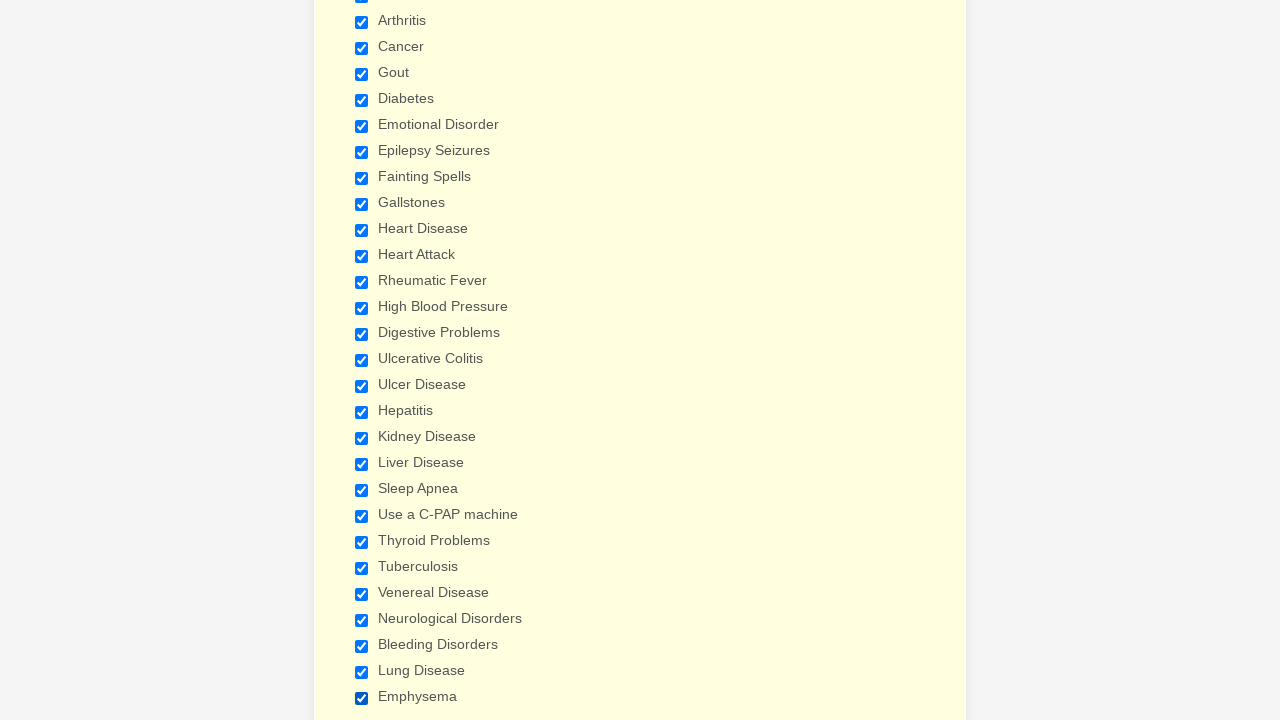

Verified checkbox 22 of 29 is checked
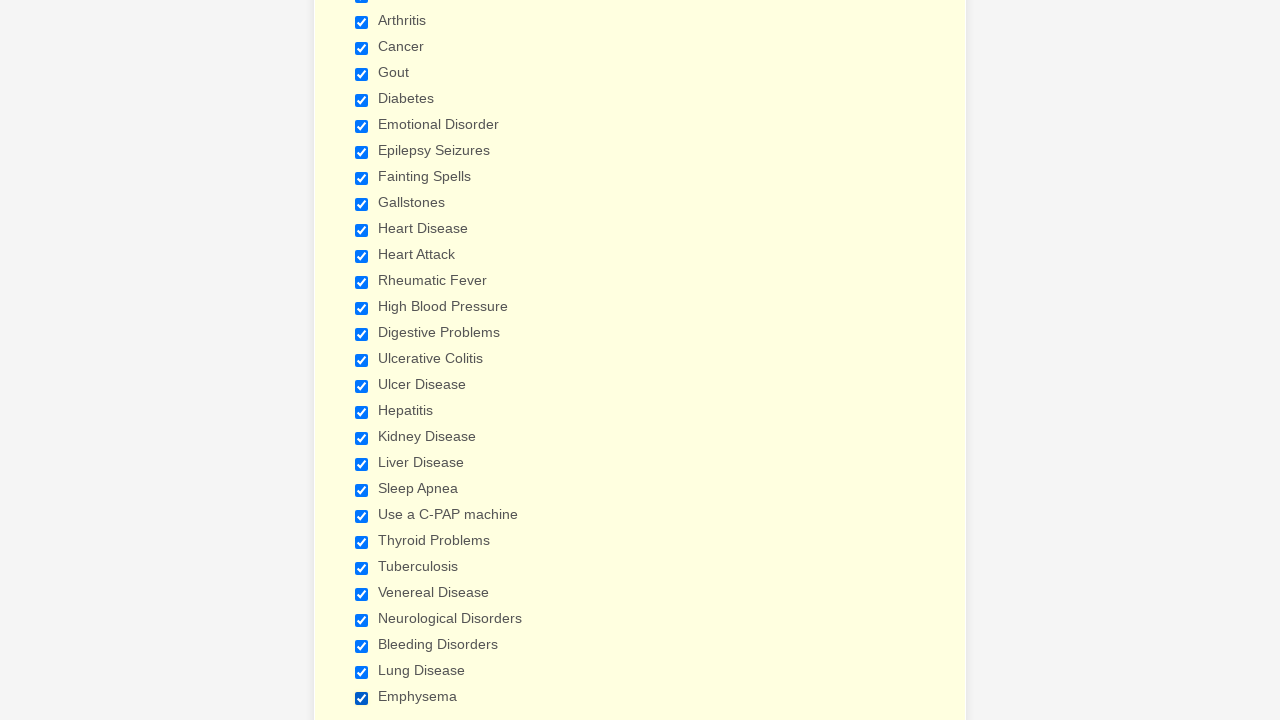

Verified checkbox 23 of 29 is checked
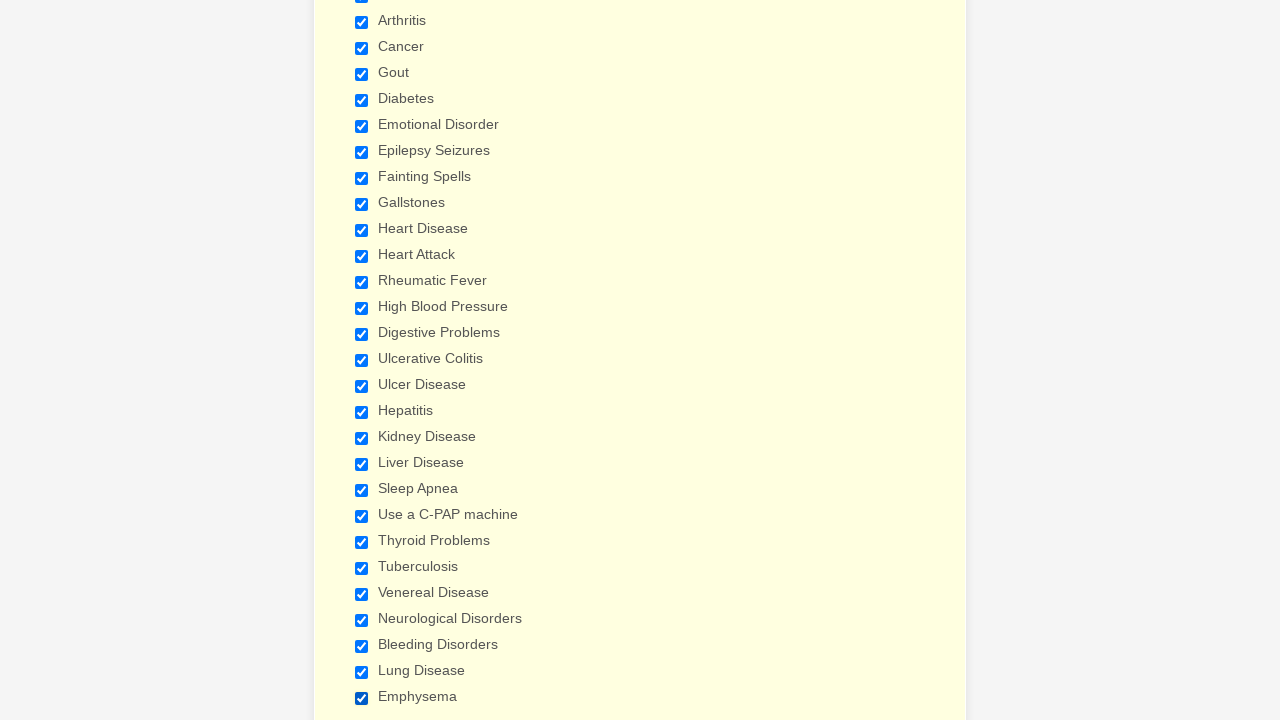

Verified checkbox 24 of 29 is checked
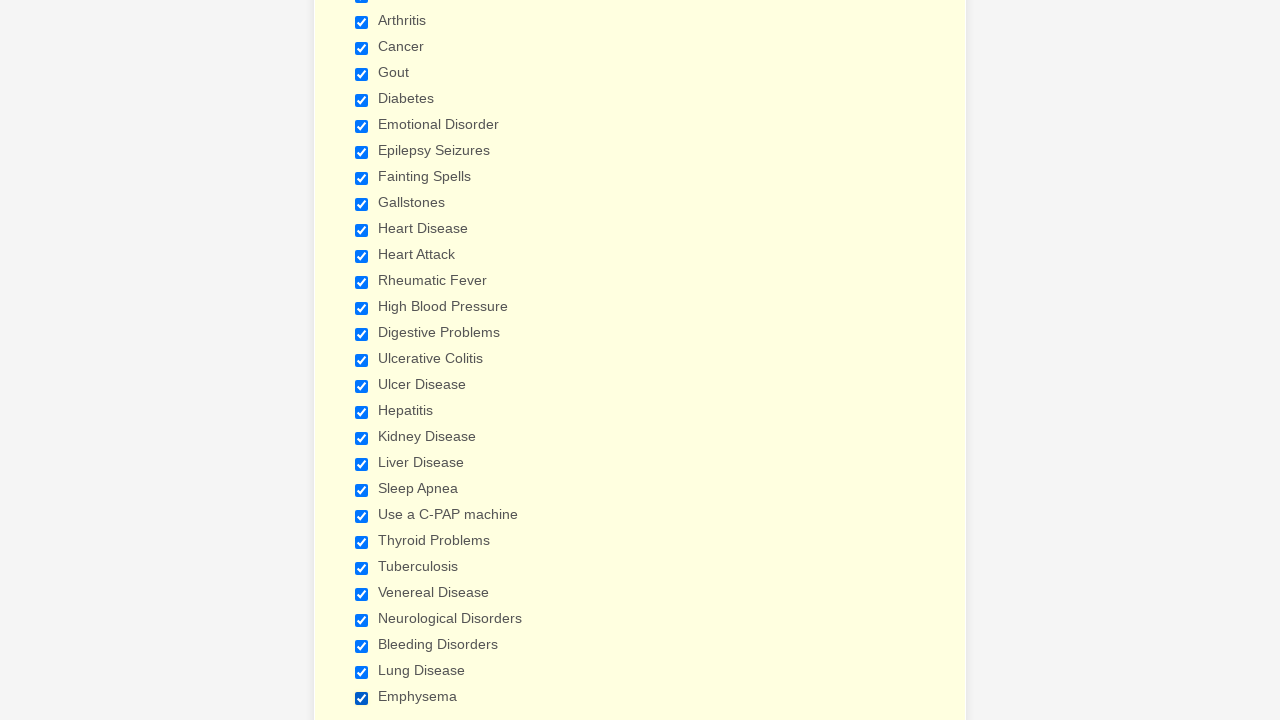

Verified checkbox 25 of 29 is checked
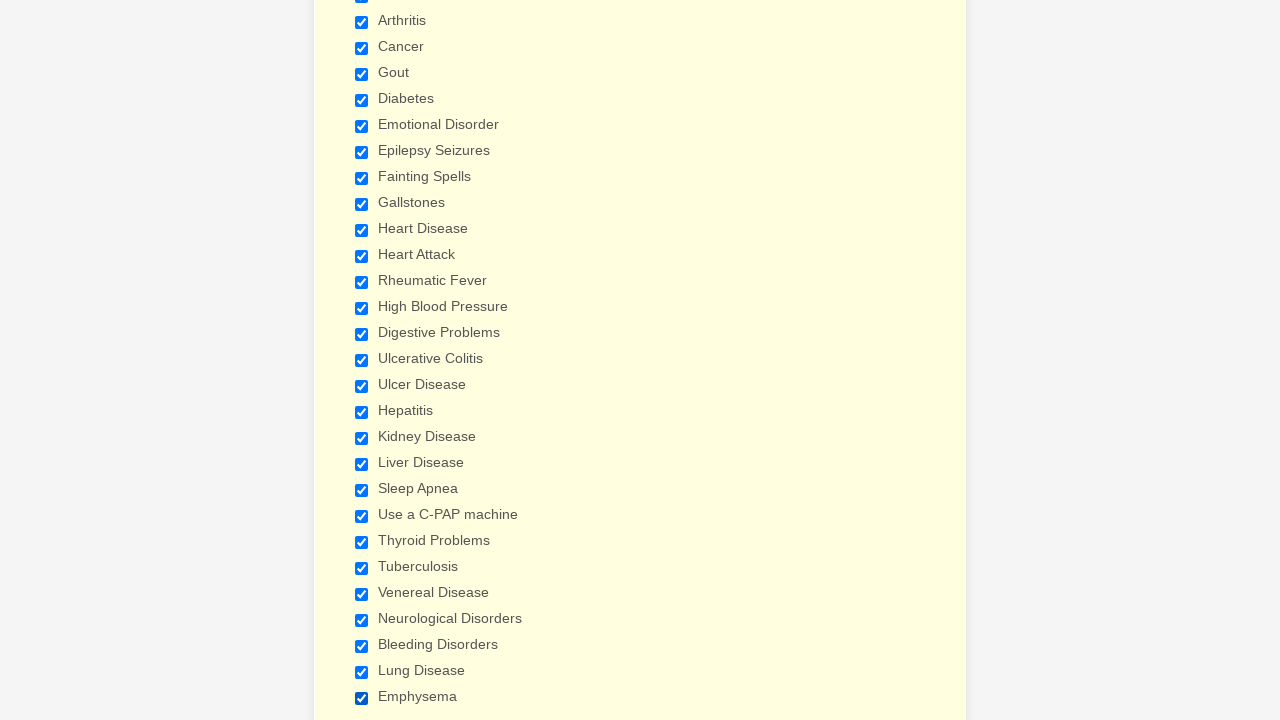

Verified checkbox 26 of 29 is checked
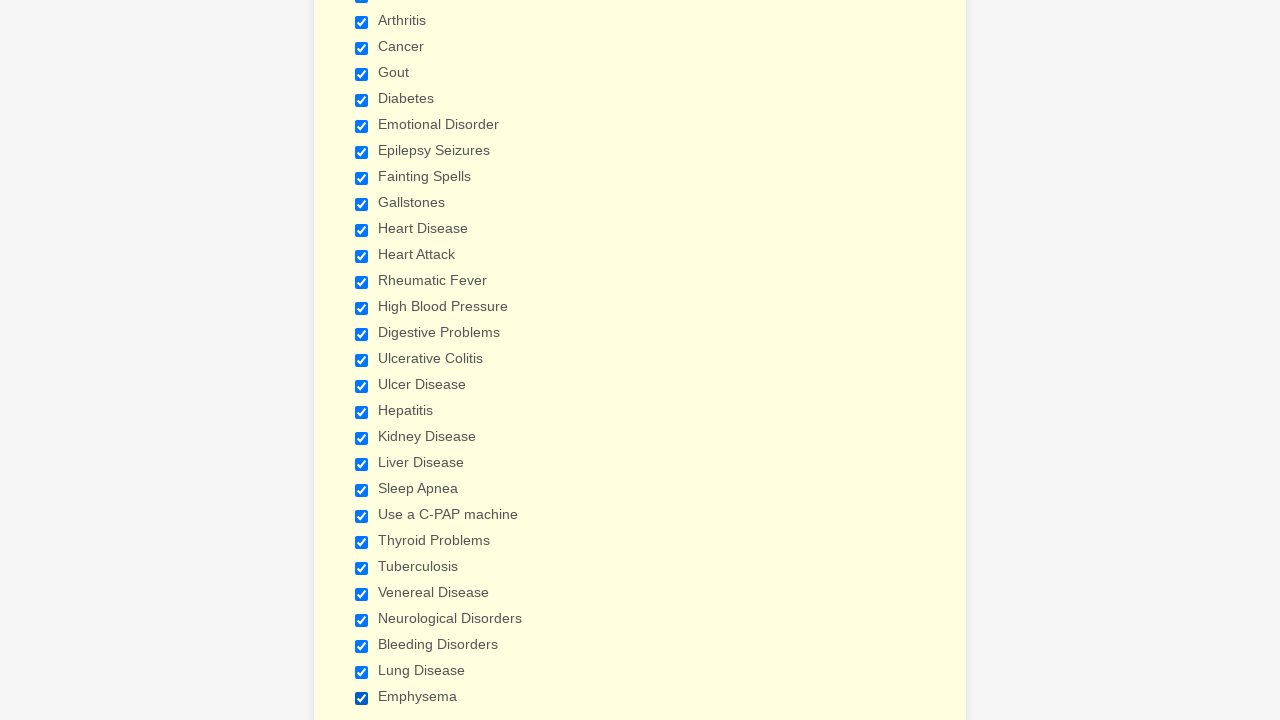

Verified checkbox 27 of 29 is checked
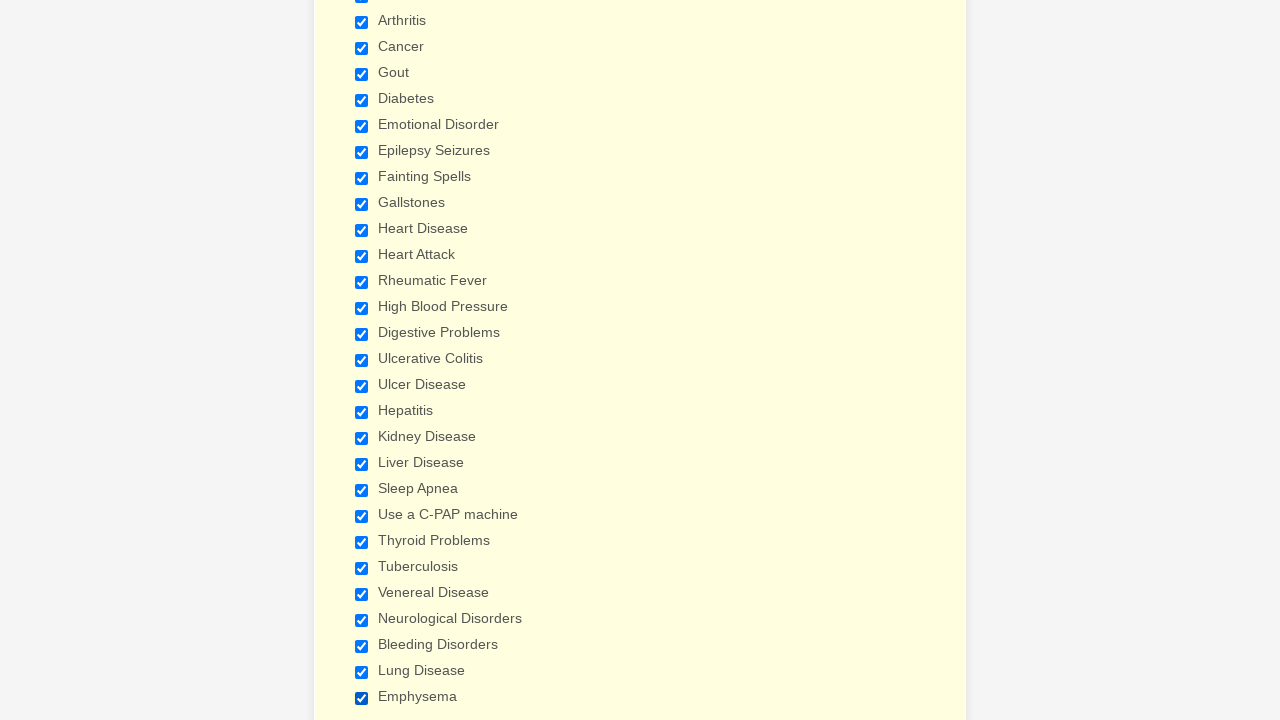

Verified checkbox 28 of 29 is checked
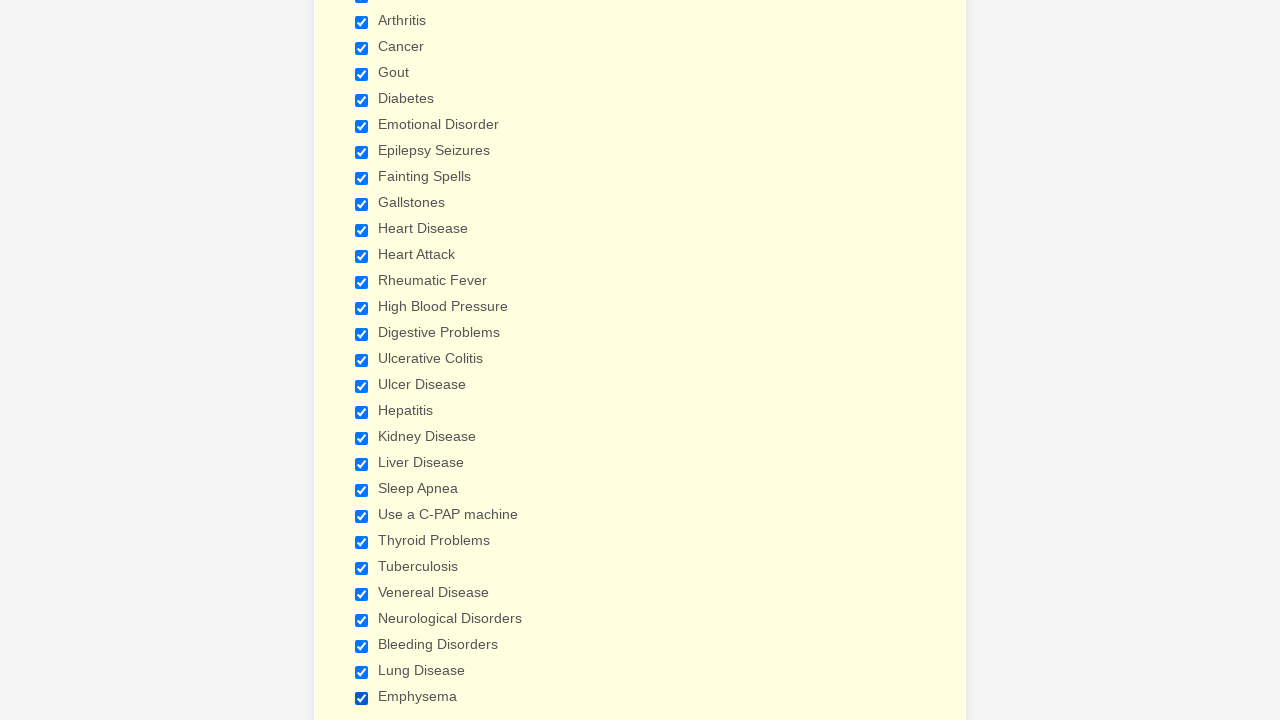

Verified checkbox 29 of 29 is checked
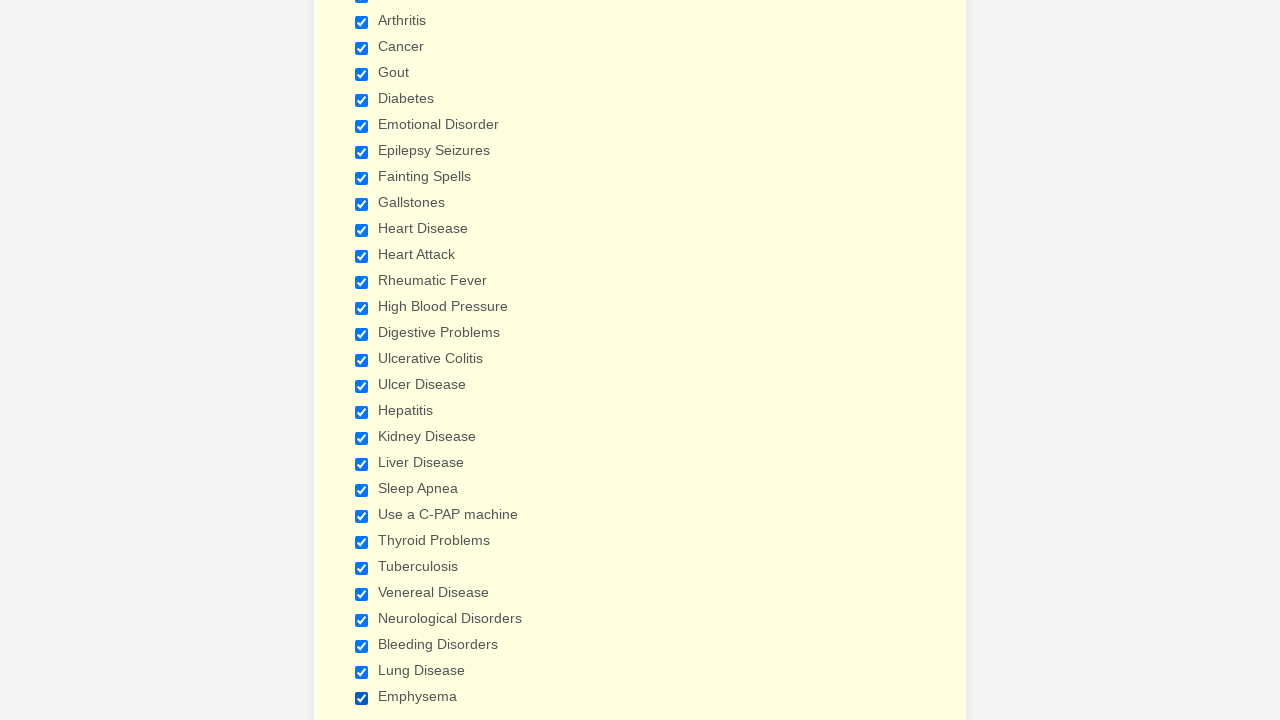

Cleared browser cookies
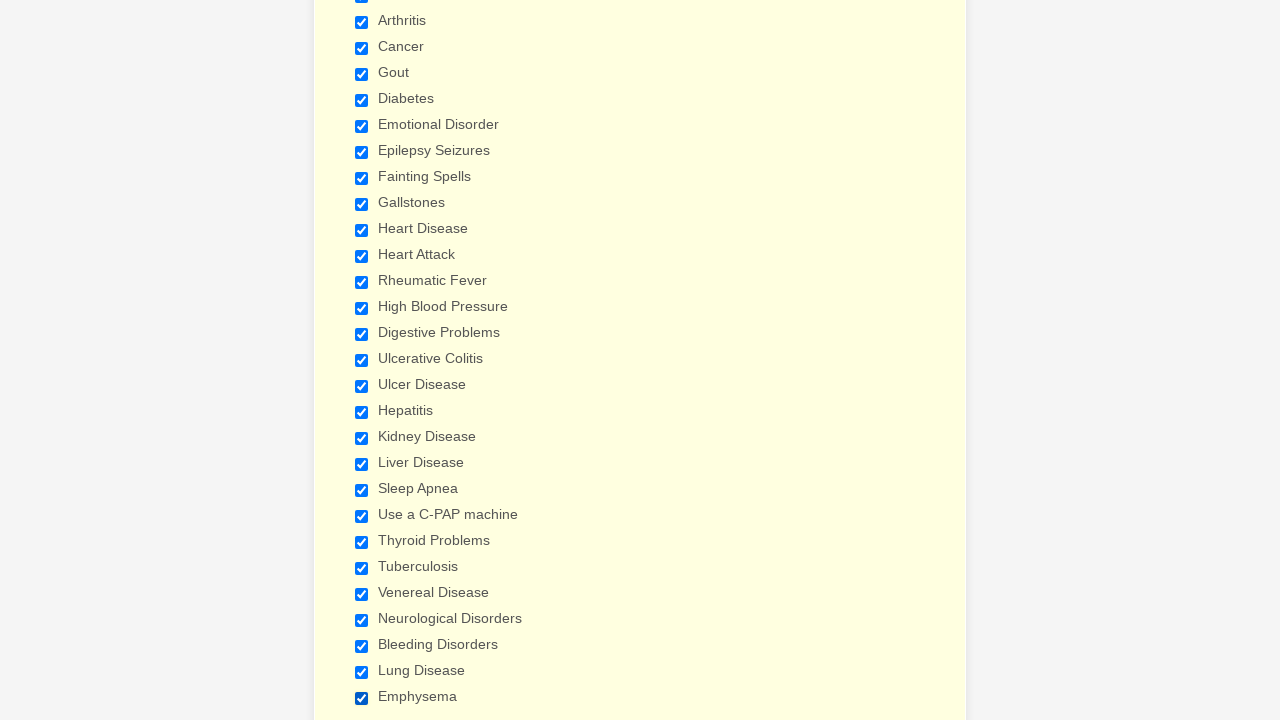

Reloaded the page
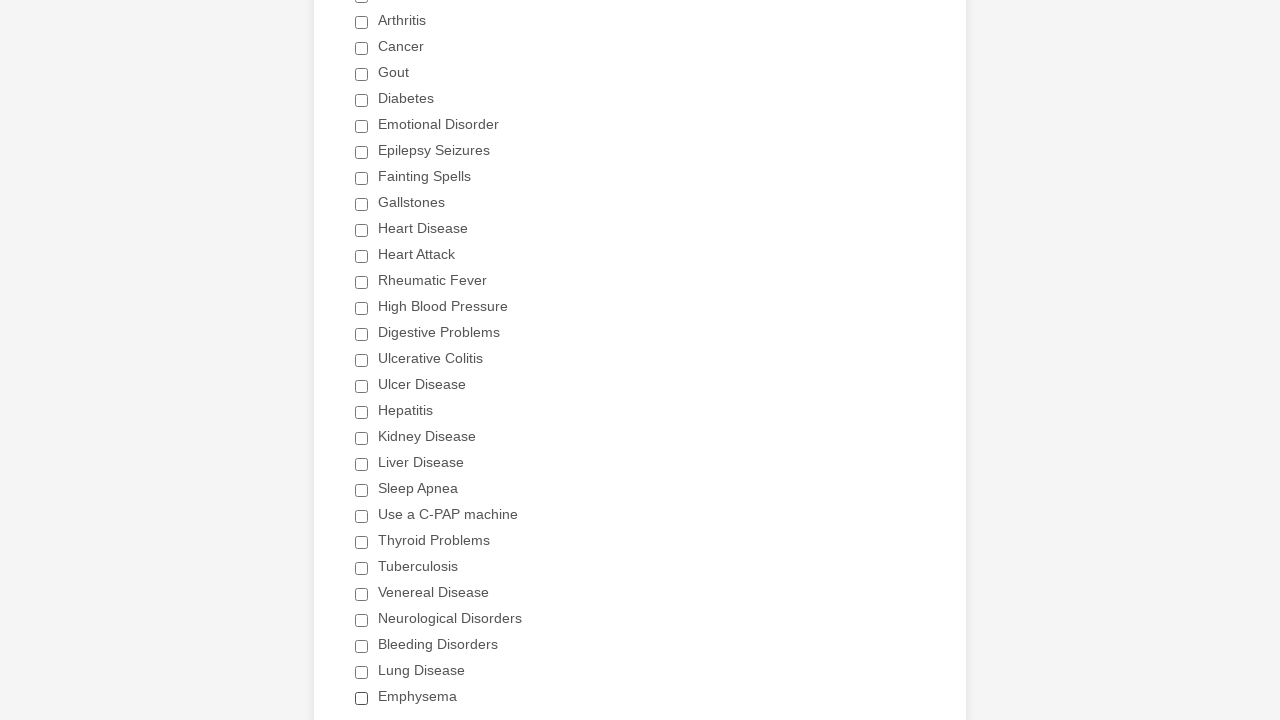

Waited for page to reach networkidle state
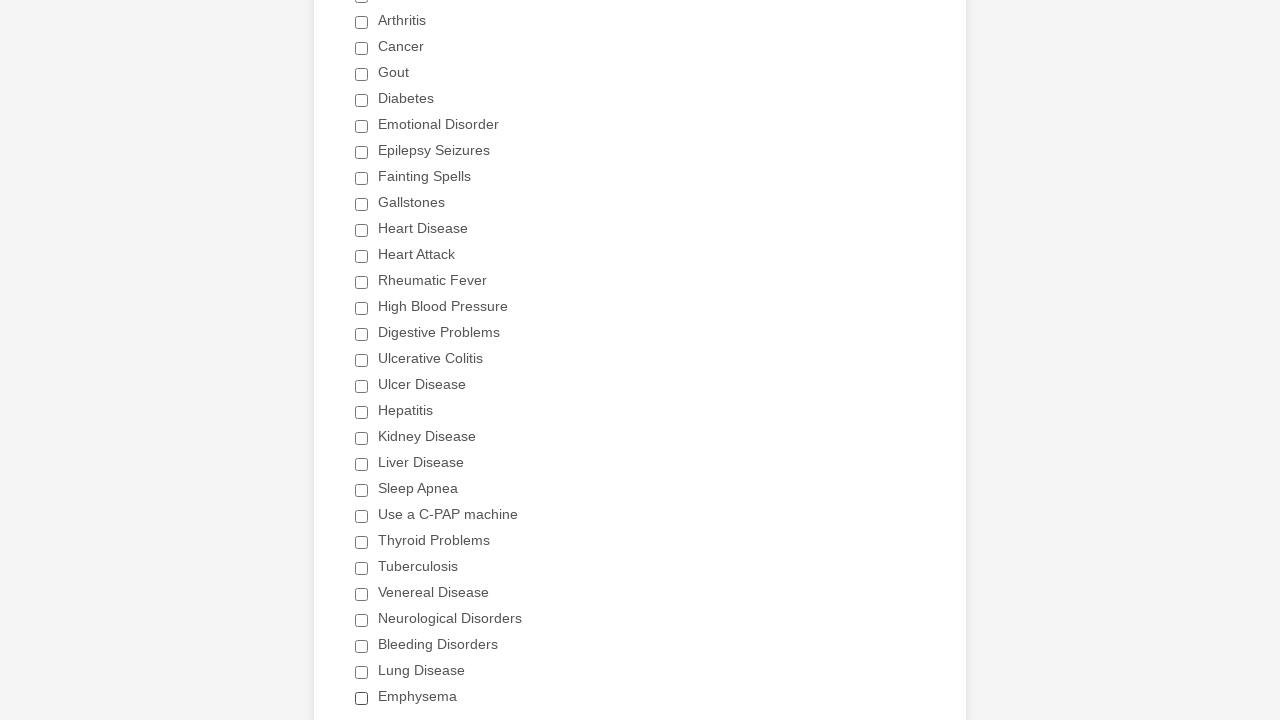

Re-located all health condition checkboxes after page reload
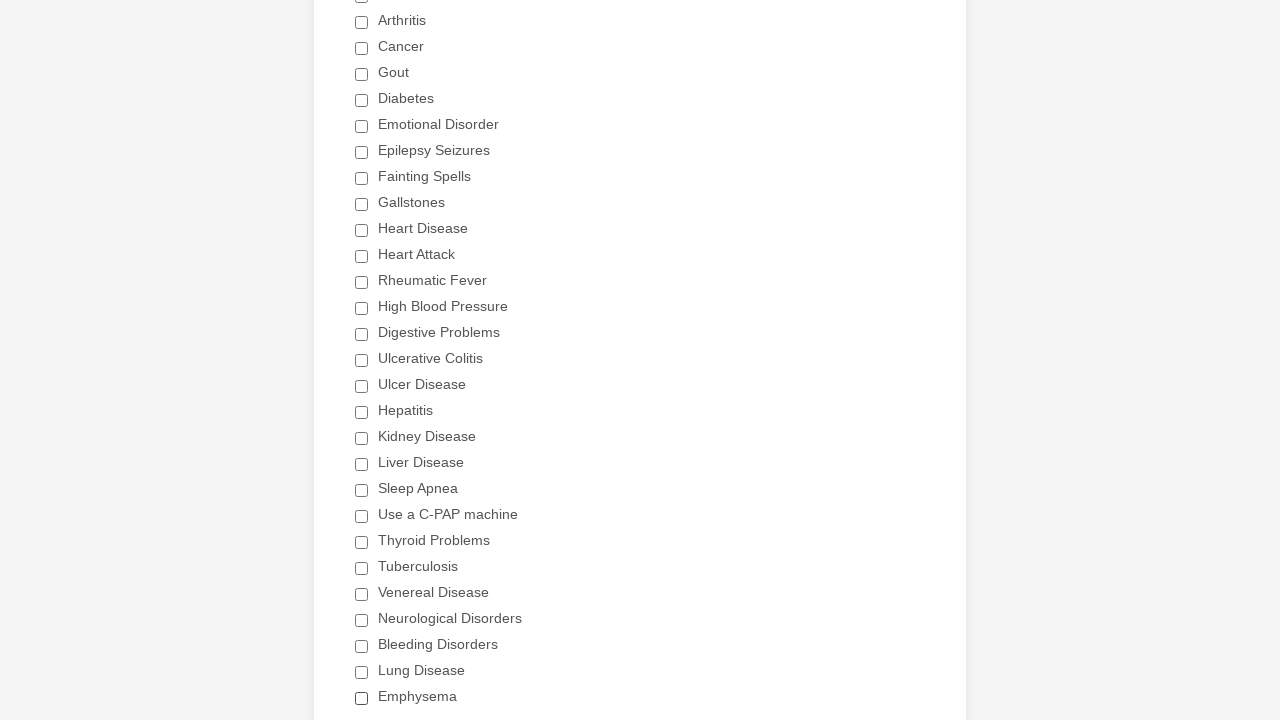

Re-counted 29 health condition checkboxes
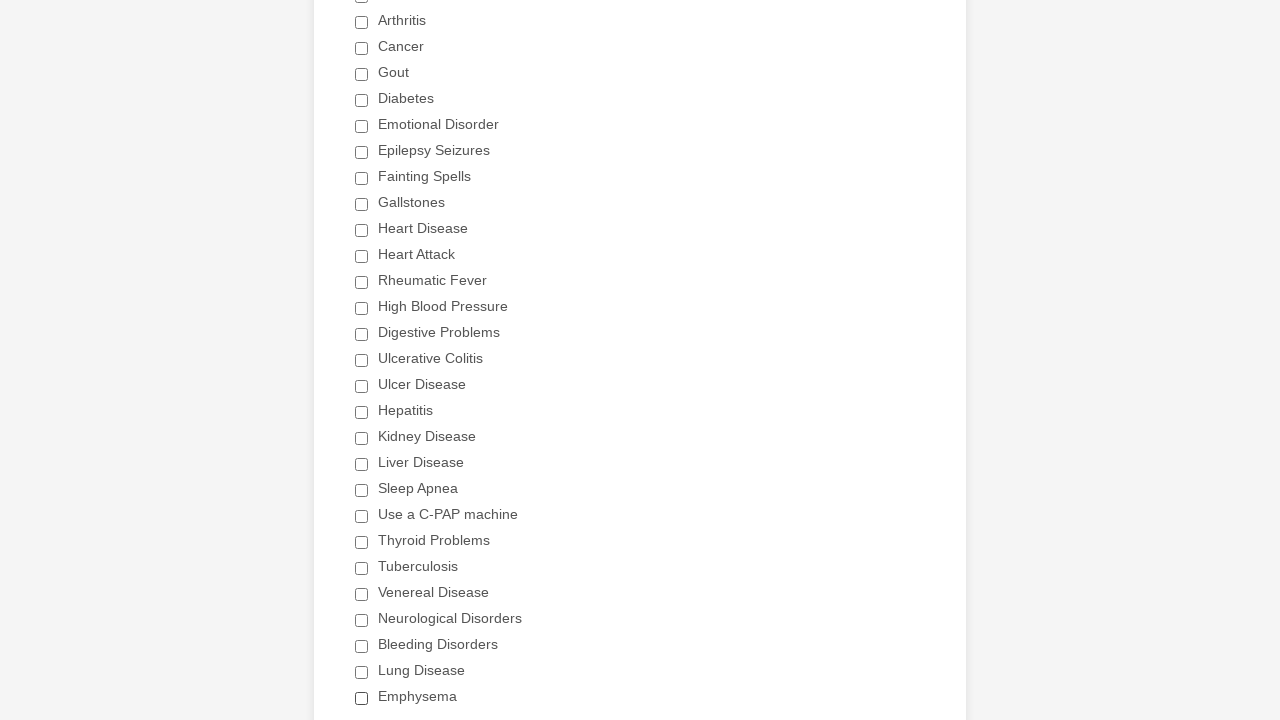

Deselected checkbox 1 of 29 if it was checked
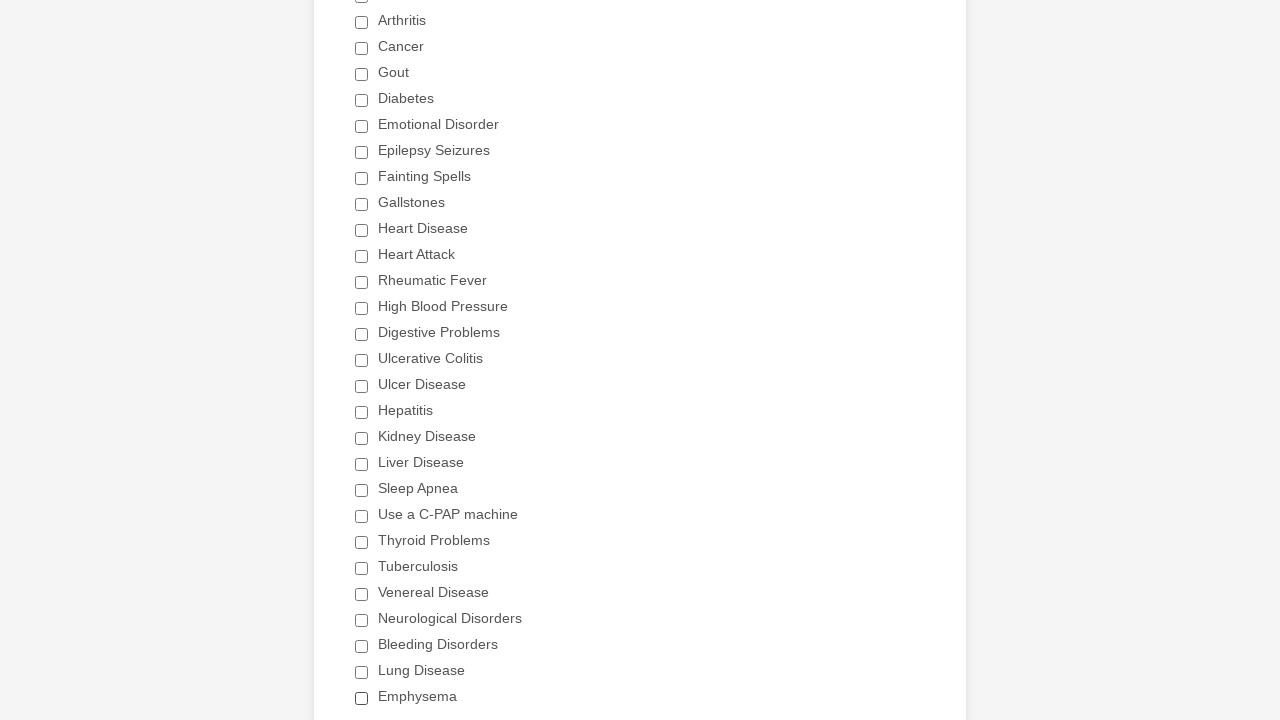

Deselected checkbox 2 of 29 if it was checked
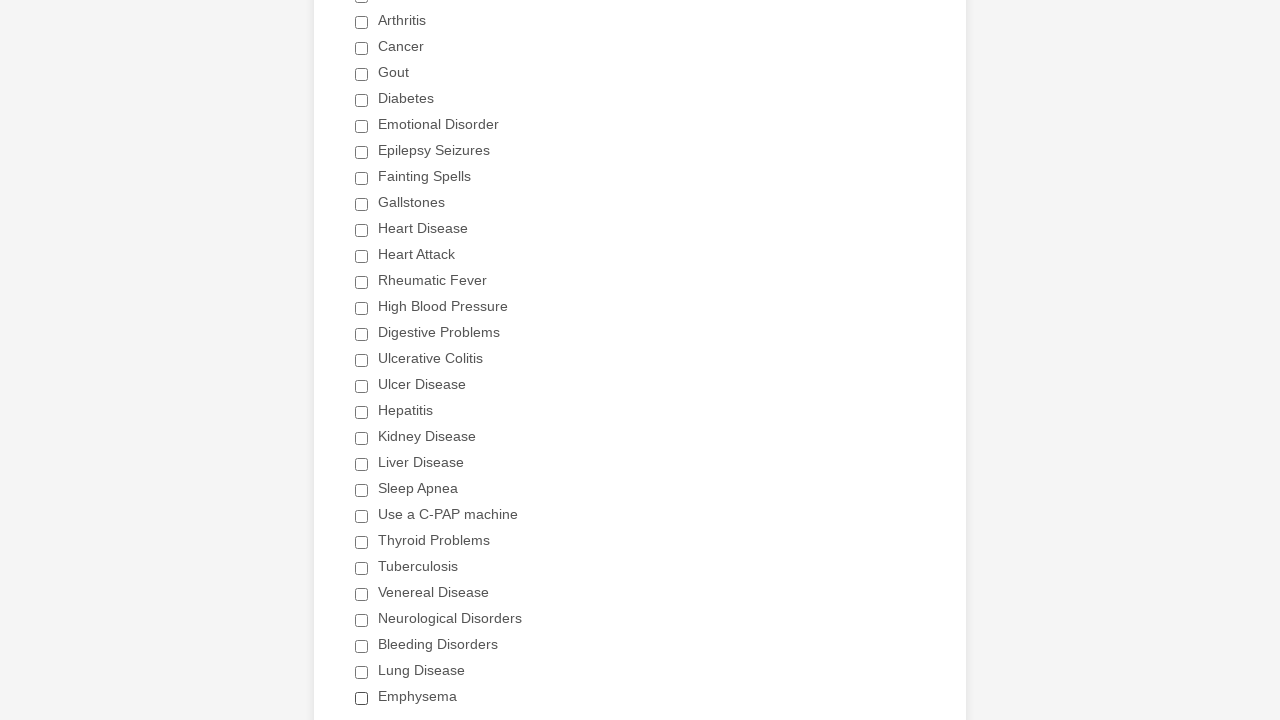

Deselected checkbox 3 of 29 if it was checked
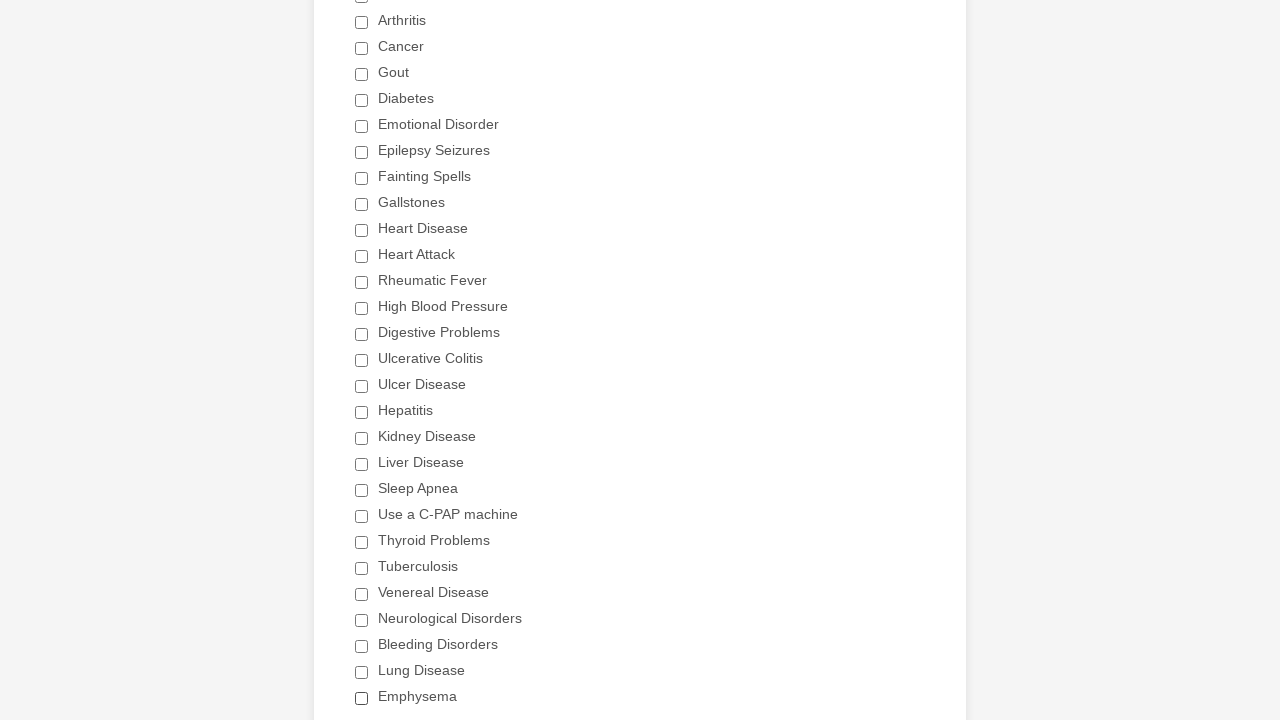

Deselected checkbox 4 of 29 if it was checked
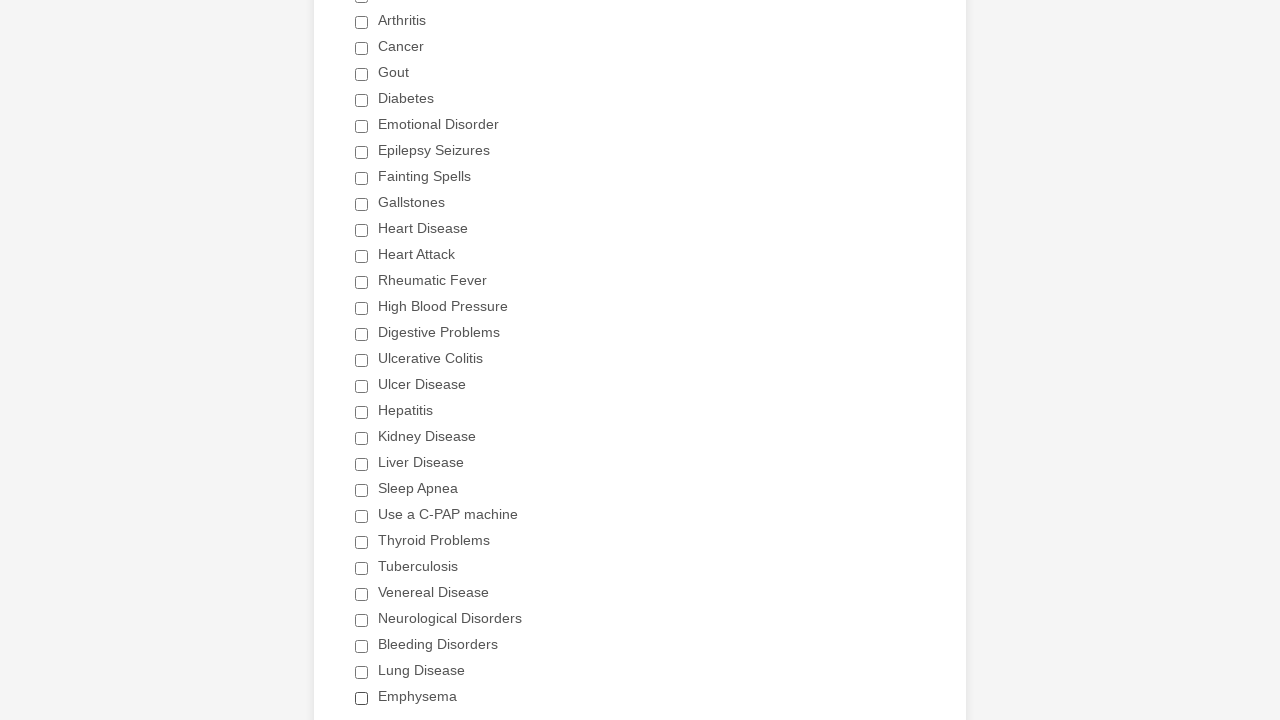

Deselected checkbox 5 of 29 if it was checked
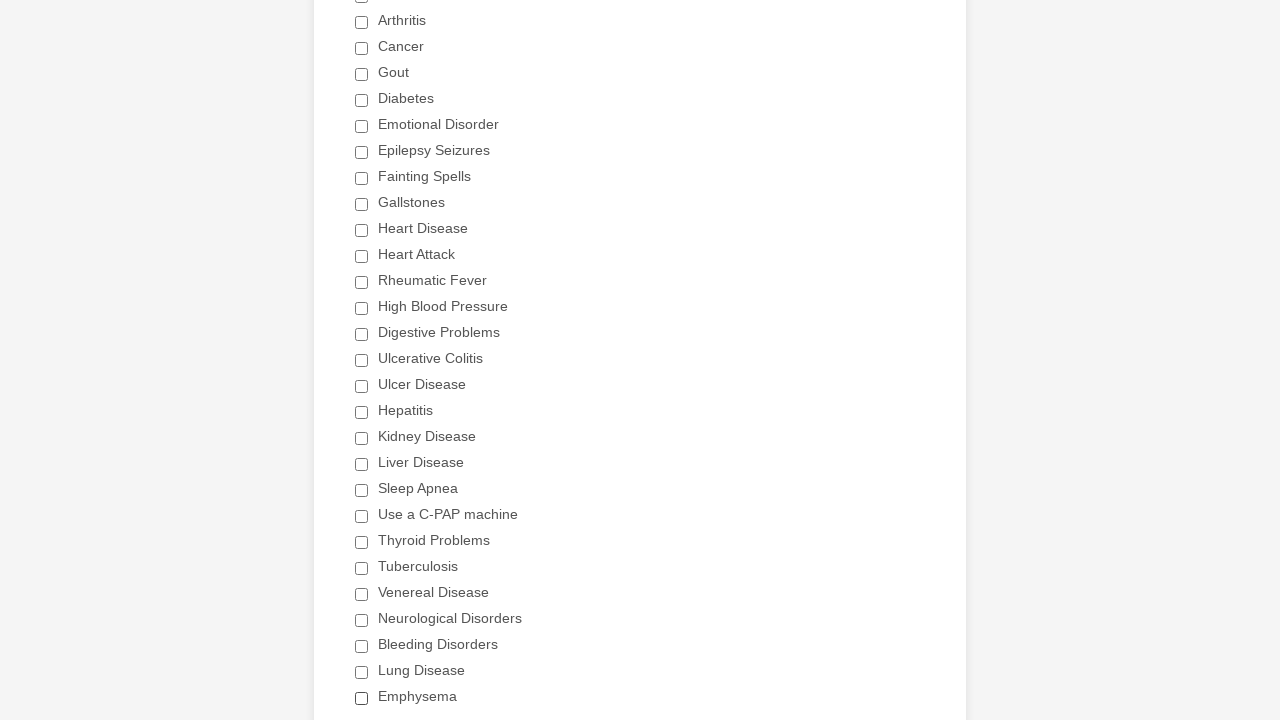

Deselected checkbox 6 of 29 if it was checked
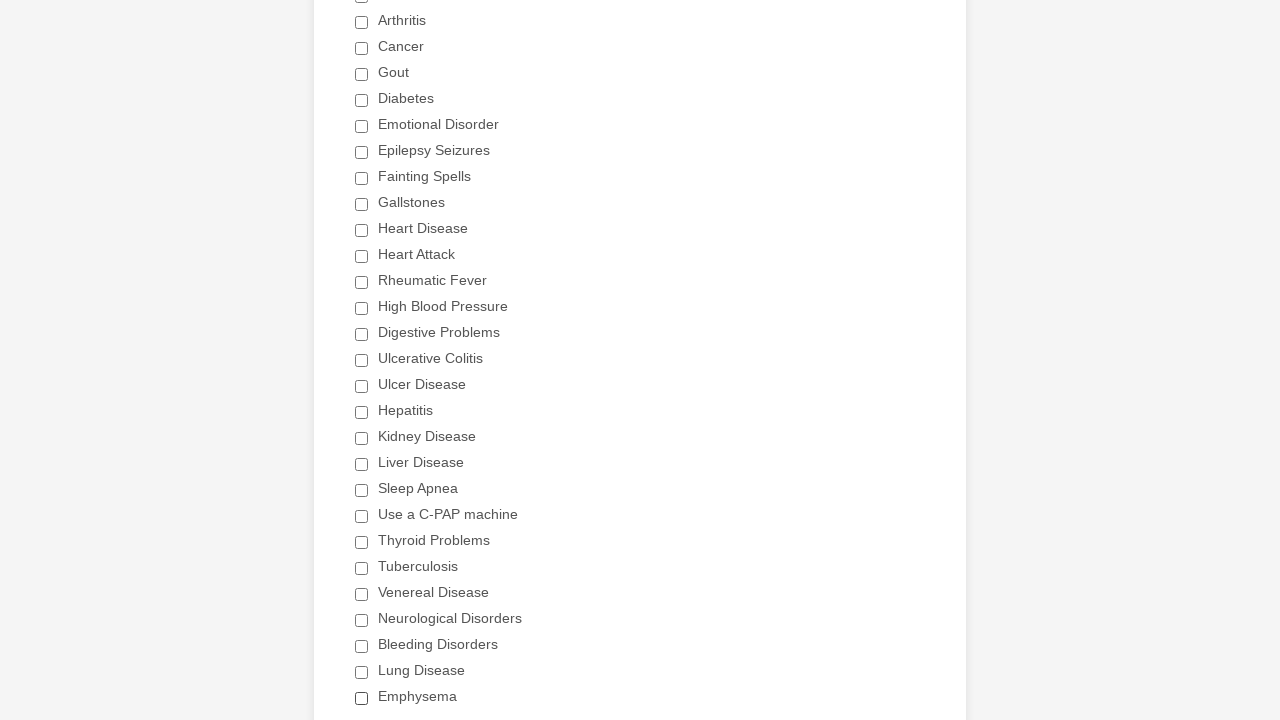

Deselected checkbox 7 of 29 if it was checked
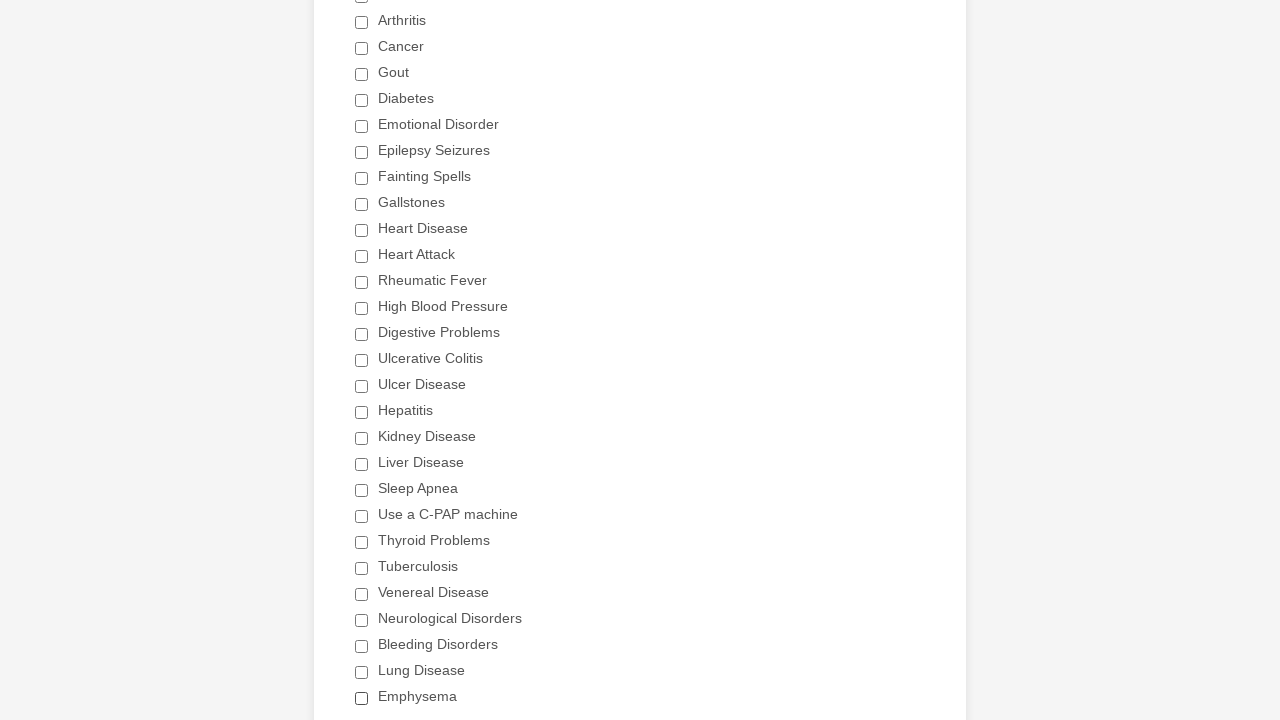

Deselected checkbox 8 of 29 if it was checked
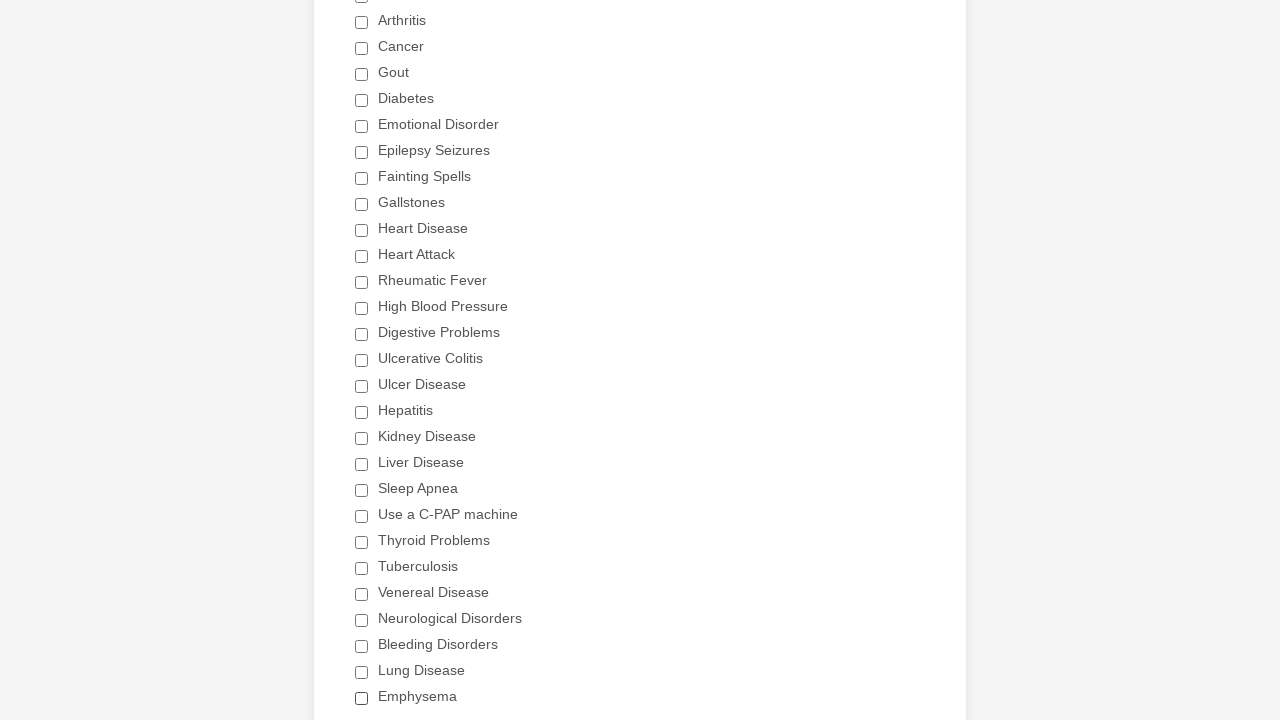

Deselected checkbox 9 of 29 if it was checked
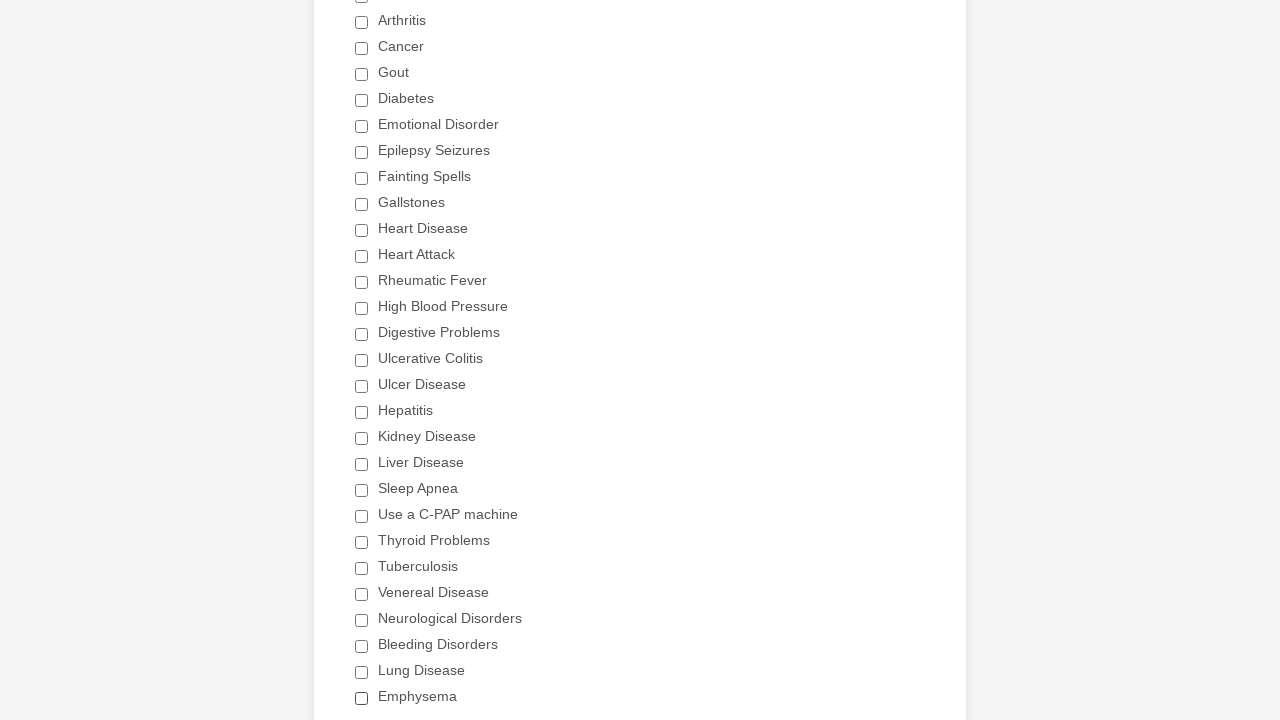

Deselected checkbox 10 of 29 if it was checked
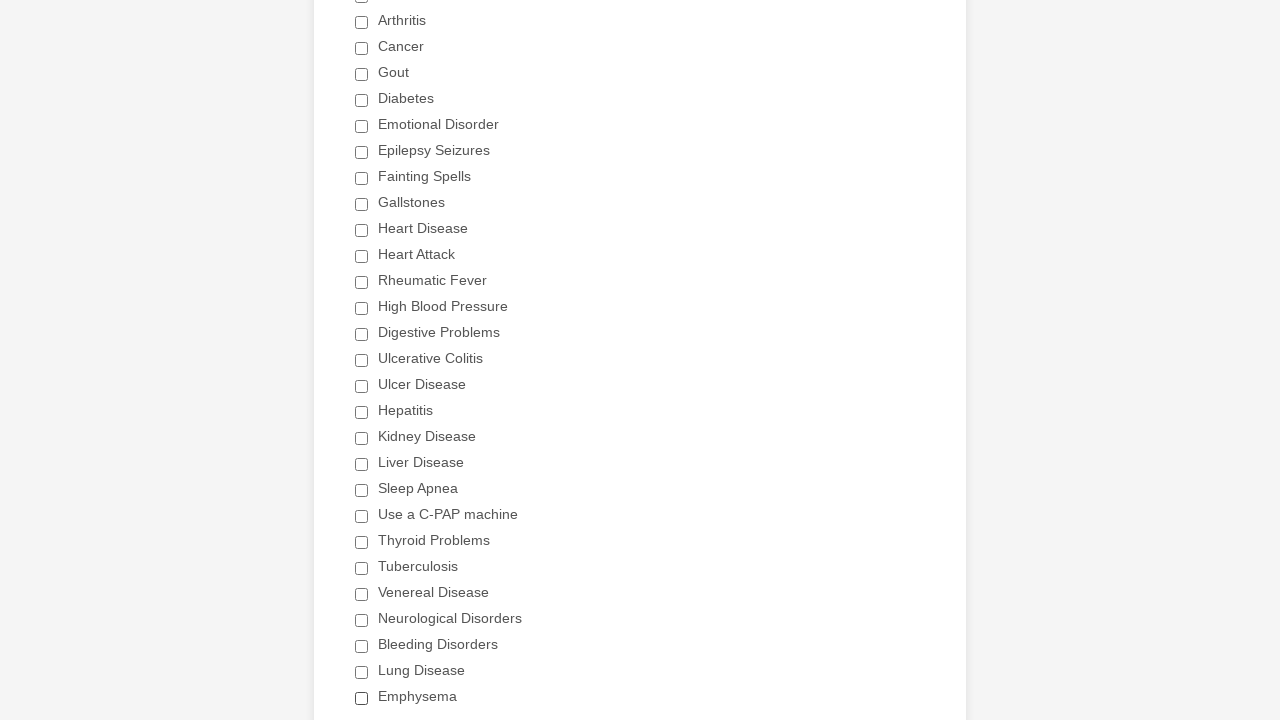

Deselected checkbox 11 of 29 if it was checked
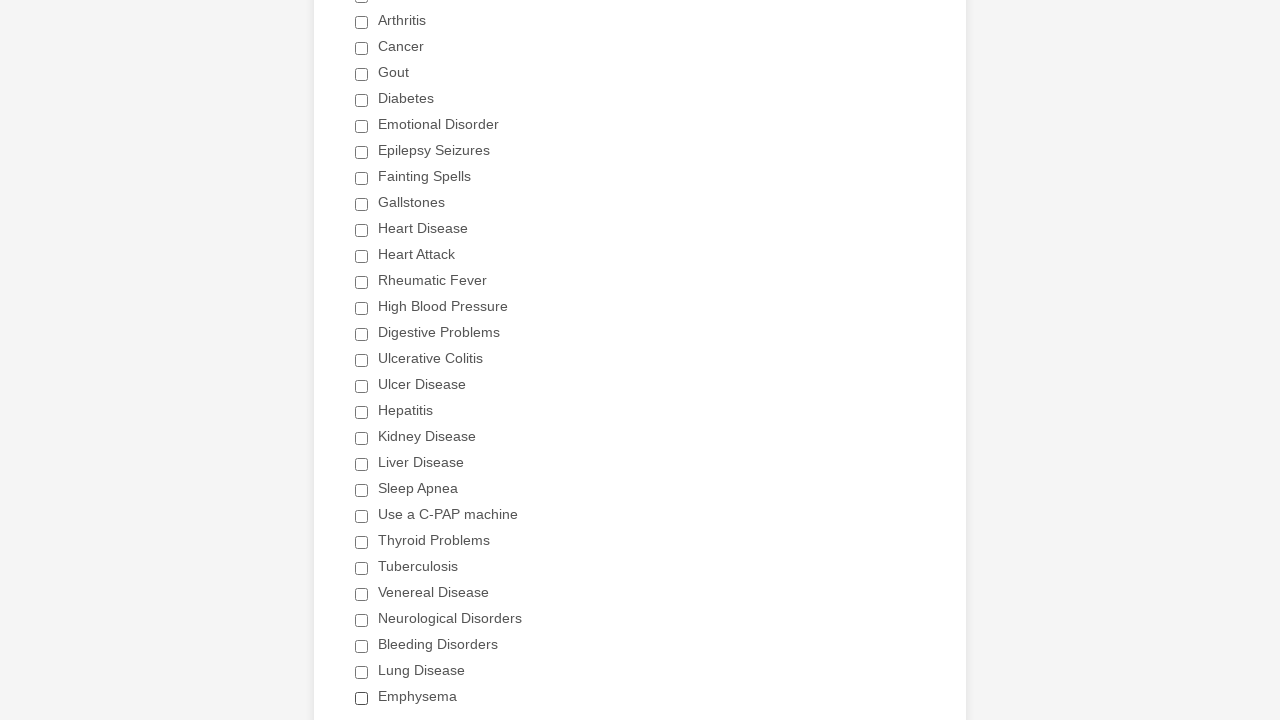

Deselected checkbox 12 of 29 if it was checked
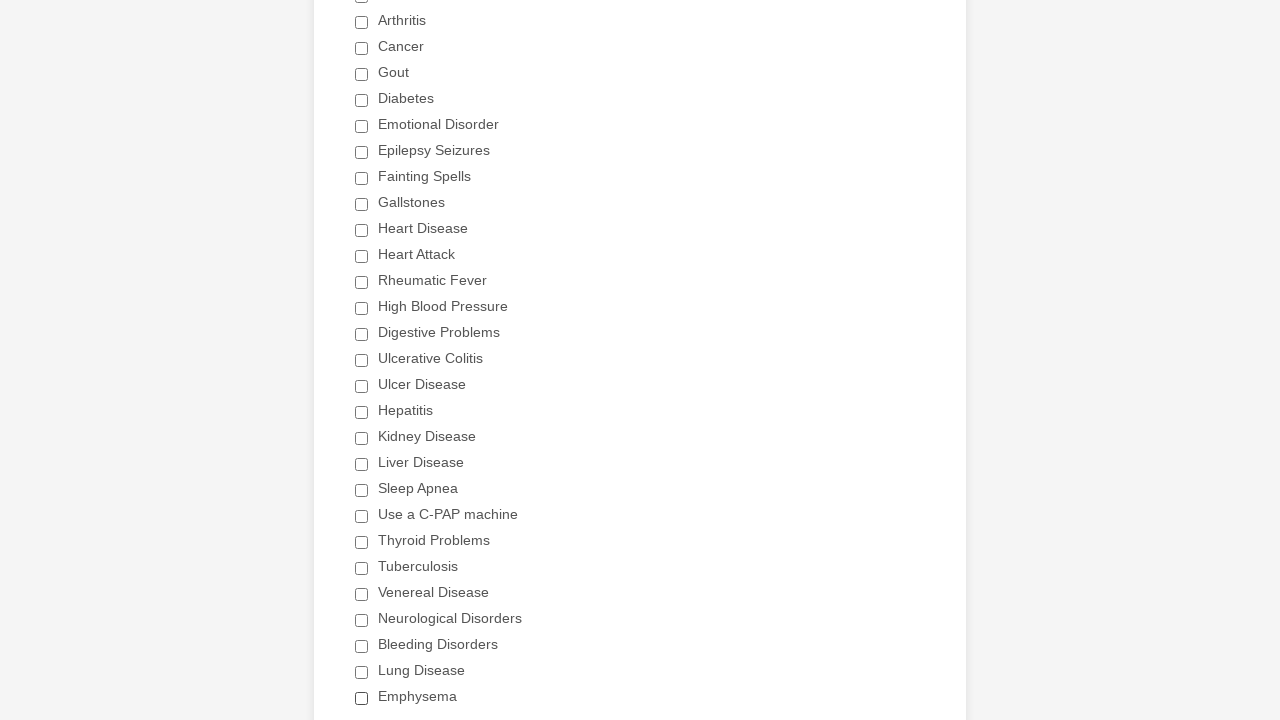

Deselected checkbox 13 of 29 if it was checked
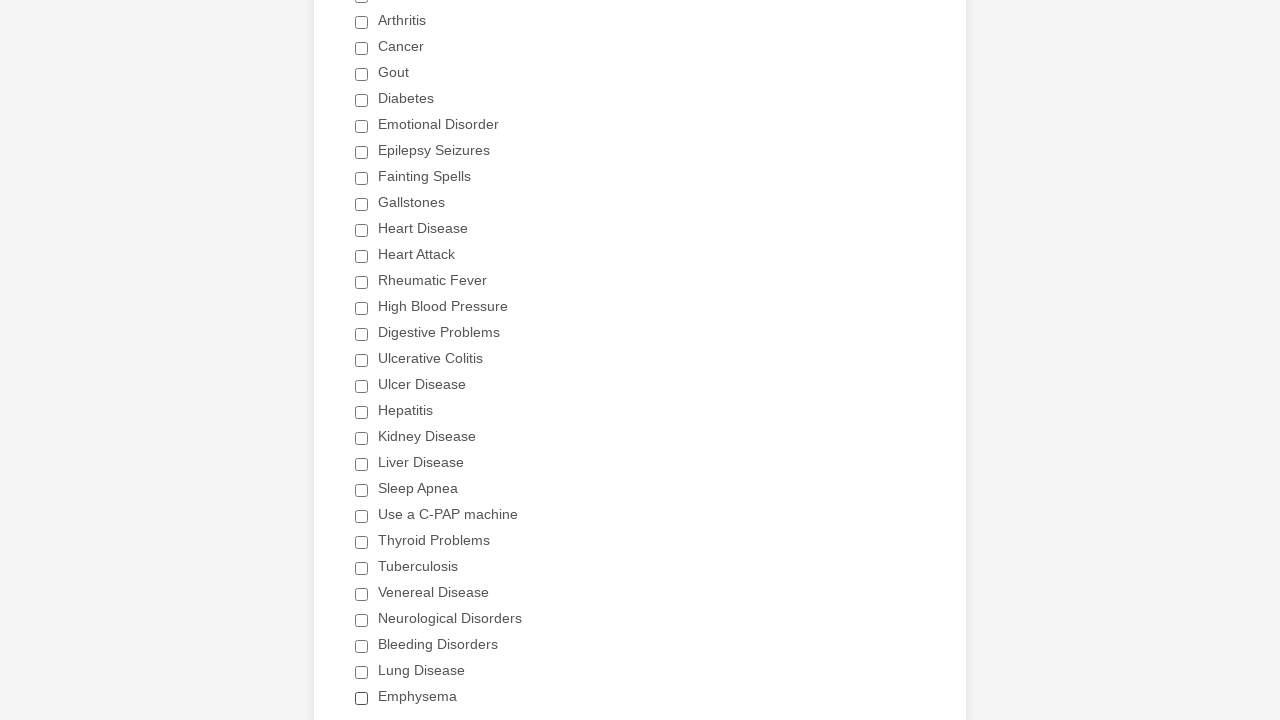

Deselected checkbox 14 of 29 if it was checked
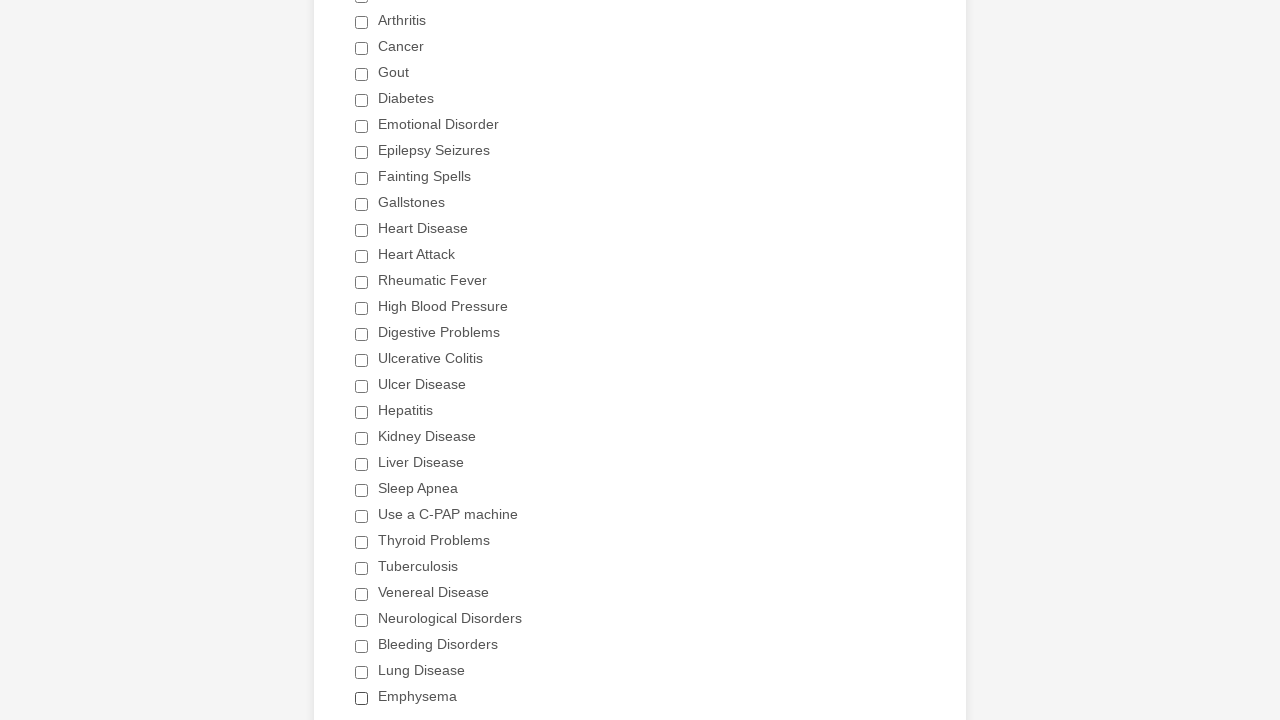

Deselected checkbox 15 of 29 if it was checked
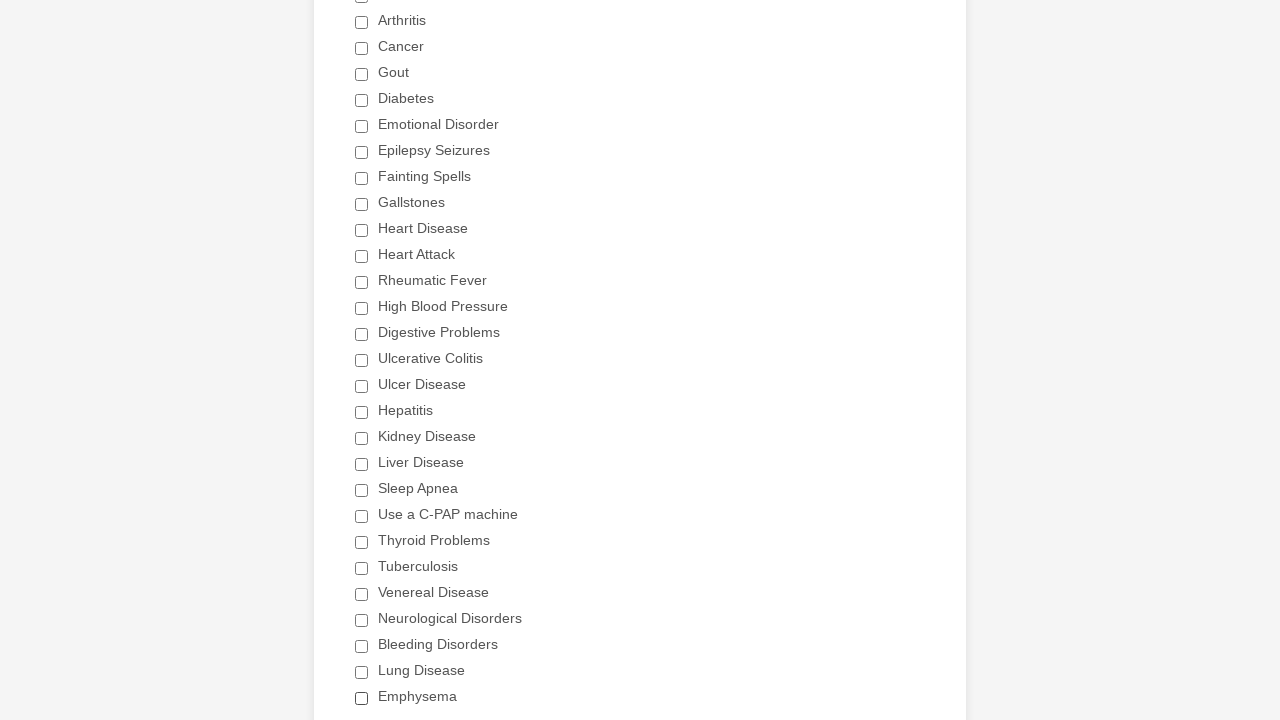

Deselected checkbox 16 of 29 if it was checked
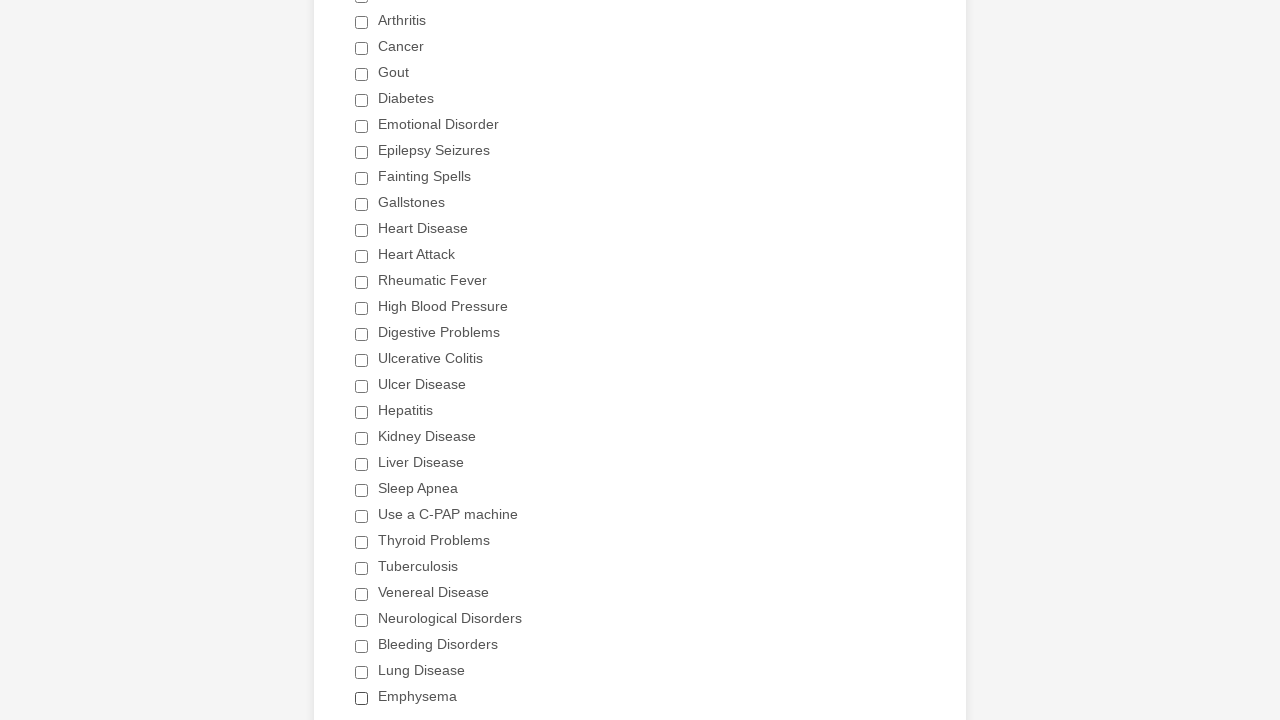

Deselected checkbox 17 of 29 if it was checked
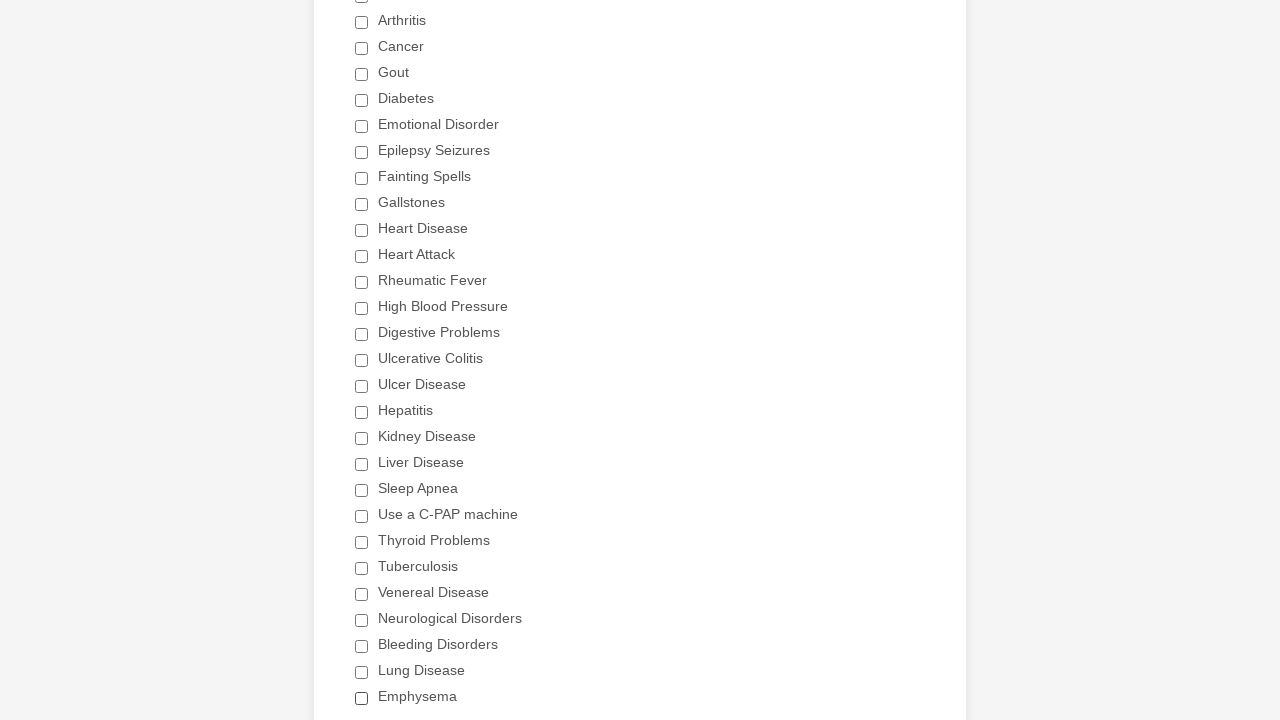

Deselected checkbox 18 of 29 if it was checked
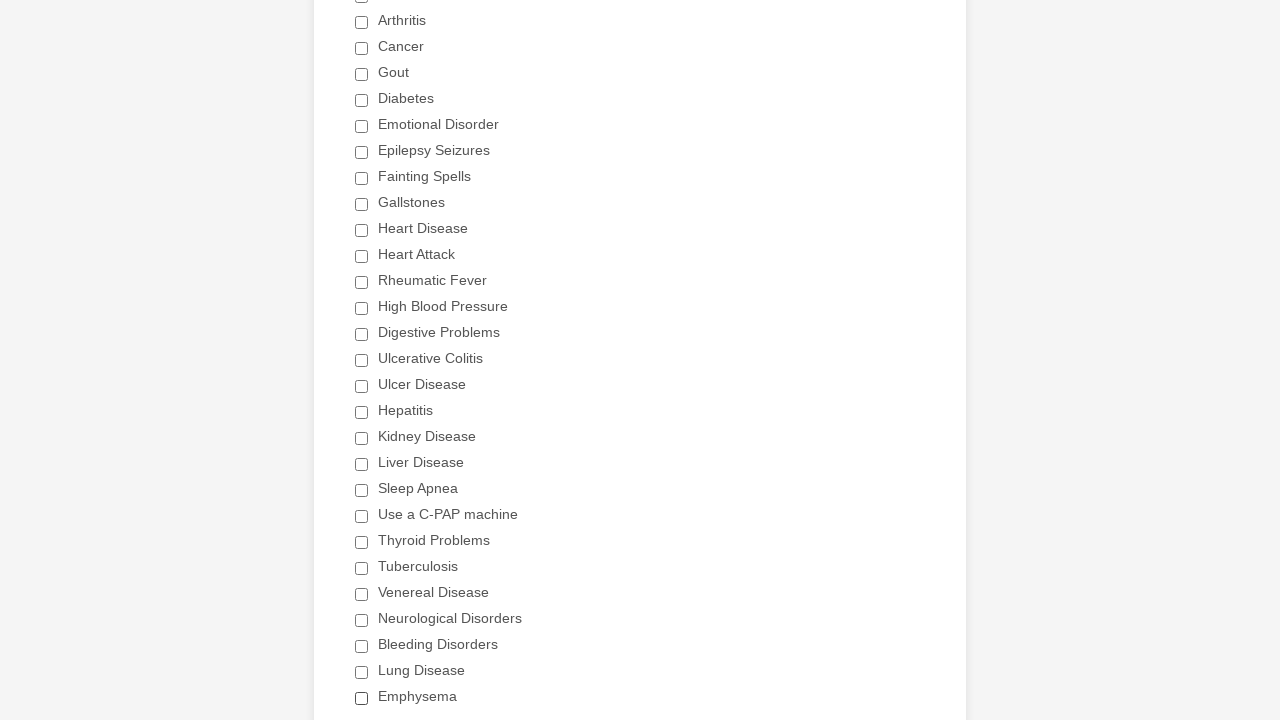

Deselected checkbox 19 of 29 if it was checked
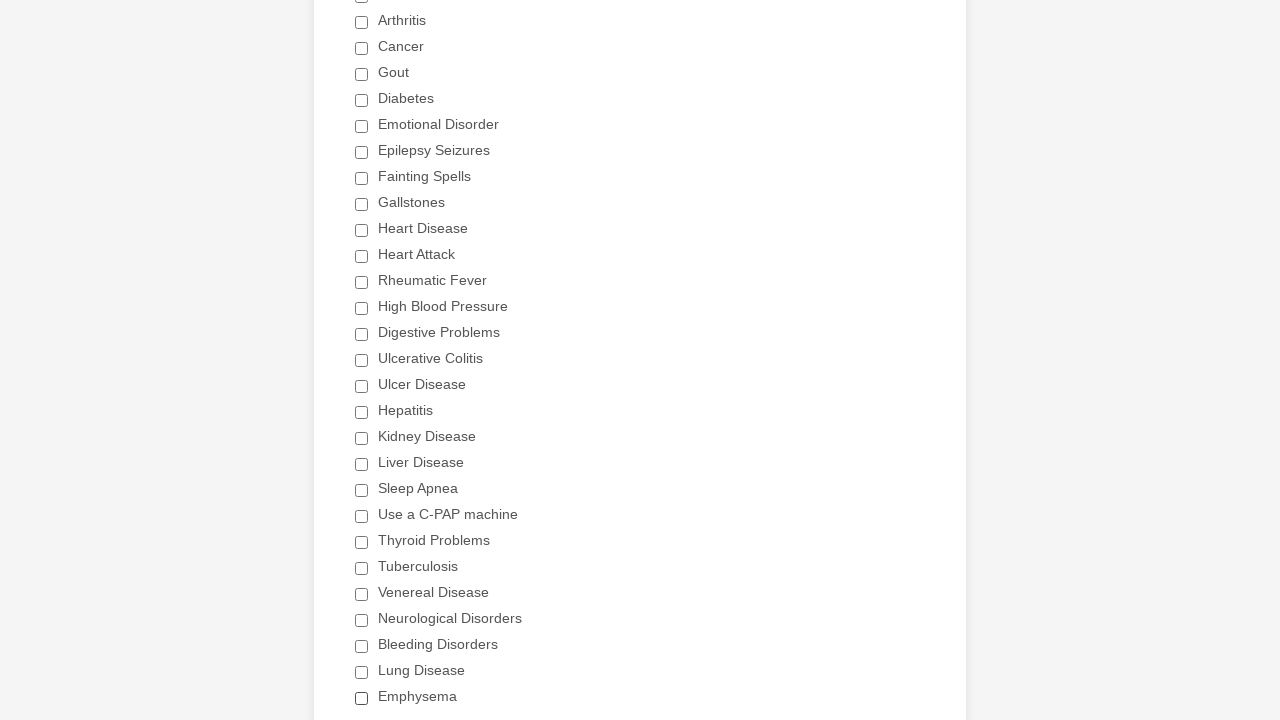

Deselected checkbox 20 of 29 if it was checked
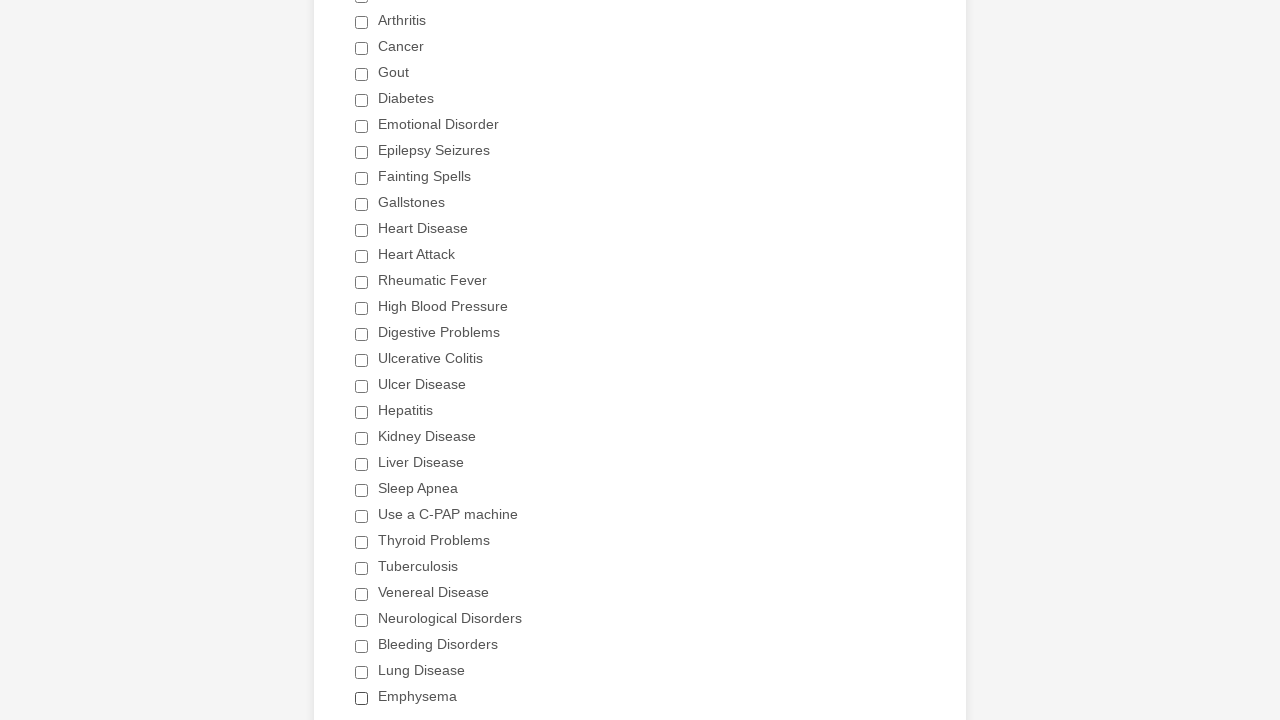

Deselected checkbox 21 of 29 if it was checked
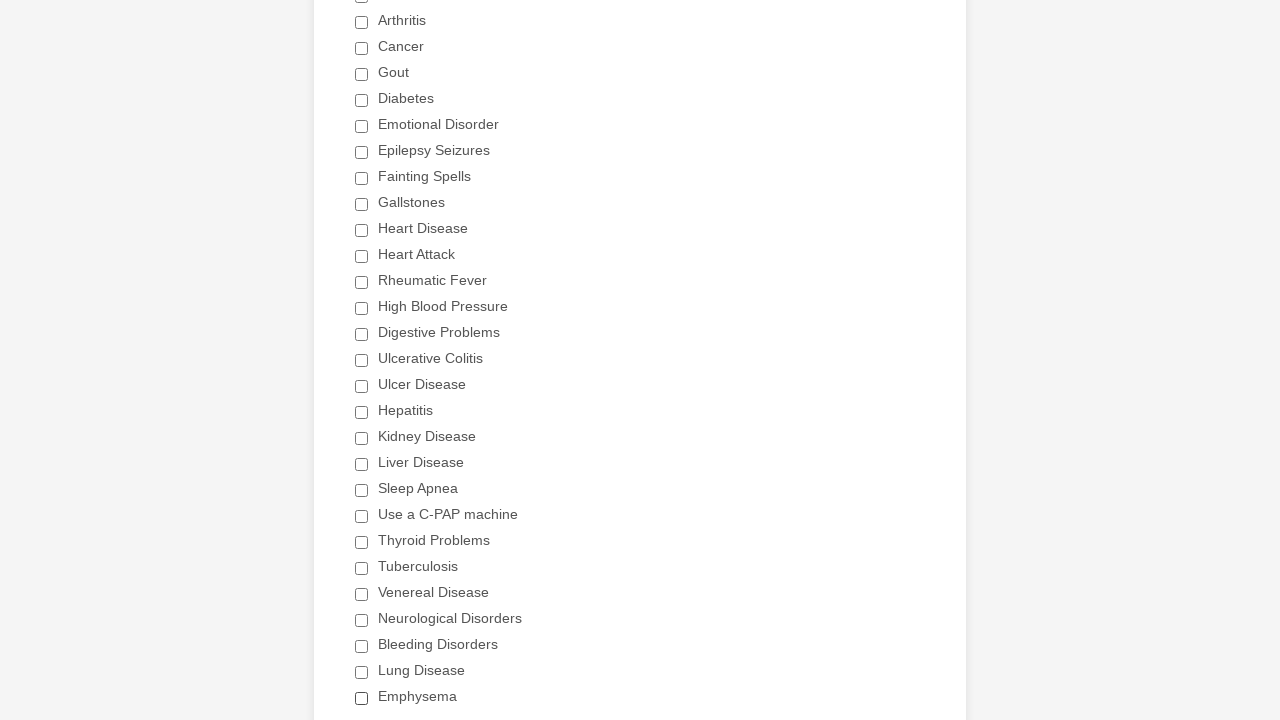

Deselected checkbox 22 of 29 if it was checked
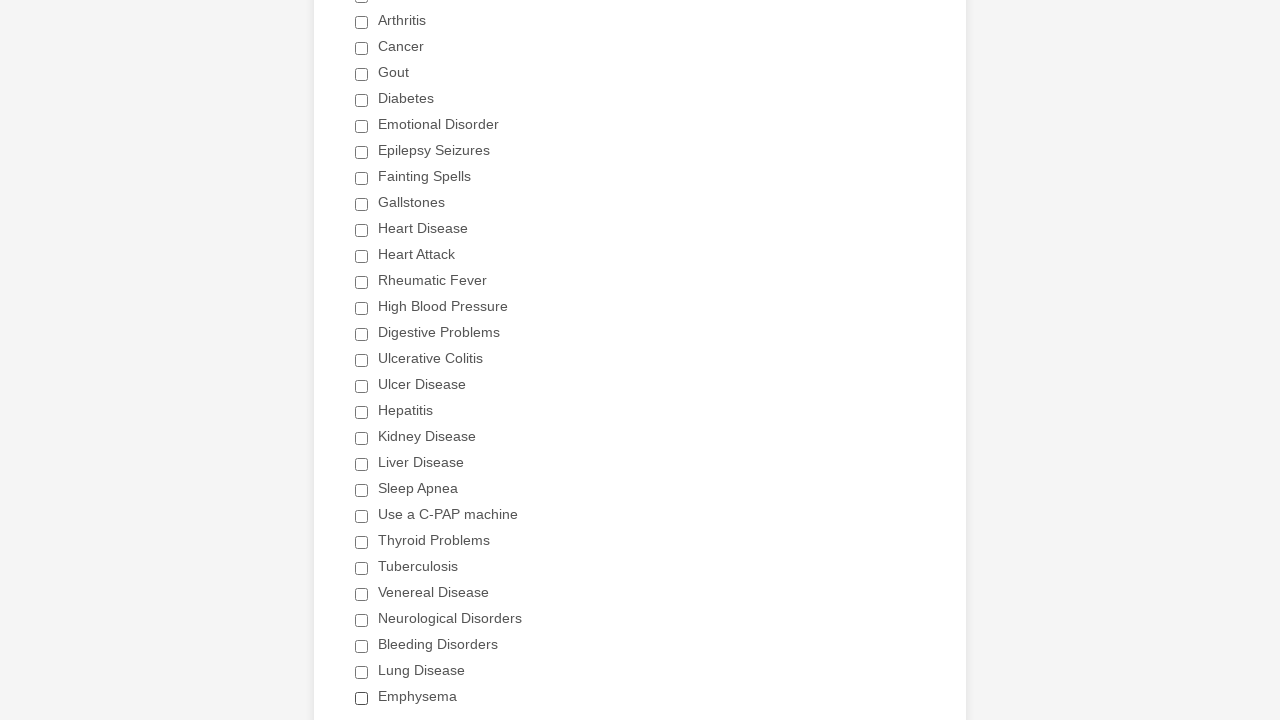

Deselected checkbox 23 of 29 if it was checked
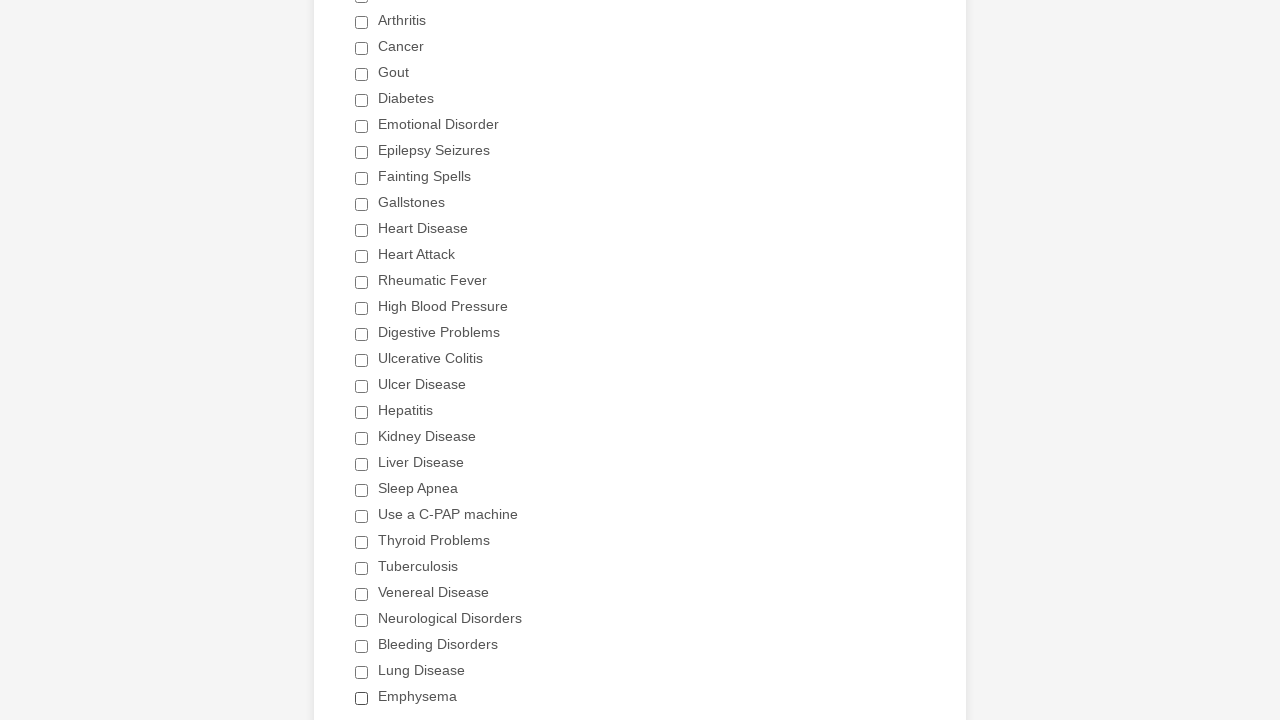

Deselected checkbox 24 of 29 if it was checked
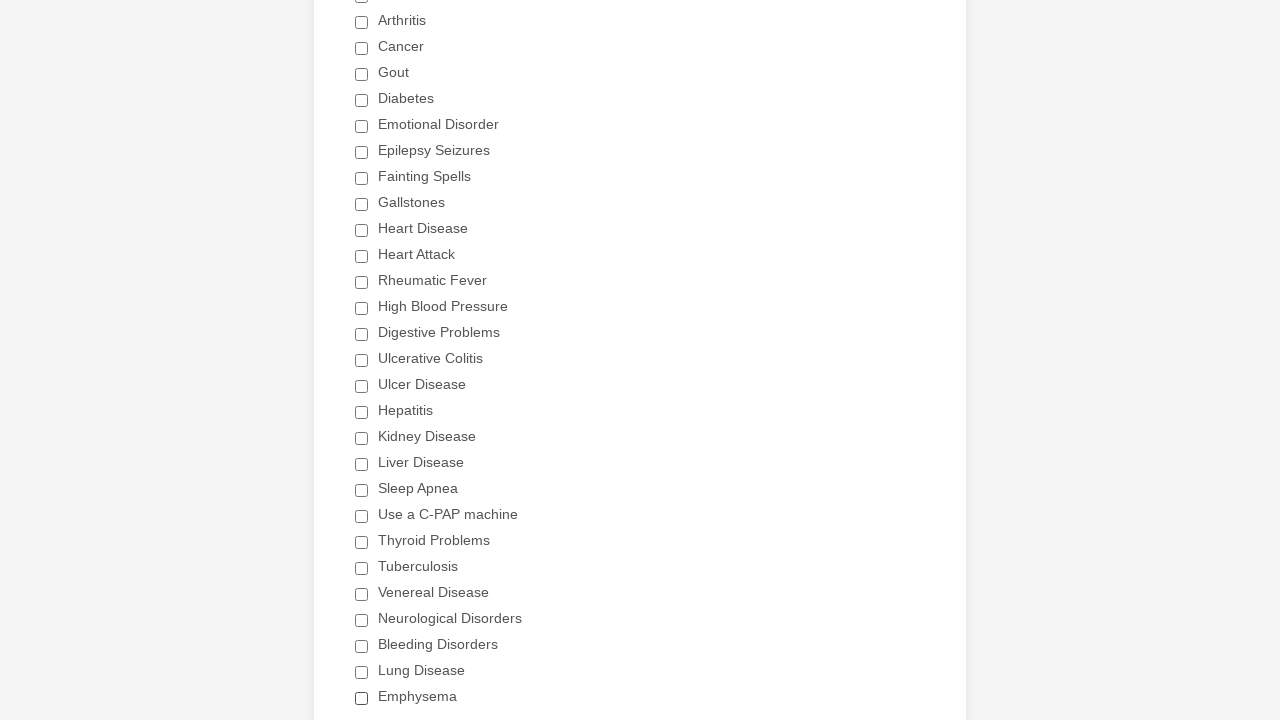

Deselected checkbox 25 of 29 if it was checked
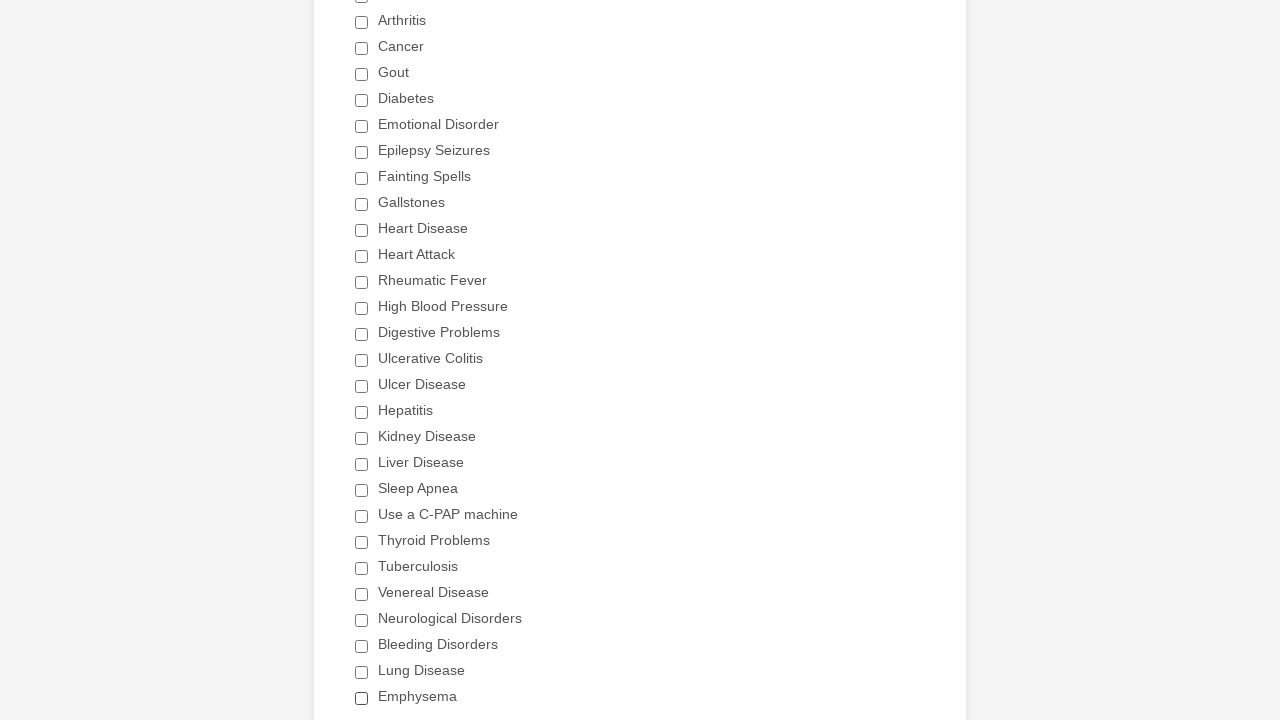

Deselected checkbox 26 of 29 if it was checked
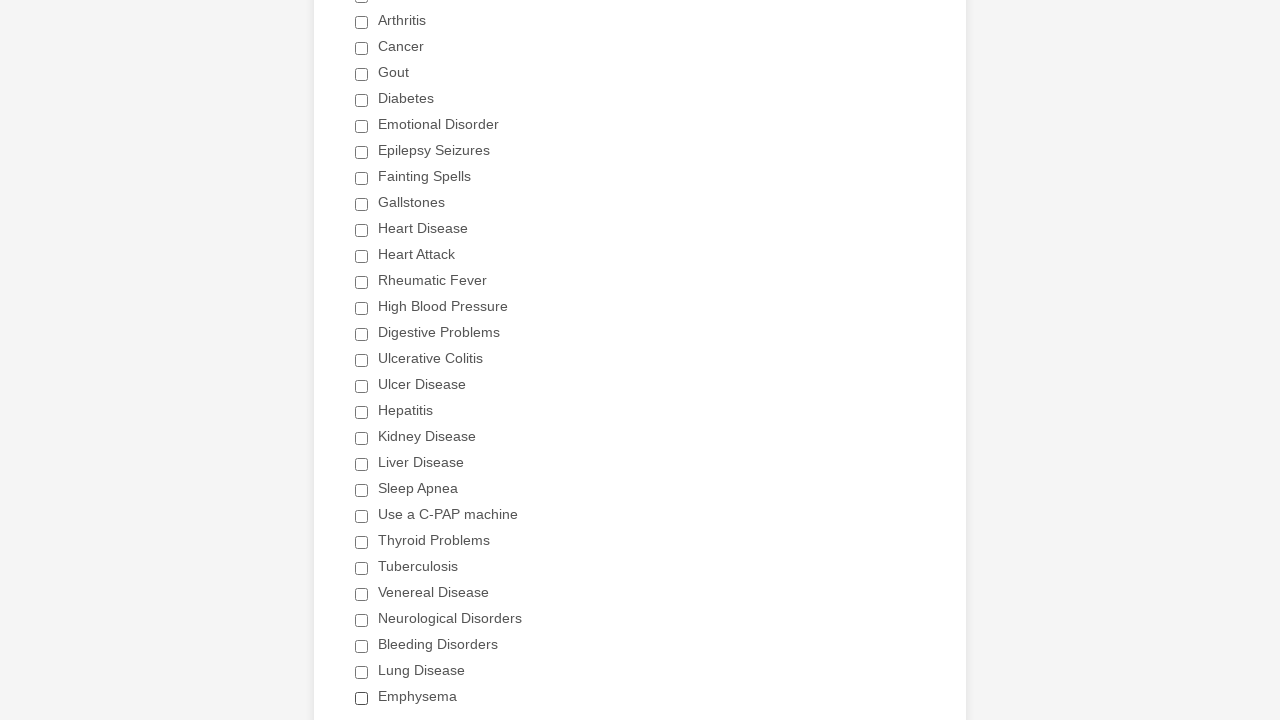

Deselected checkbox 27 of 29 if it was checked
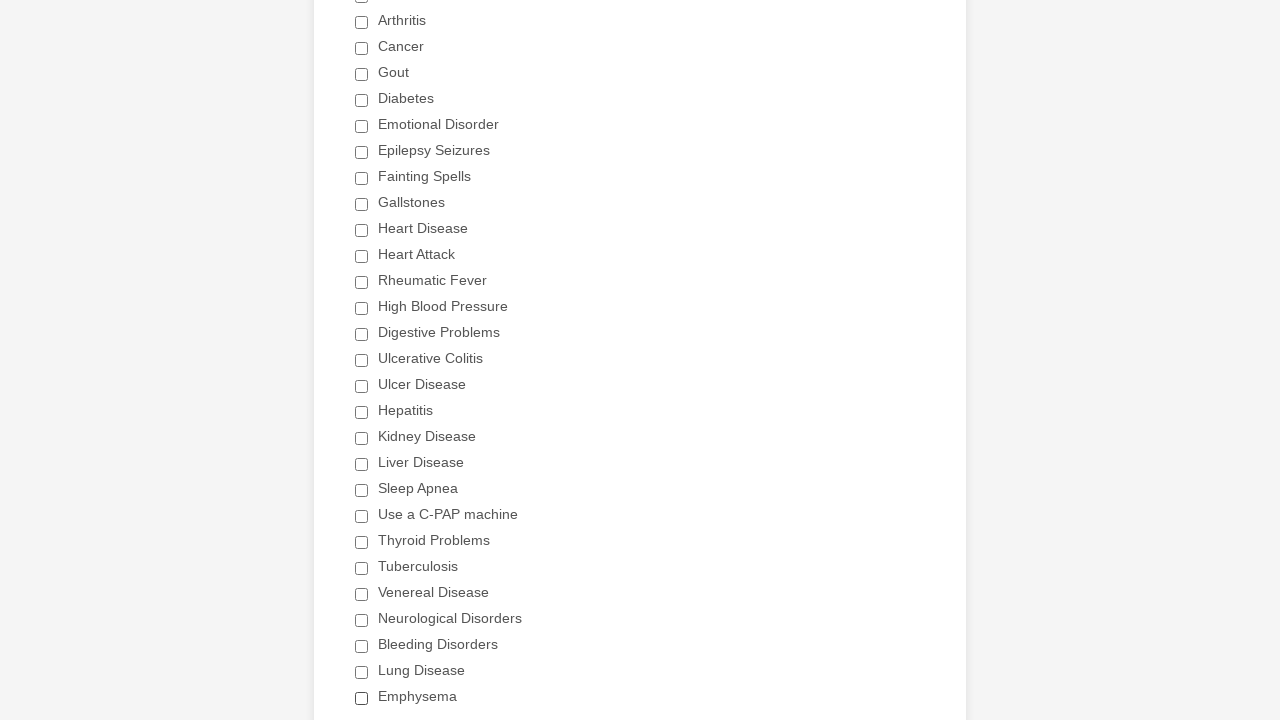

Deselected checkbox 28 of 29 if it was checked
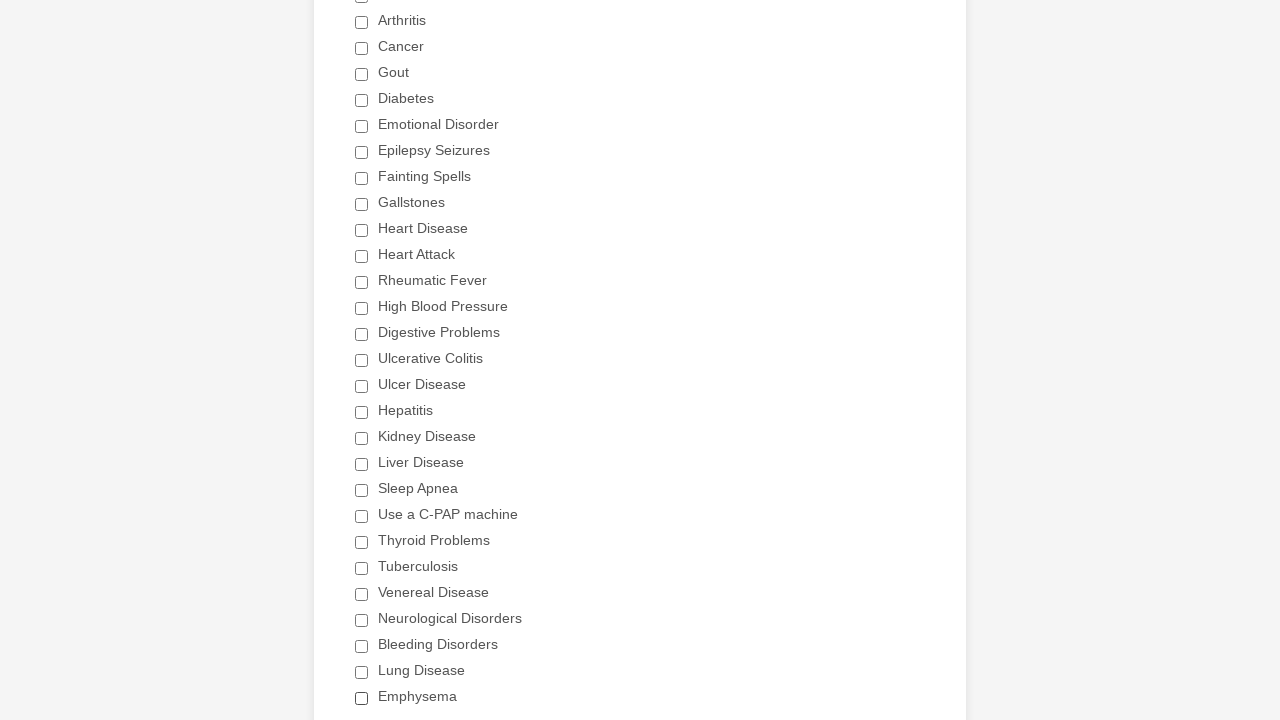

Deselected checkbox 29 of 29 if it was checked
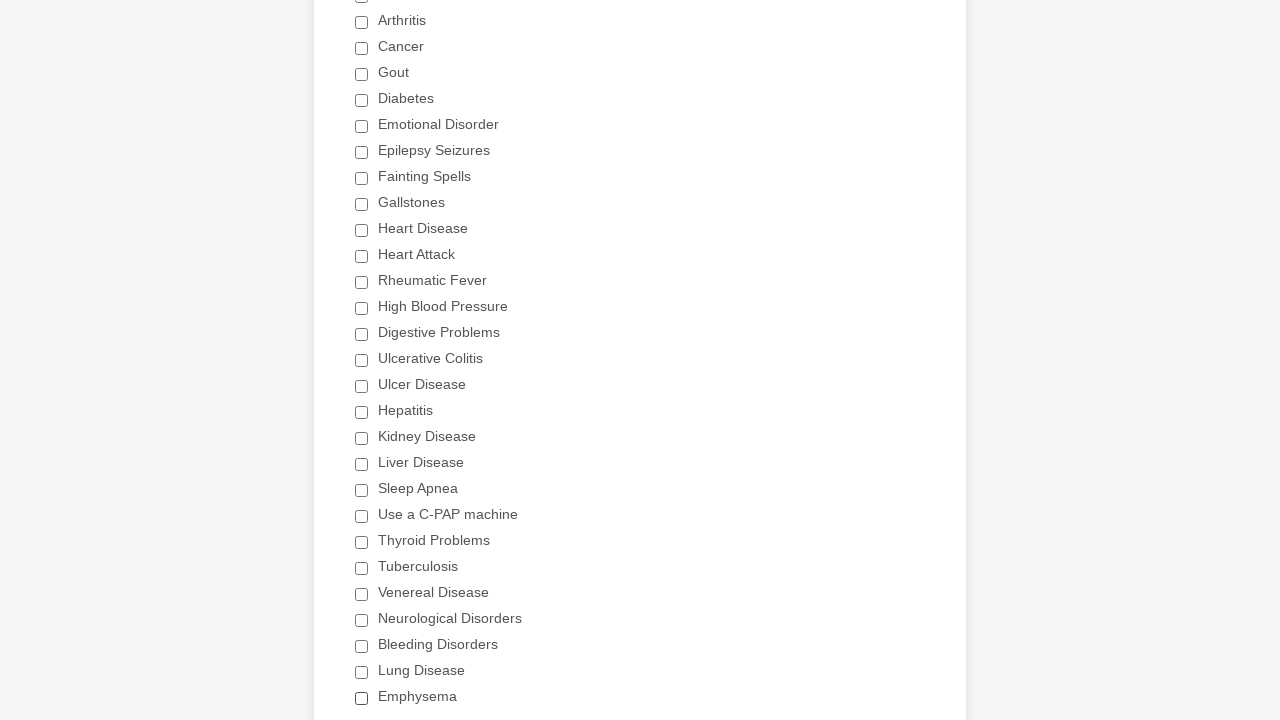

Verified checkbox 1 of 29 is unchecked
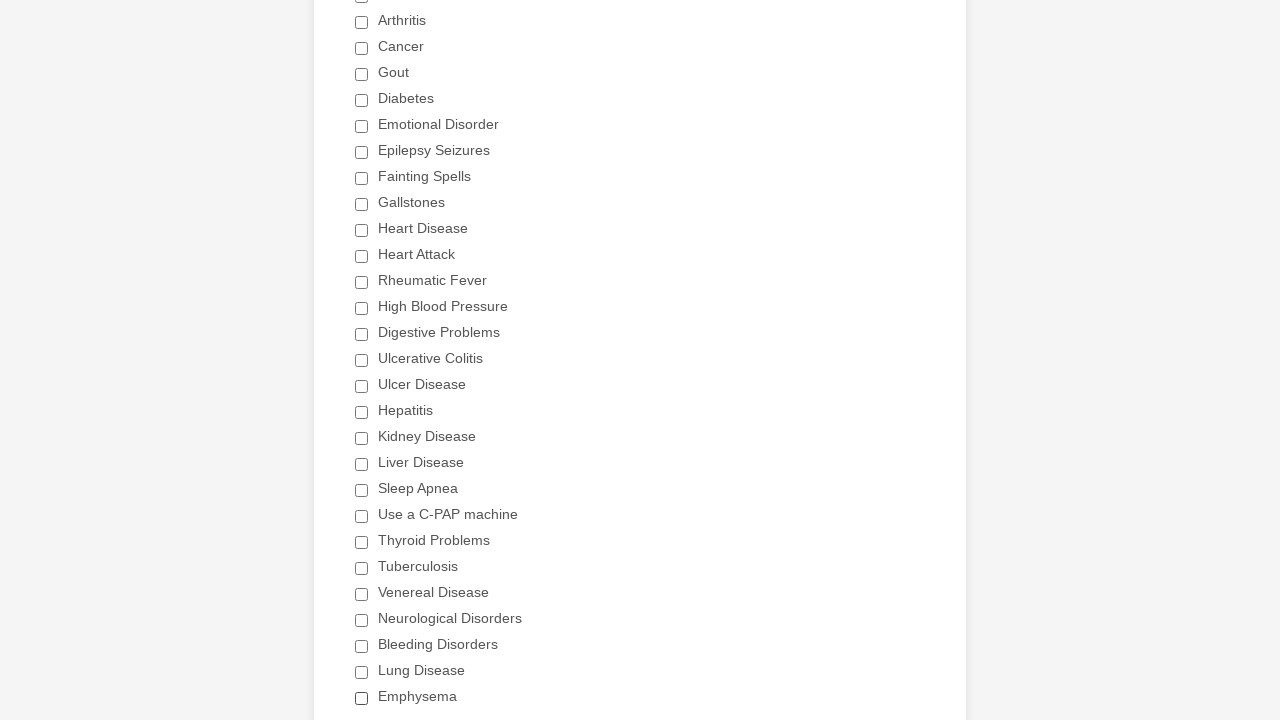

Verified checkbox 2 of 29 is unchecked
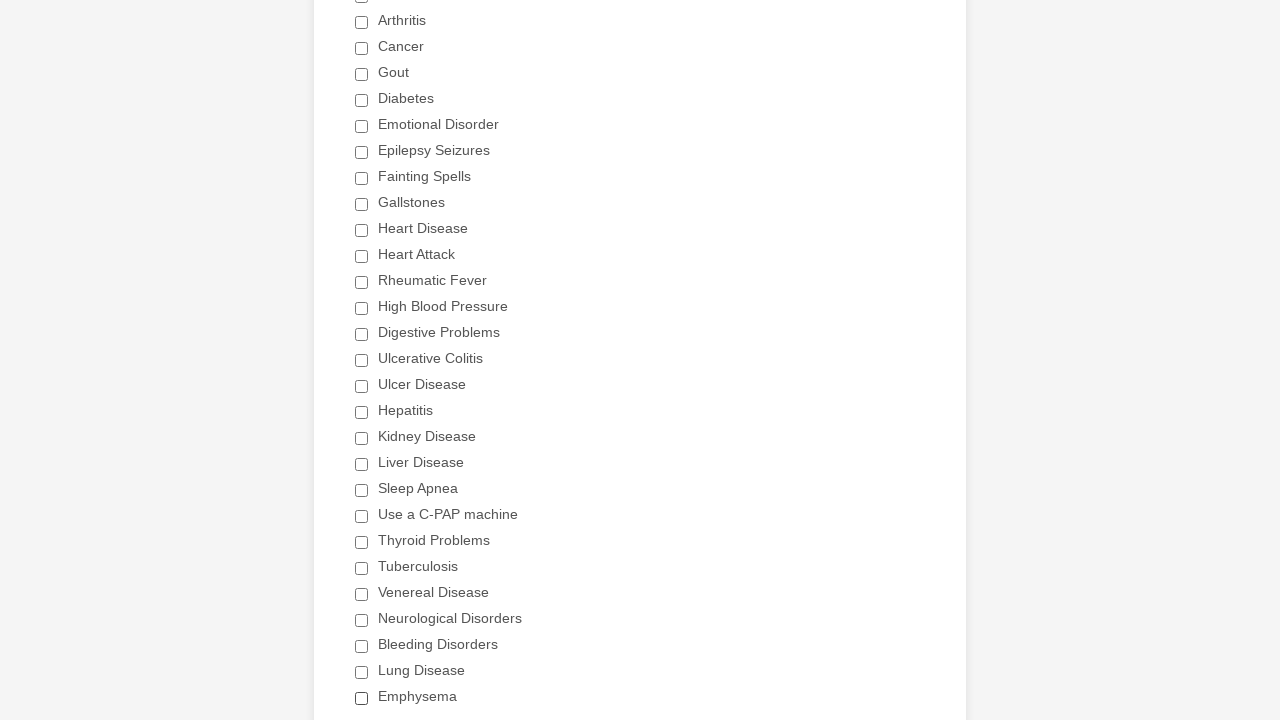

Verified checkbox 3 of 29 is unchecked
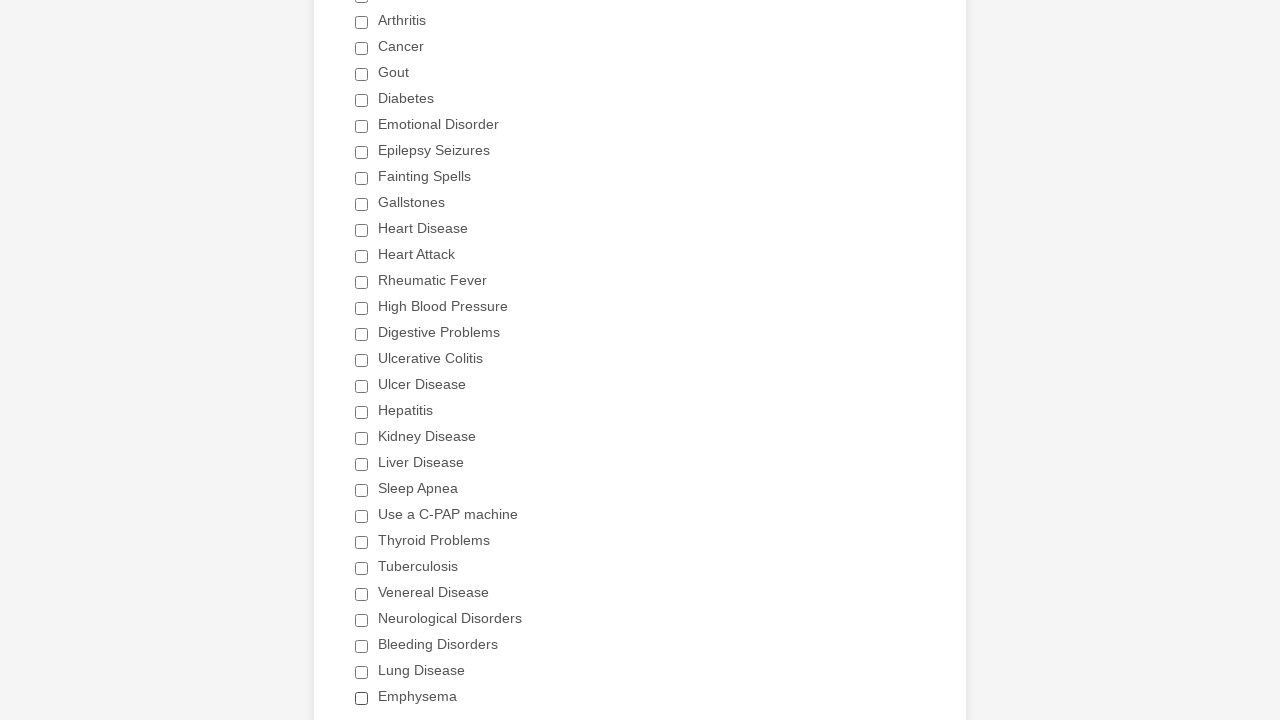

Verified checkbox 4 of 29 is unchecked
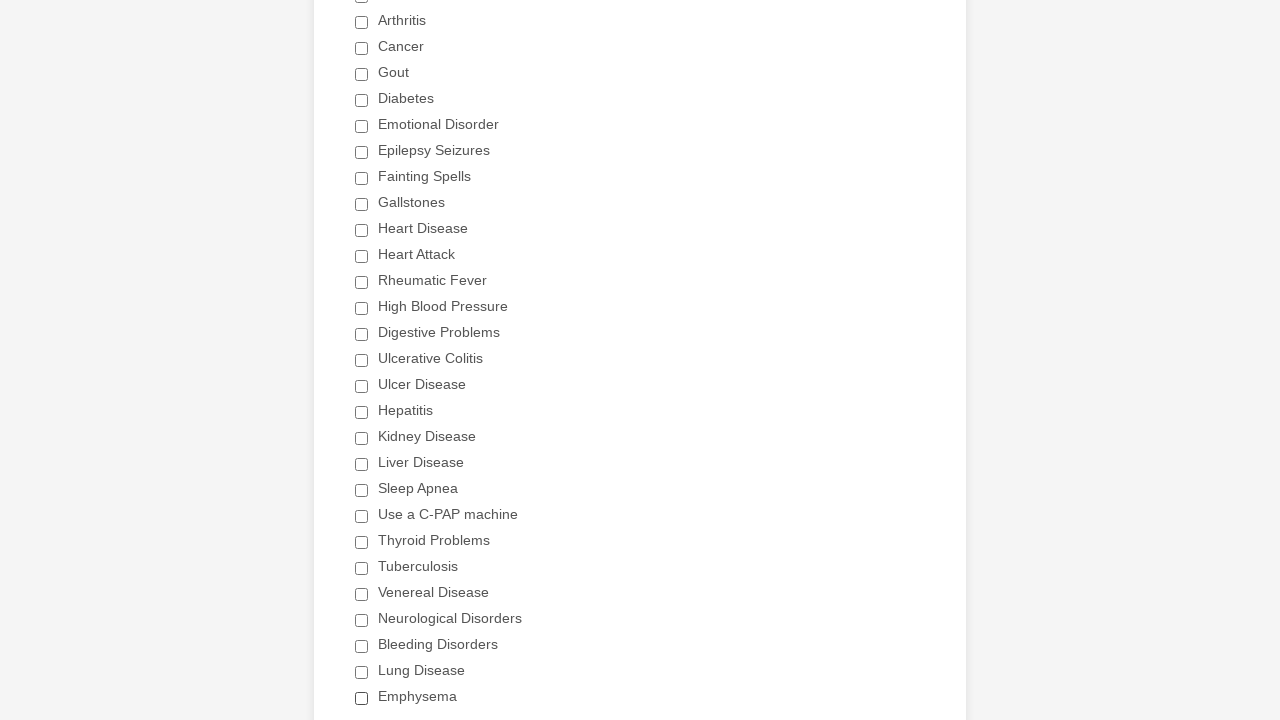

Verified checkbox 5 of 29 is unchecked
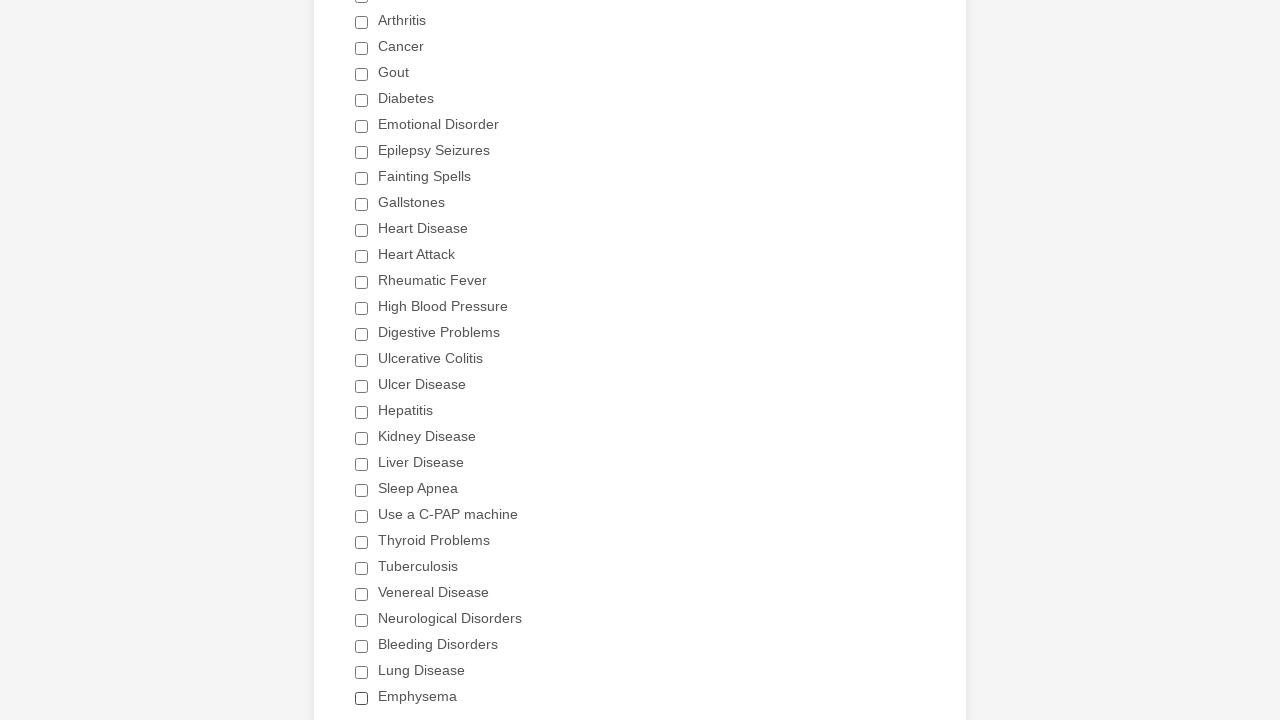

Verified checkbox 6 of 29 is unchecked
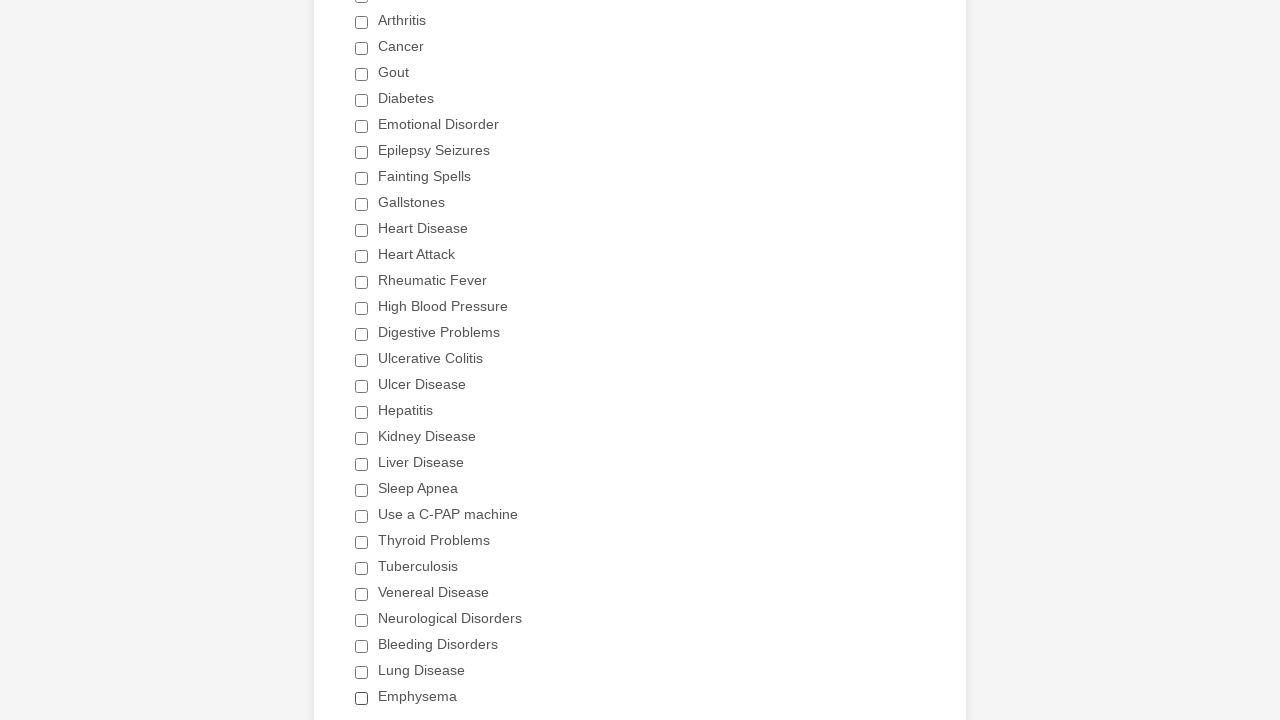

Verified checkbox 7 of 29 is unchecked
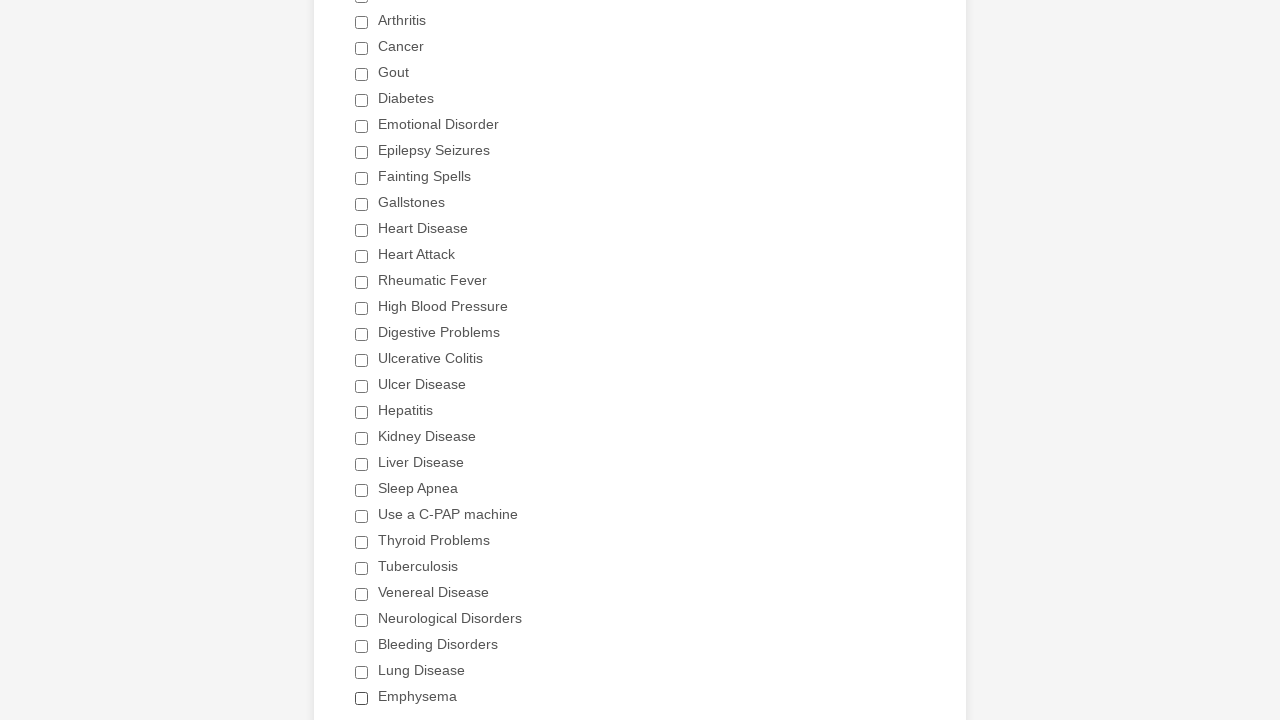

Verified checkbox 8 of 29 is unchecked
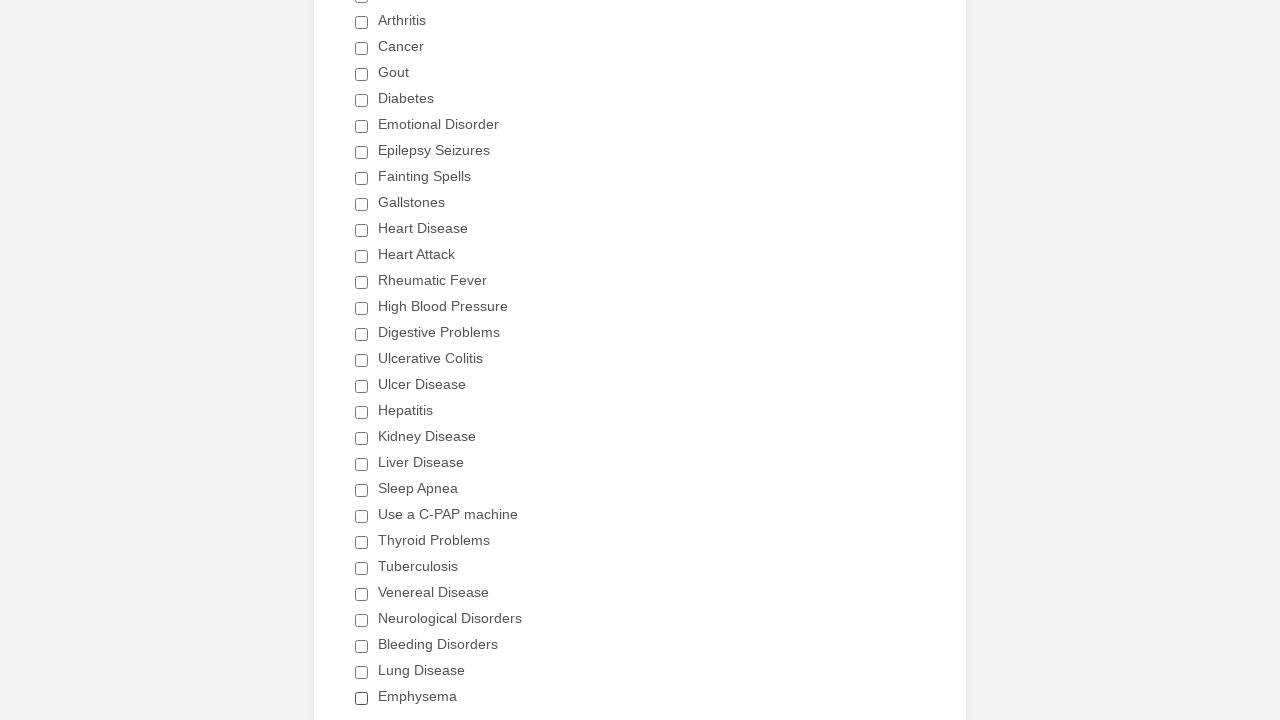

Verified checkbox 9 of 29 is unchecked
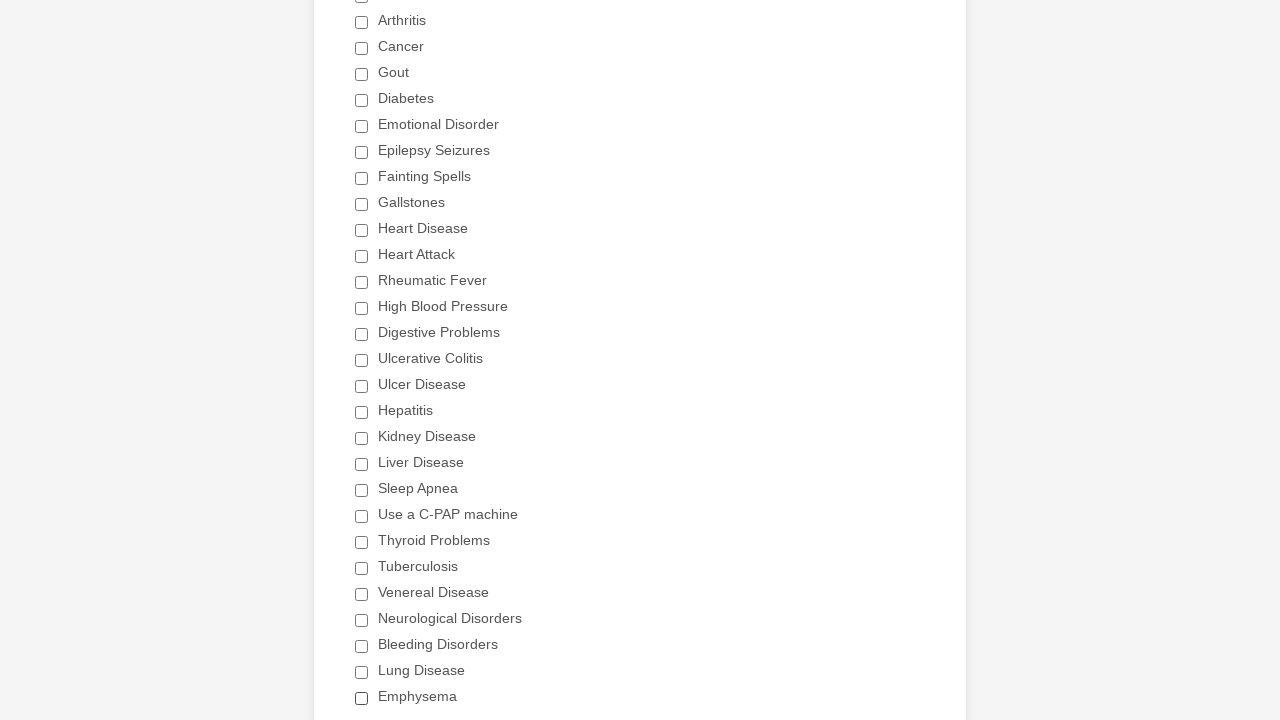

Verified checkbox 10 of 29 is unchecked
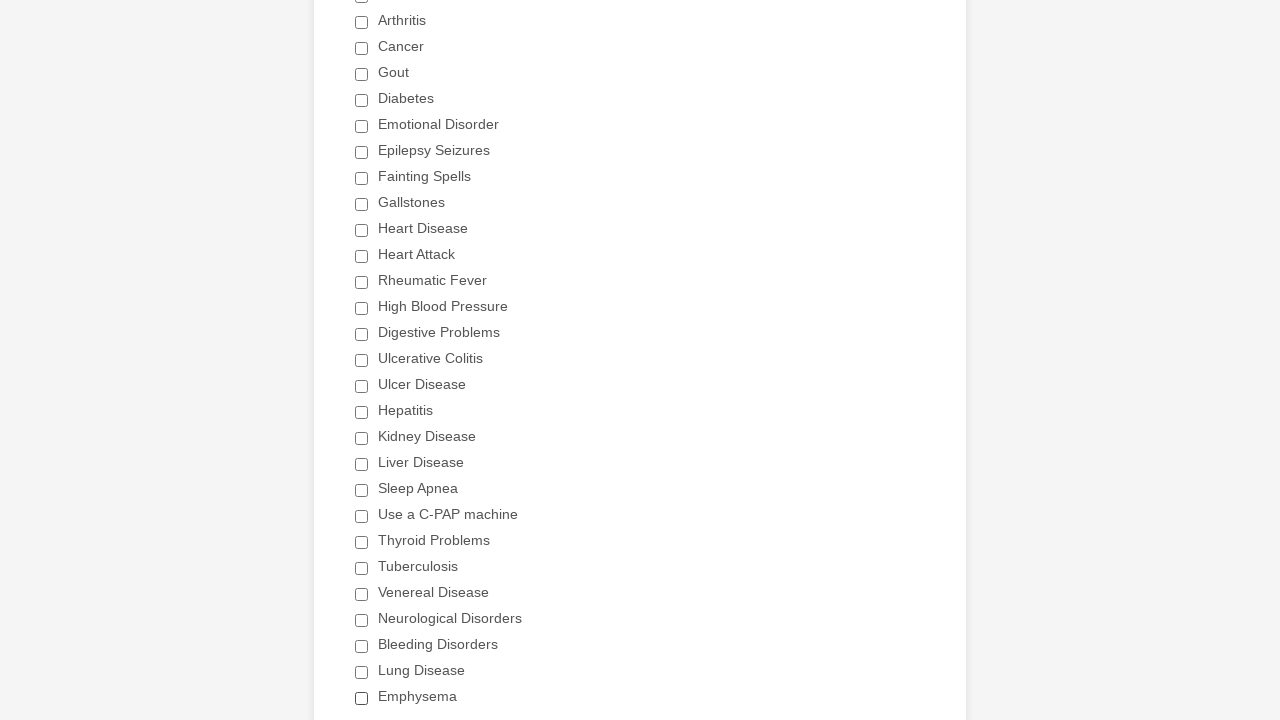

Verified checkbox 11 of 29 is unchecked
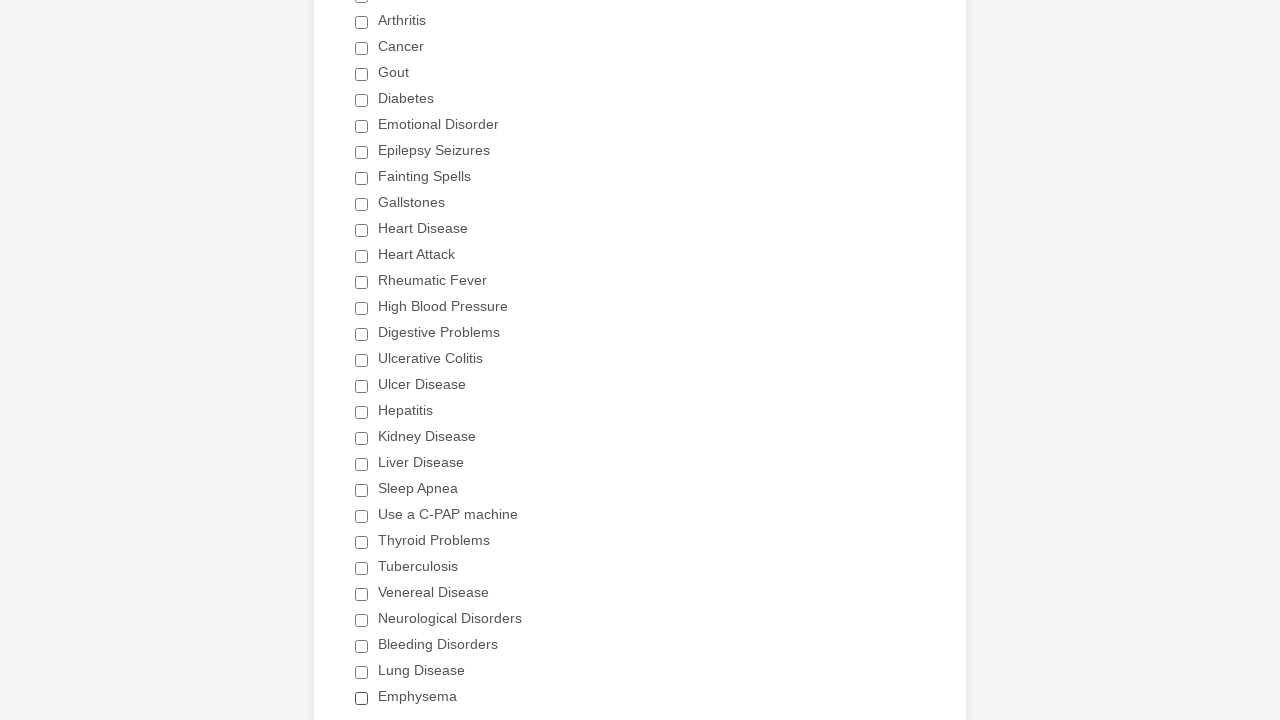

Verified checkbox 12 of 29 is unchecked
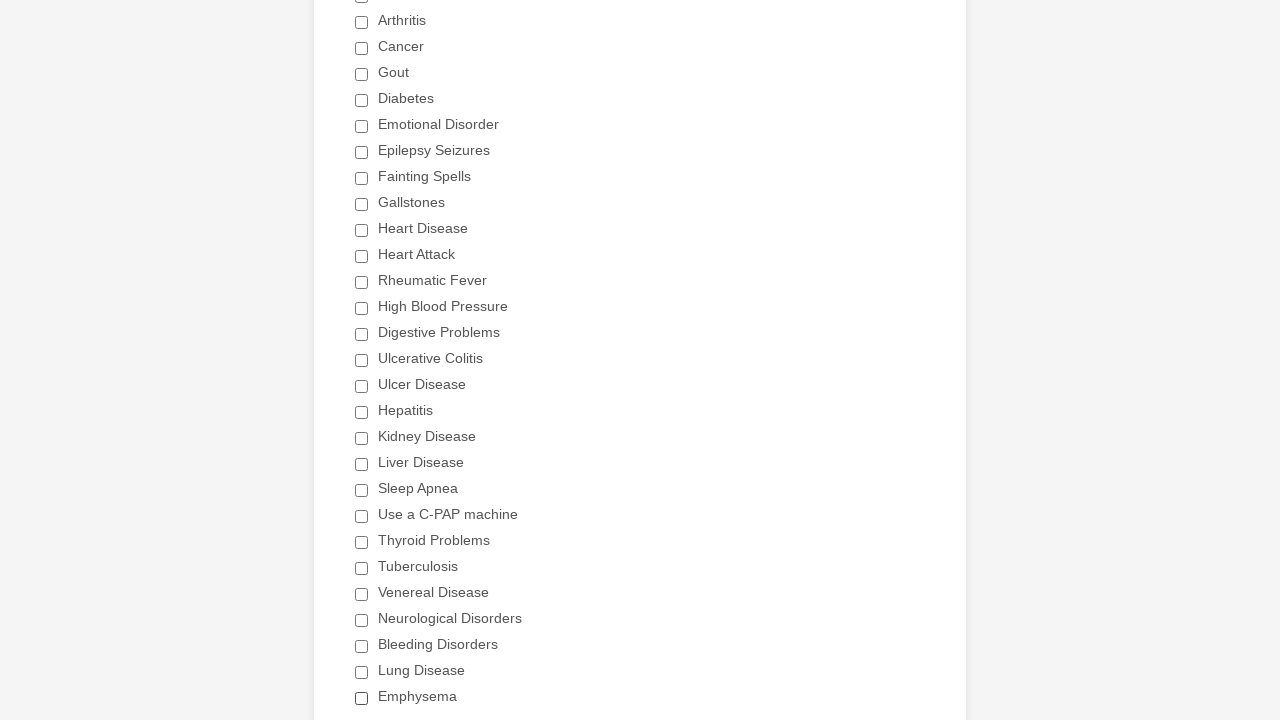

Verified checkbox 13 of 29 is unchecked
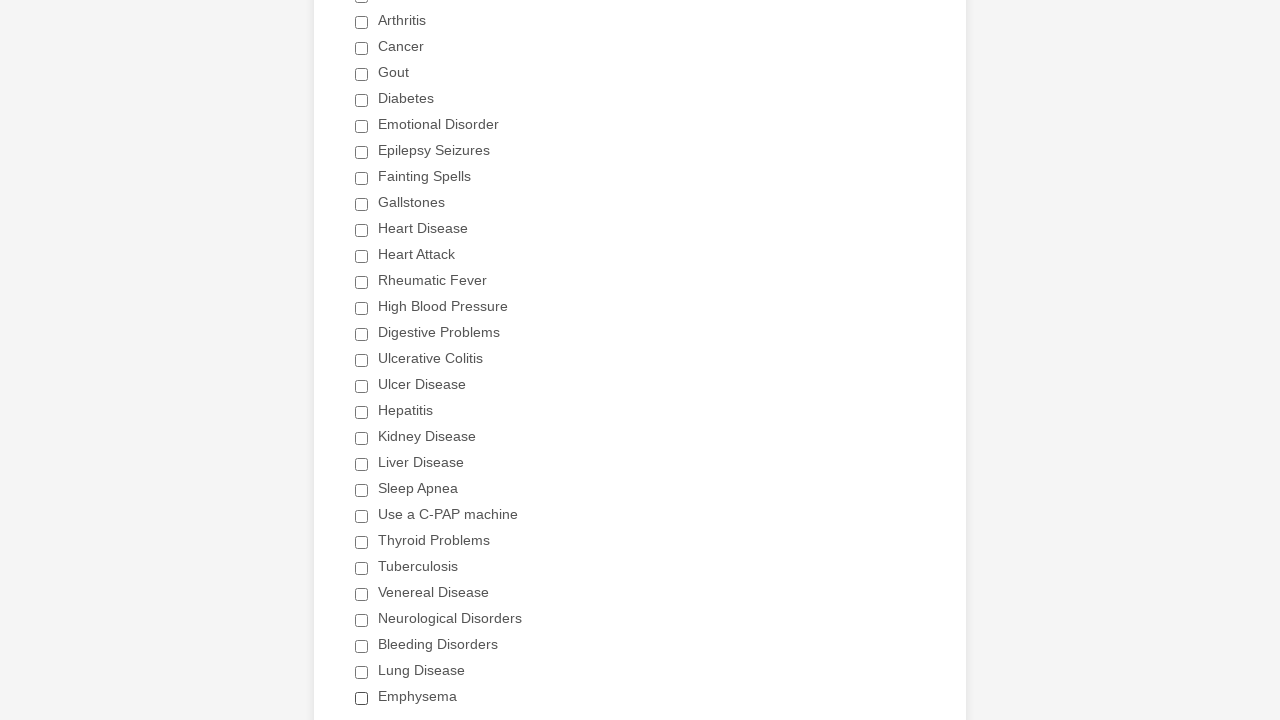

Verified checkbox 14 of 29 is unchecked
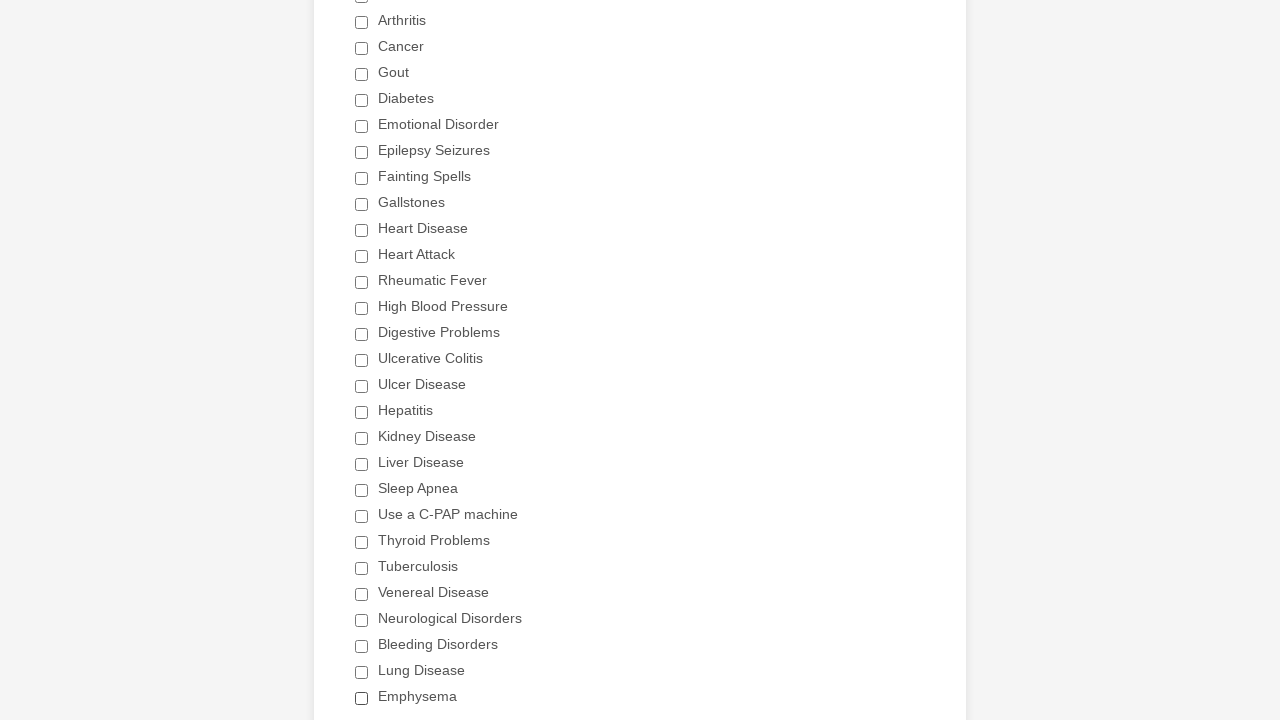

Verified checkbox 15 of 29 is unchecked
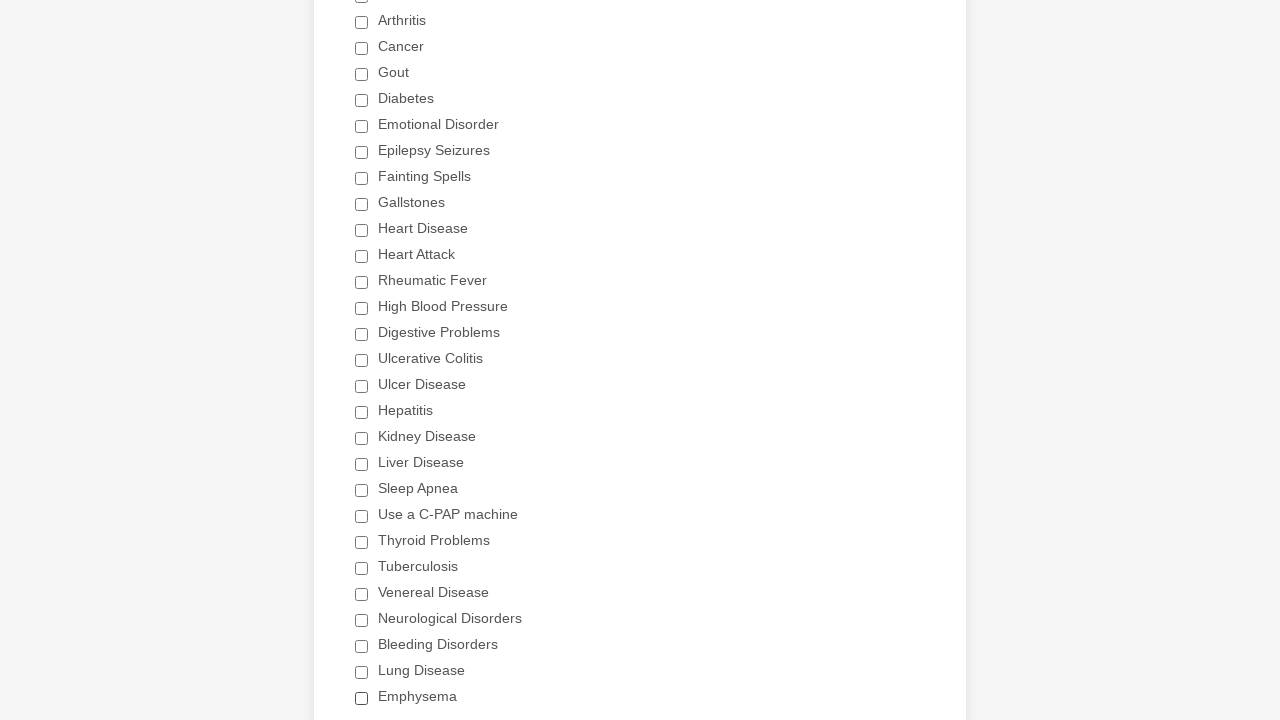

Verified checkbox 16 of 29 is unchecked
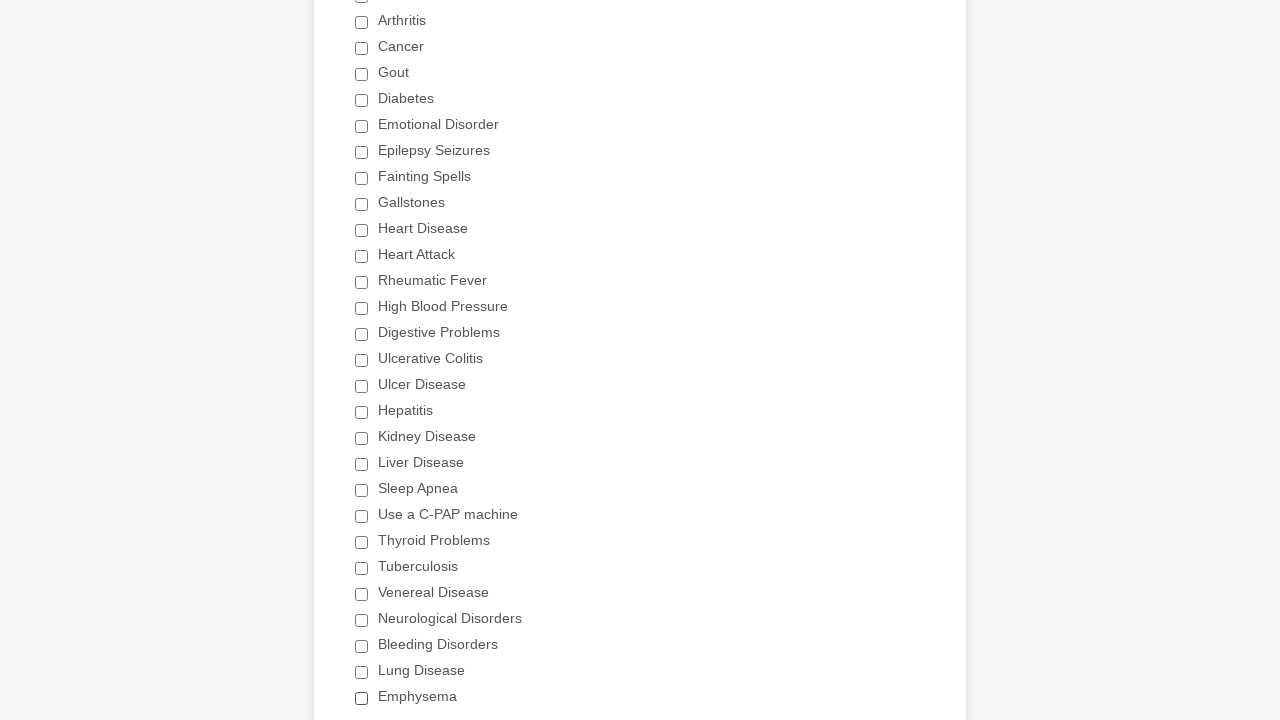

Verified checkbox 17 of 29 is unchecked
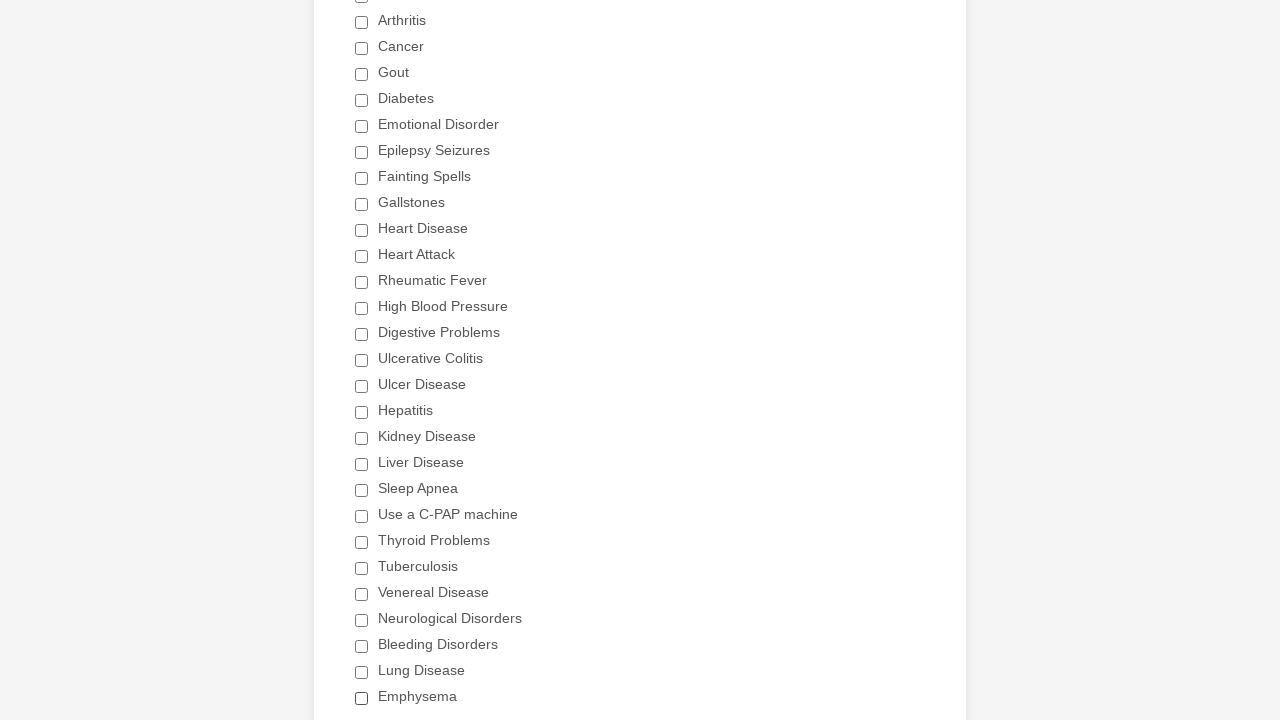

Verified checkbox 18 of 29 is unchecked
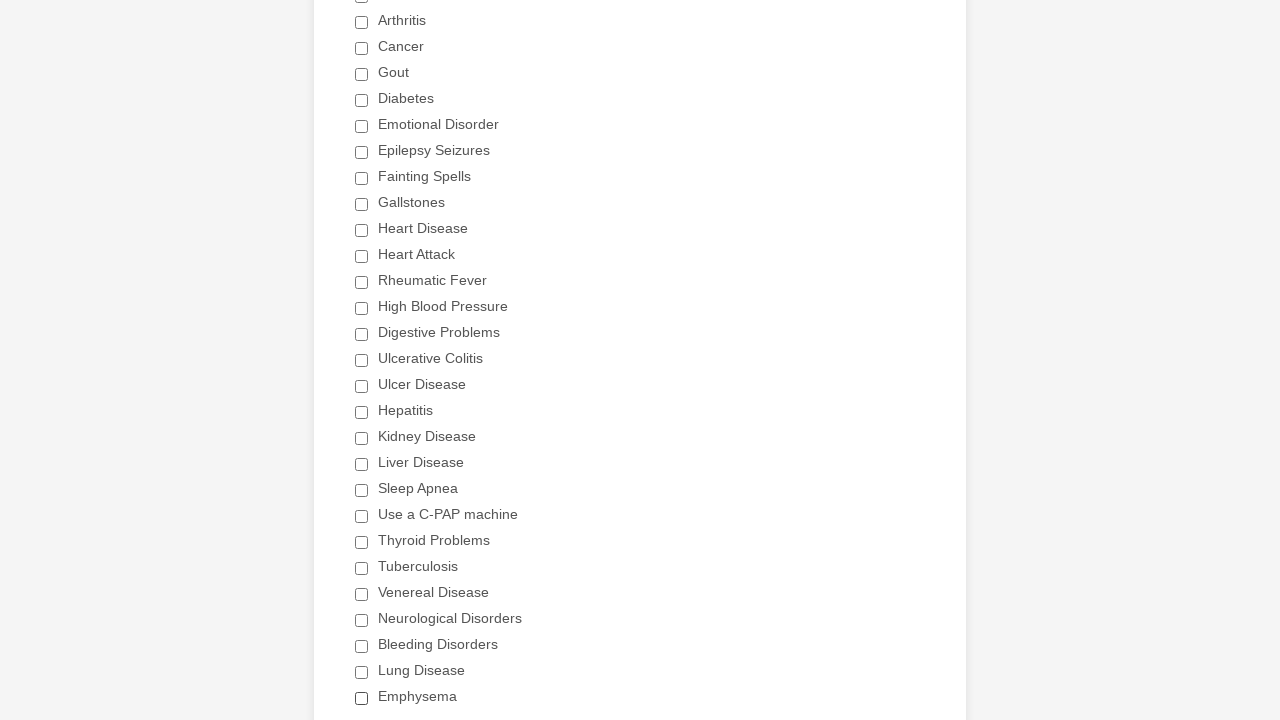

Verified checkbox 19 of 29 is unchecked
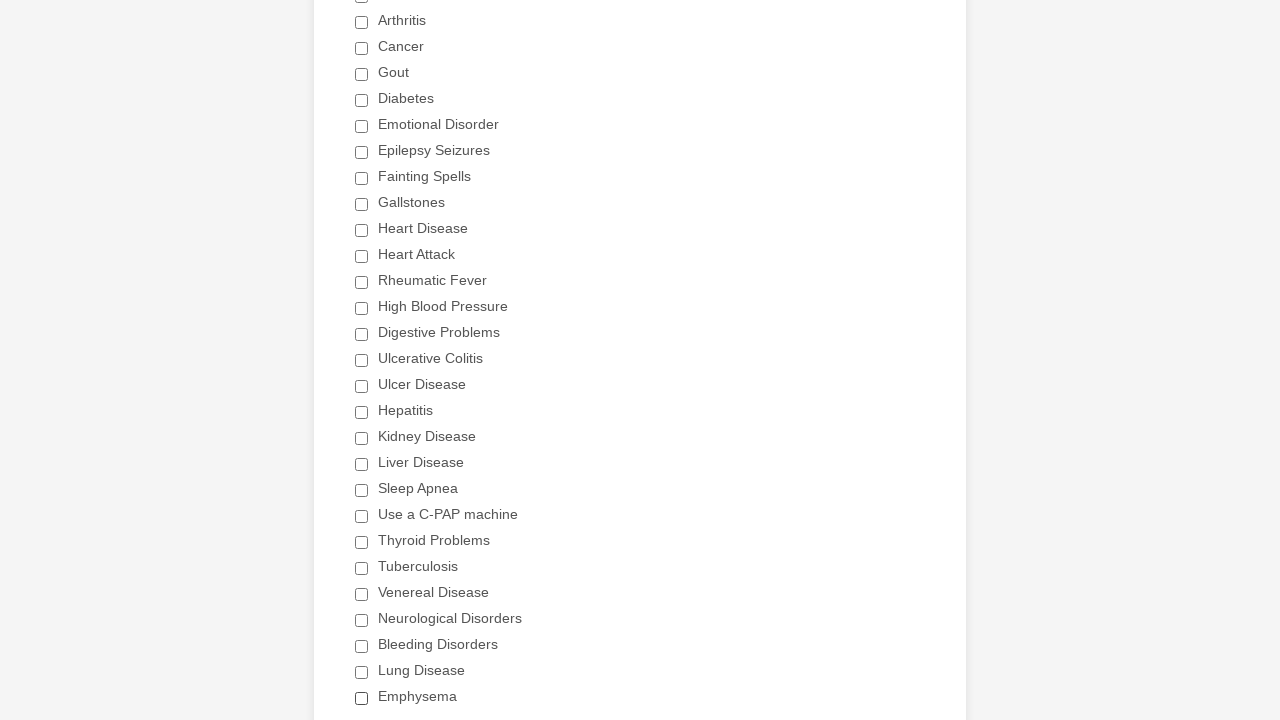

Verified checkbox 20 of 29 is unchecked
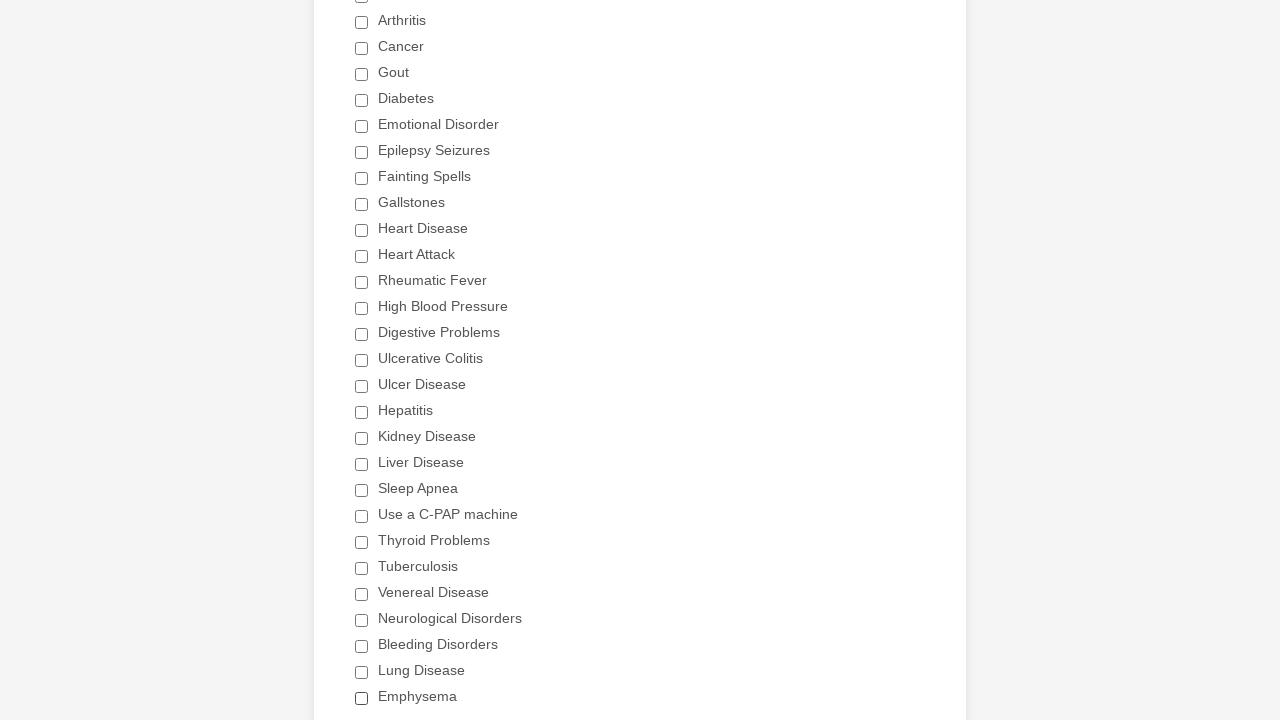

Verified checkbox 21 of 29 is unchecked
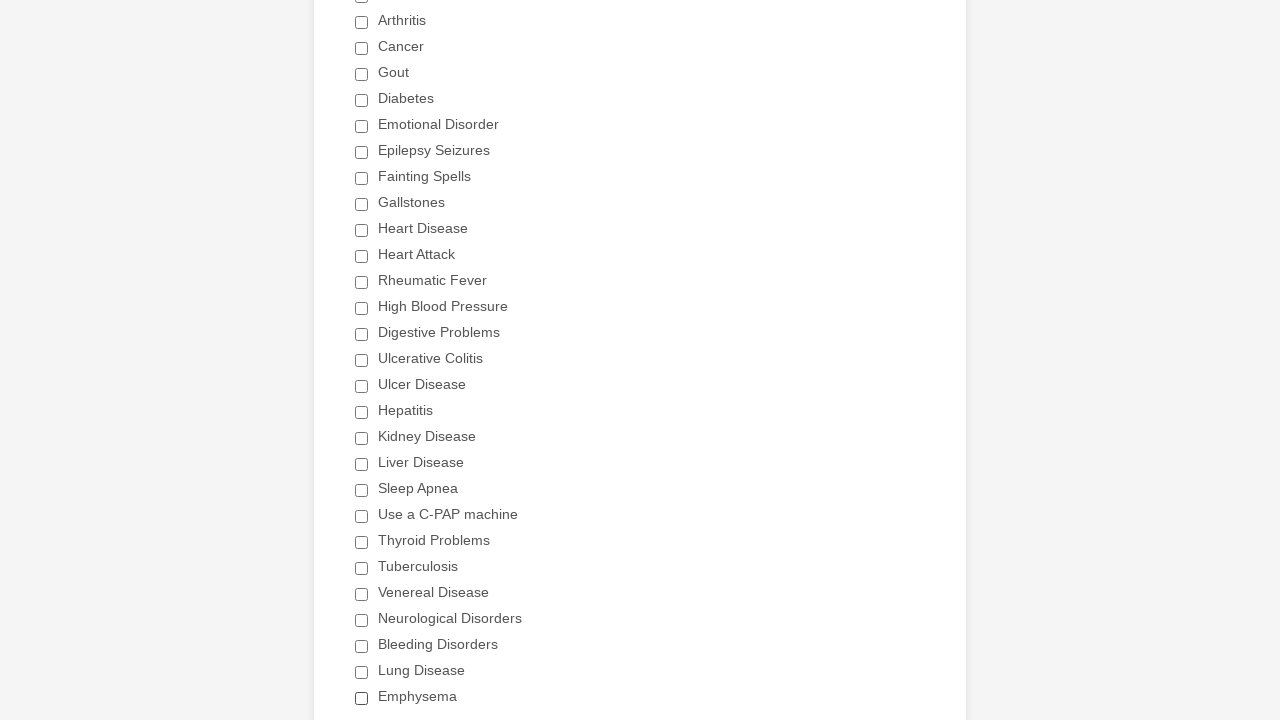

Verified checkbox 22 of 29 is unchecked
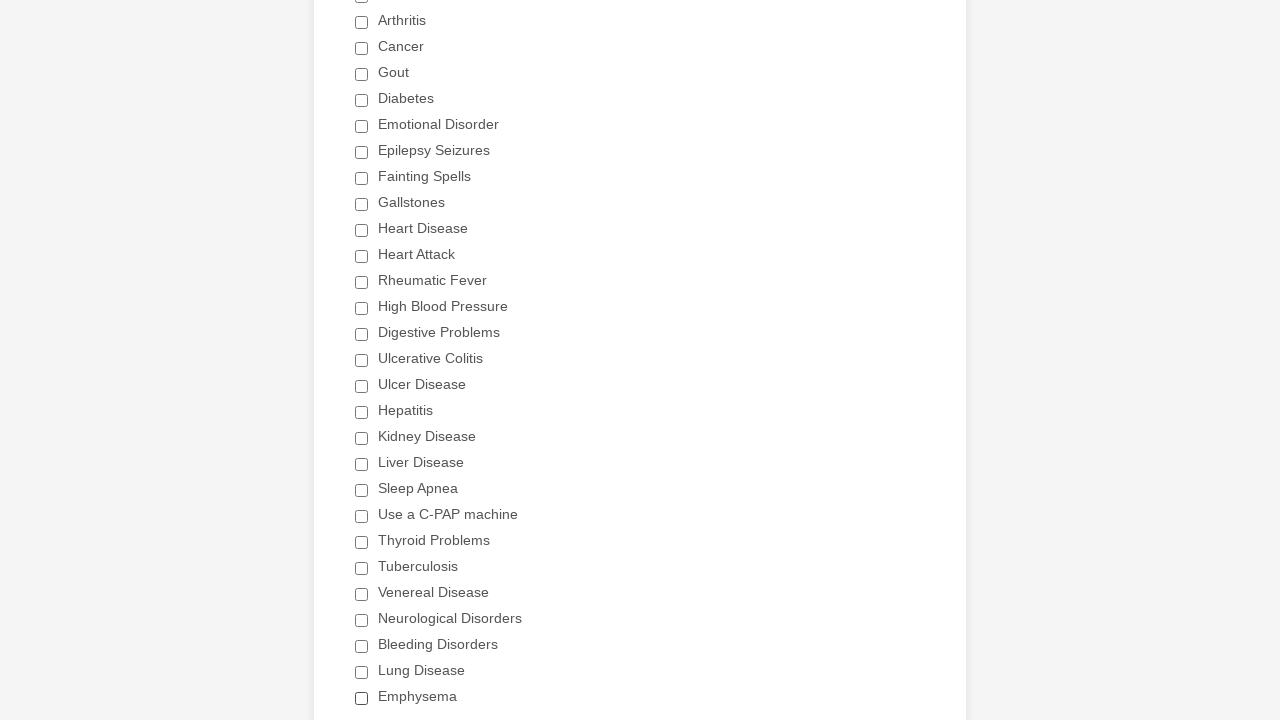

Verified checkbox 23 of 29 is unchecked
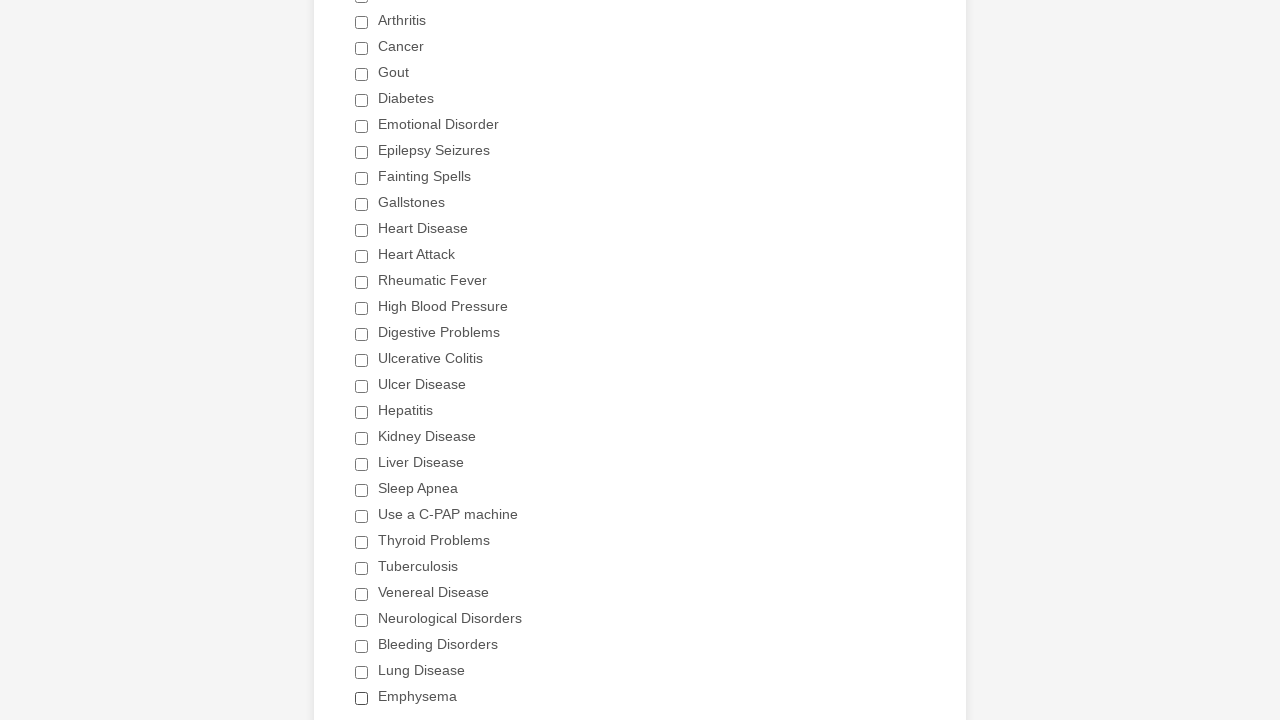

Verified checkbox 24 of 29 is unchecked
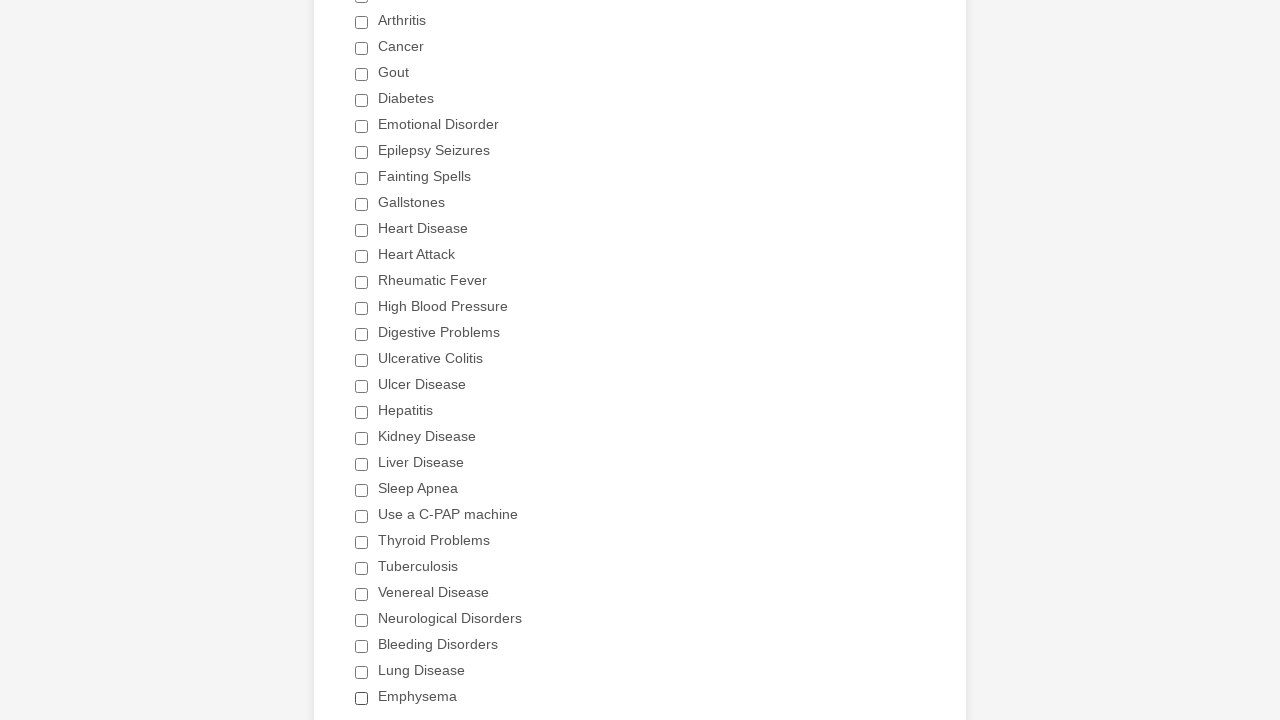

Verified checkbox 25 of 29 is unchecked
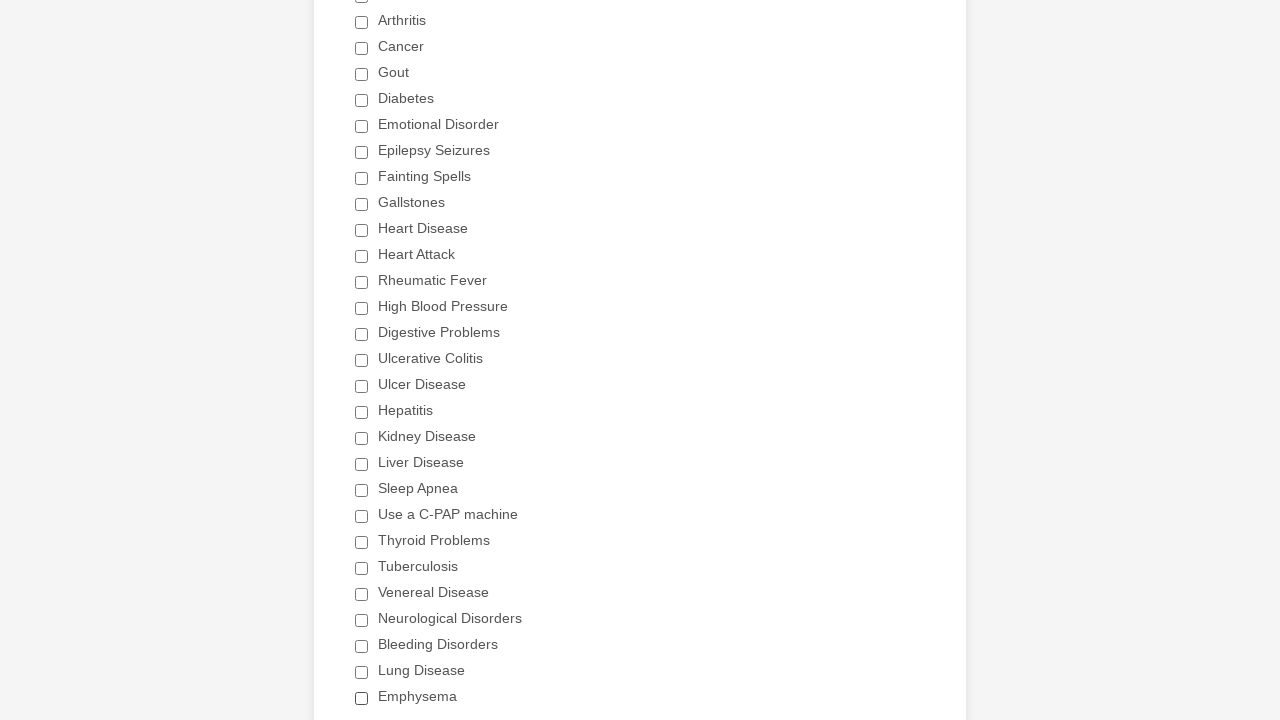

Verified checkbox 26 of 29 is unchecked
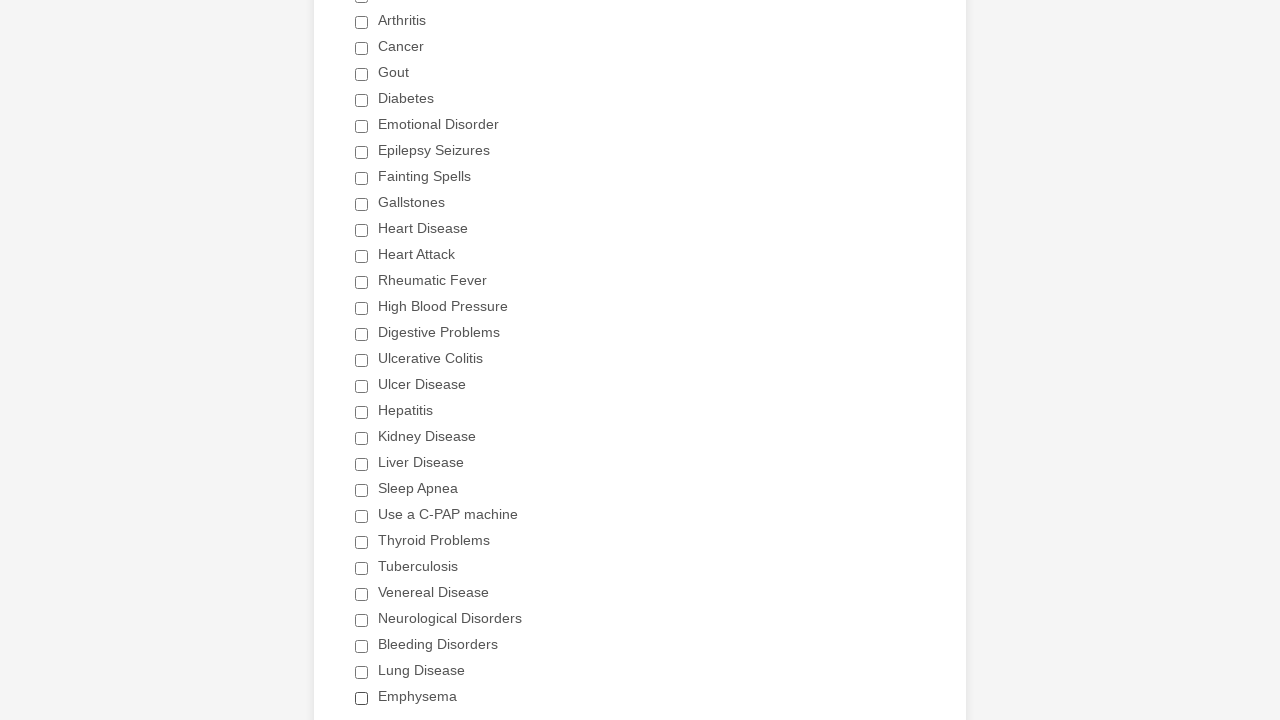

Verified checkbox 27 of 29 is unchecked
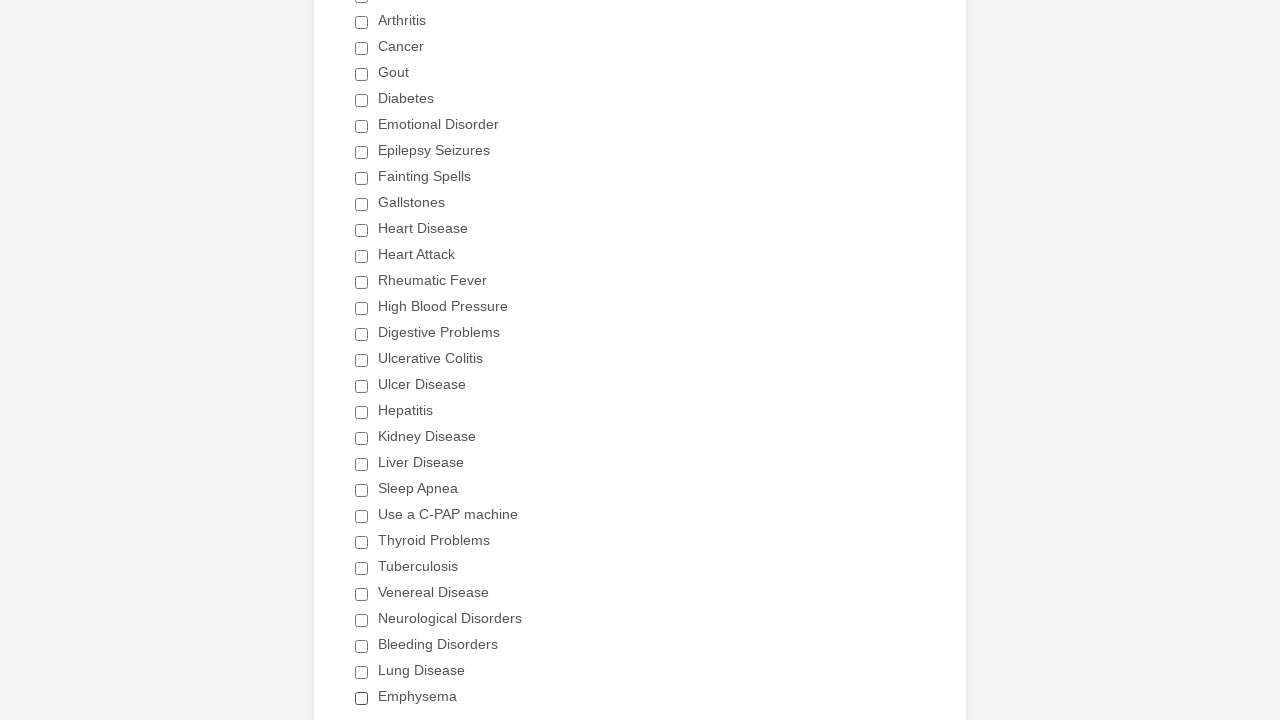

Verified checkbox 28 of 29 is unchecked
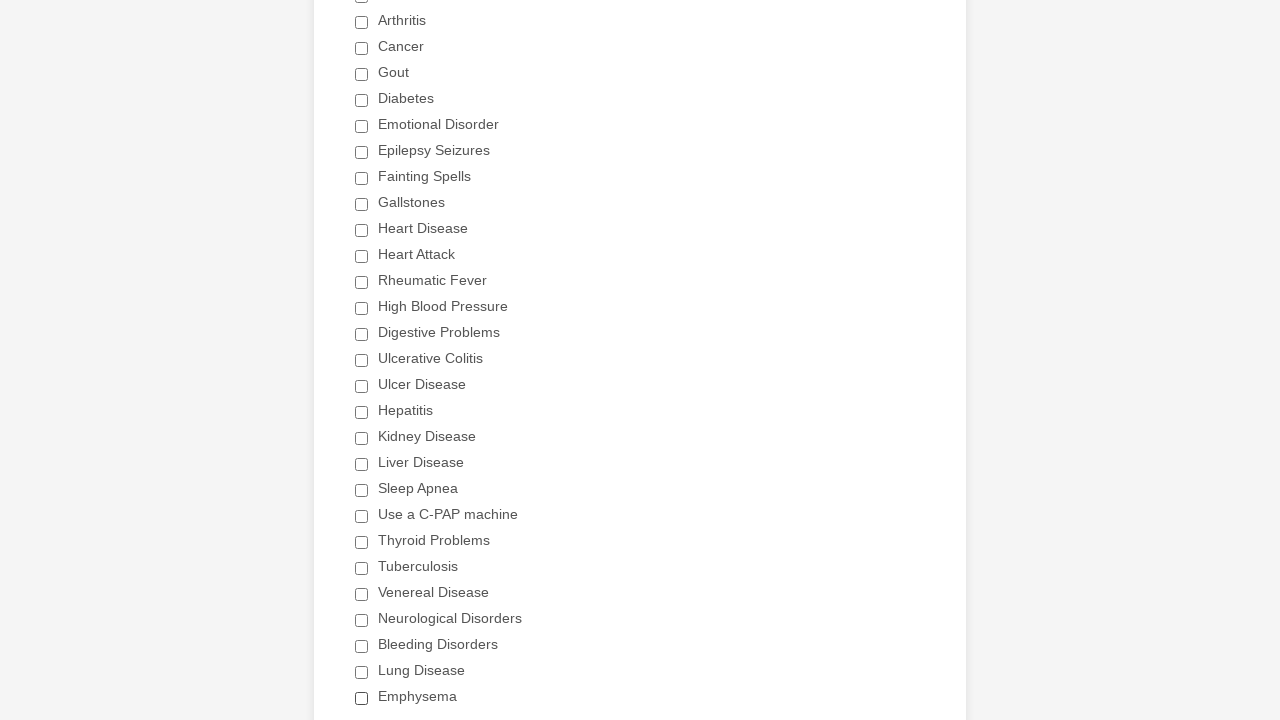

Verified checkbox 29 of 29 is unchecked
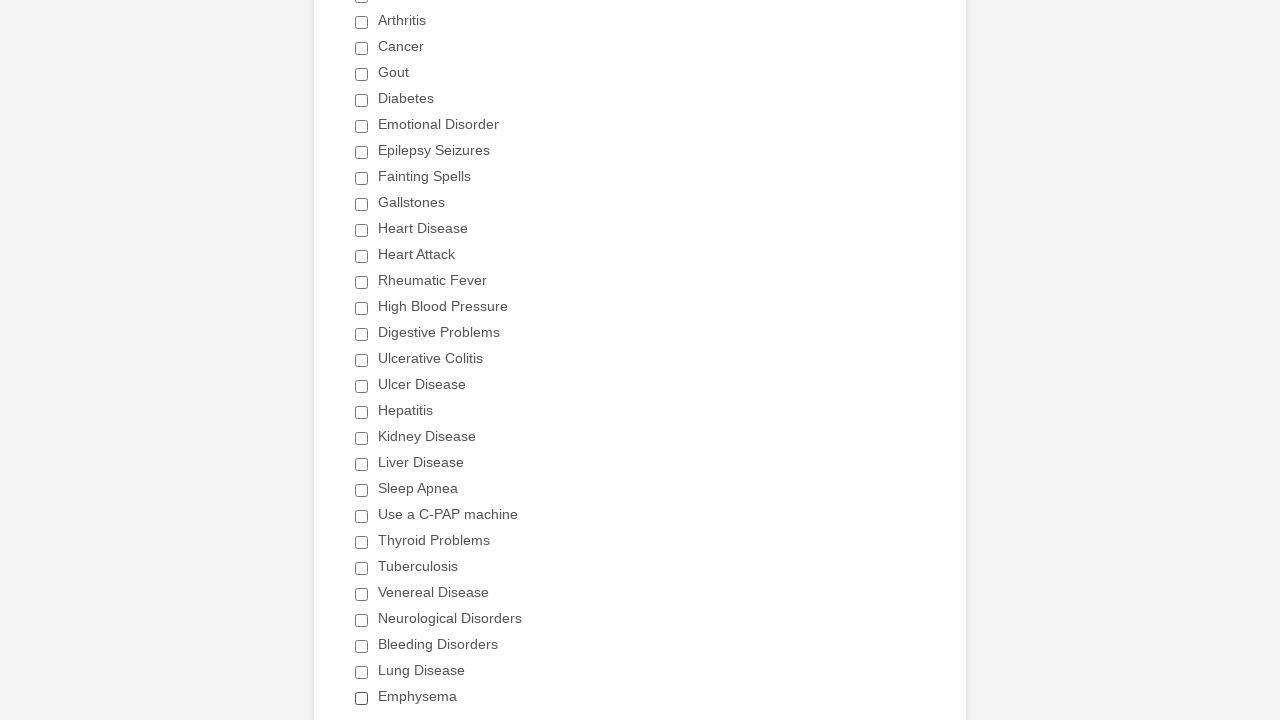

Selected 'Heart Attack' checkbox at (362, 256) on xpath=//label[text()=' Have you ever had (Please check all that apply) ']/follow
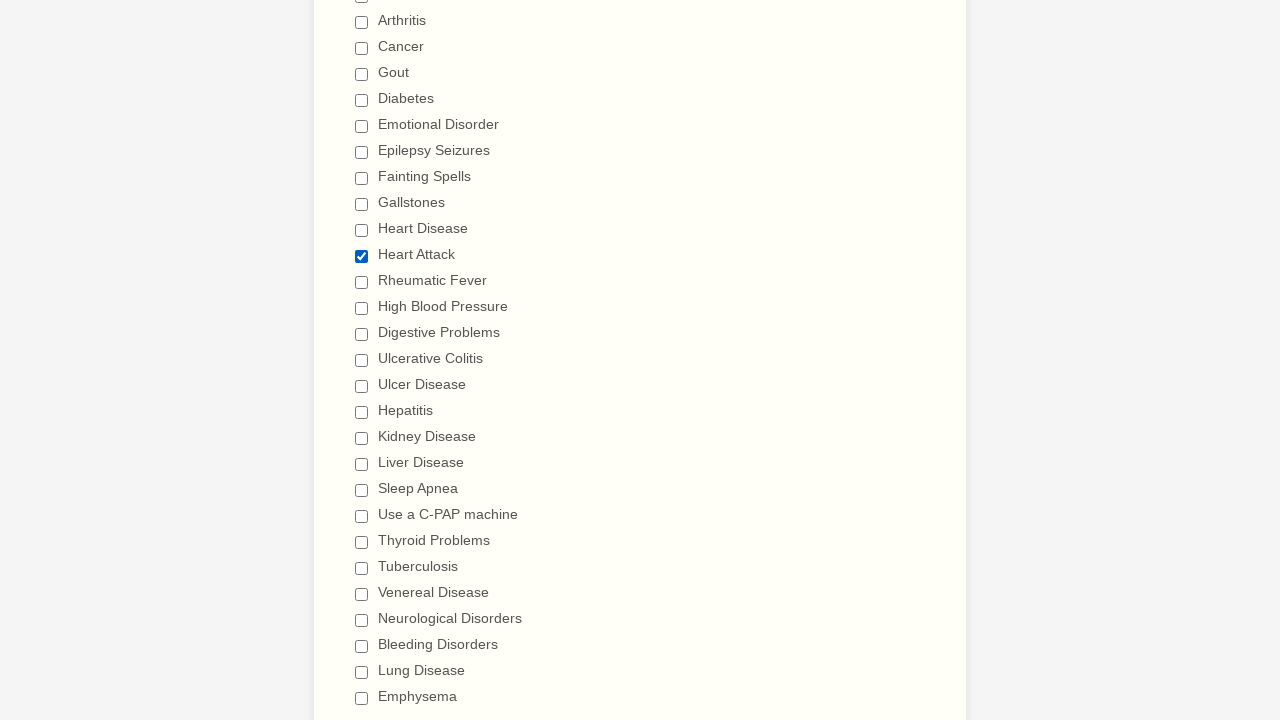

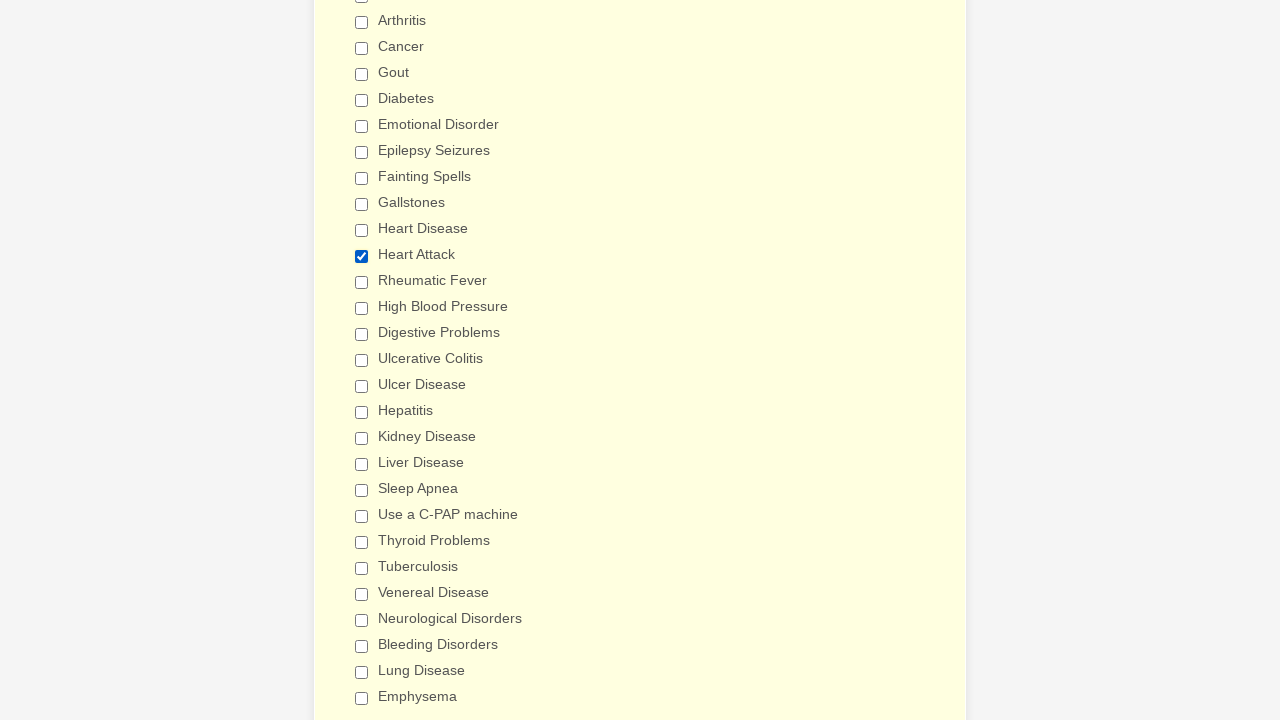